Tests date picker by selecting a previous date (March 11, 2023) using the calendar navigation

Starting URL: https://jqueryui.com/datepicker

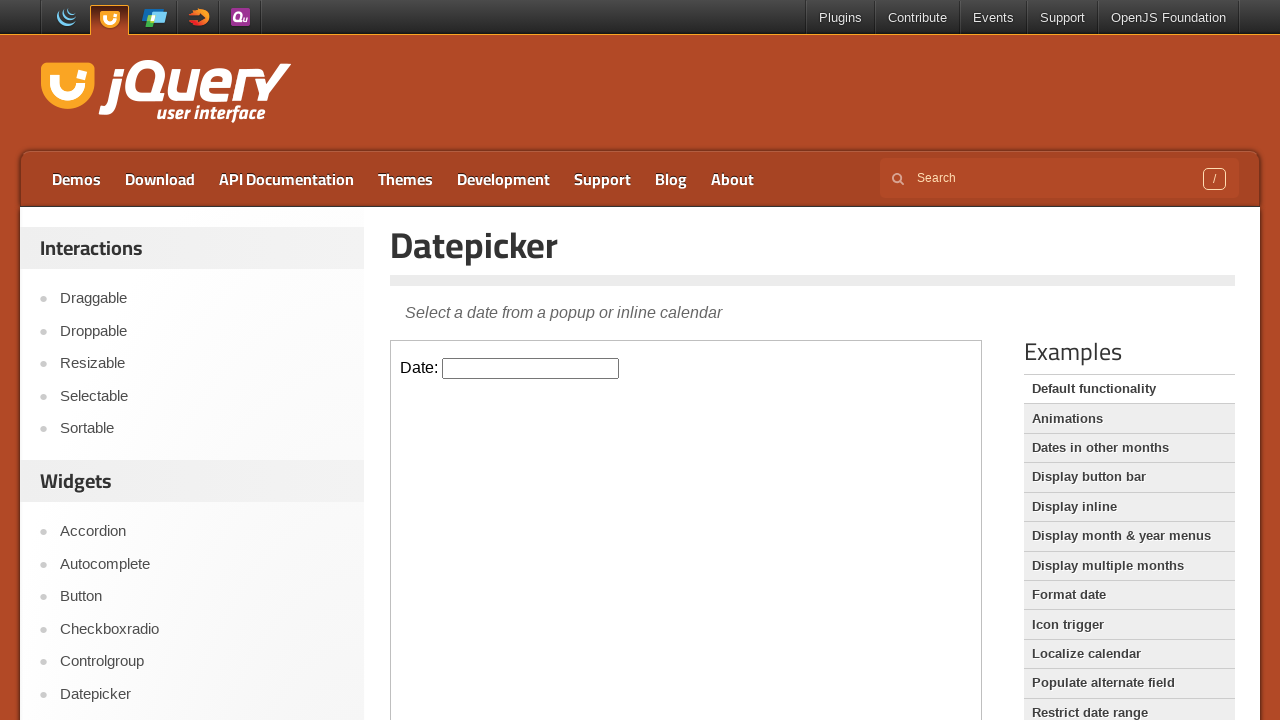

Located and switched to datepicker iframe
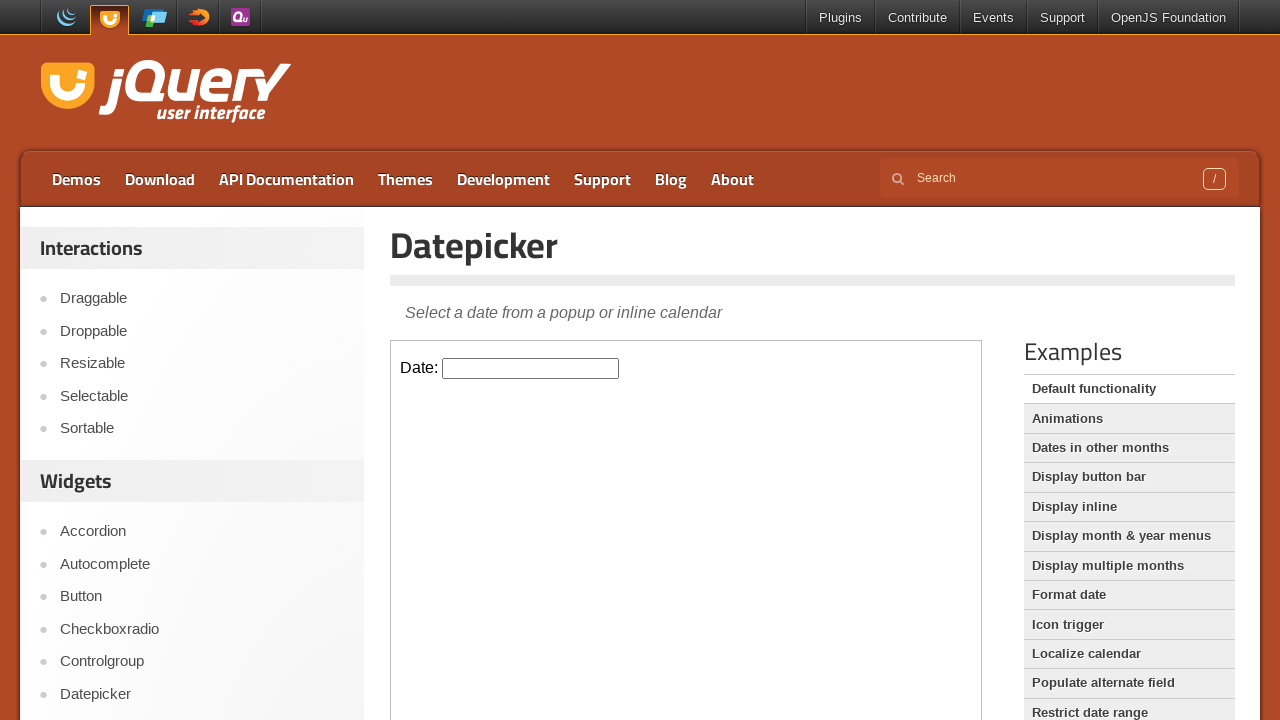

Clicked datepicker input to open calendar at (531, 368) on iframe >> nth=0 >> internal:control=enter-frame >> xpath=//input[@id='datepicker
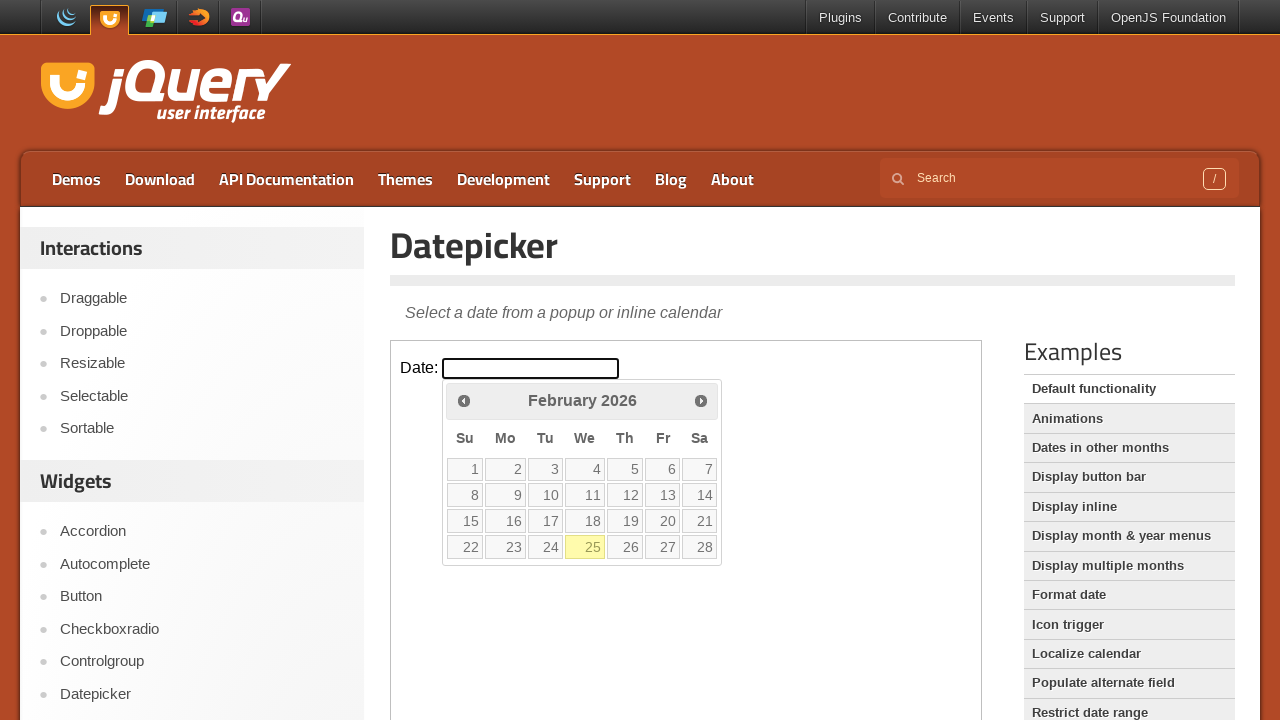

Checked current month and year: February 2026
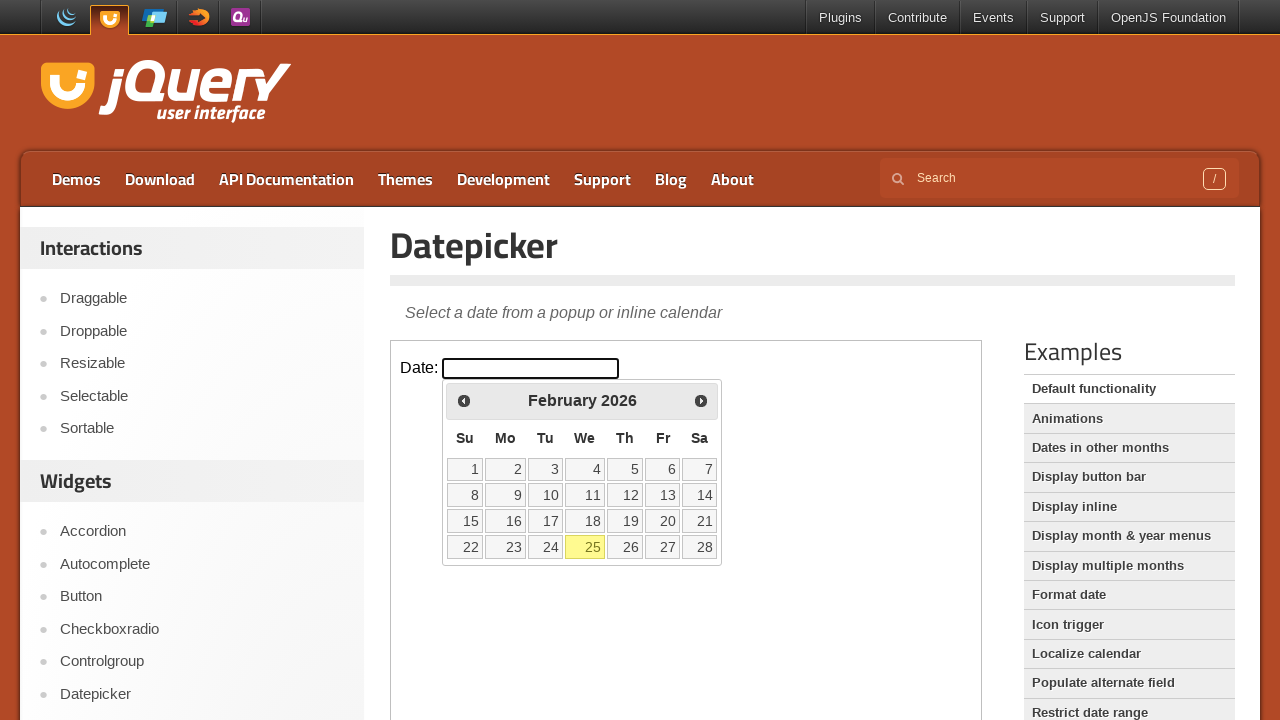

Clicked previous month button to navigate backward at (464, 400) on iframe >> nth=0 >> internal:control=enter-frame >> xpath=//span[@class='ui-icon 
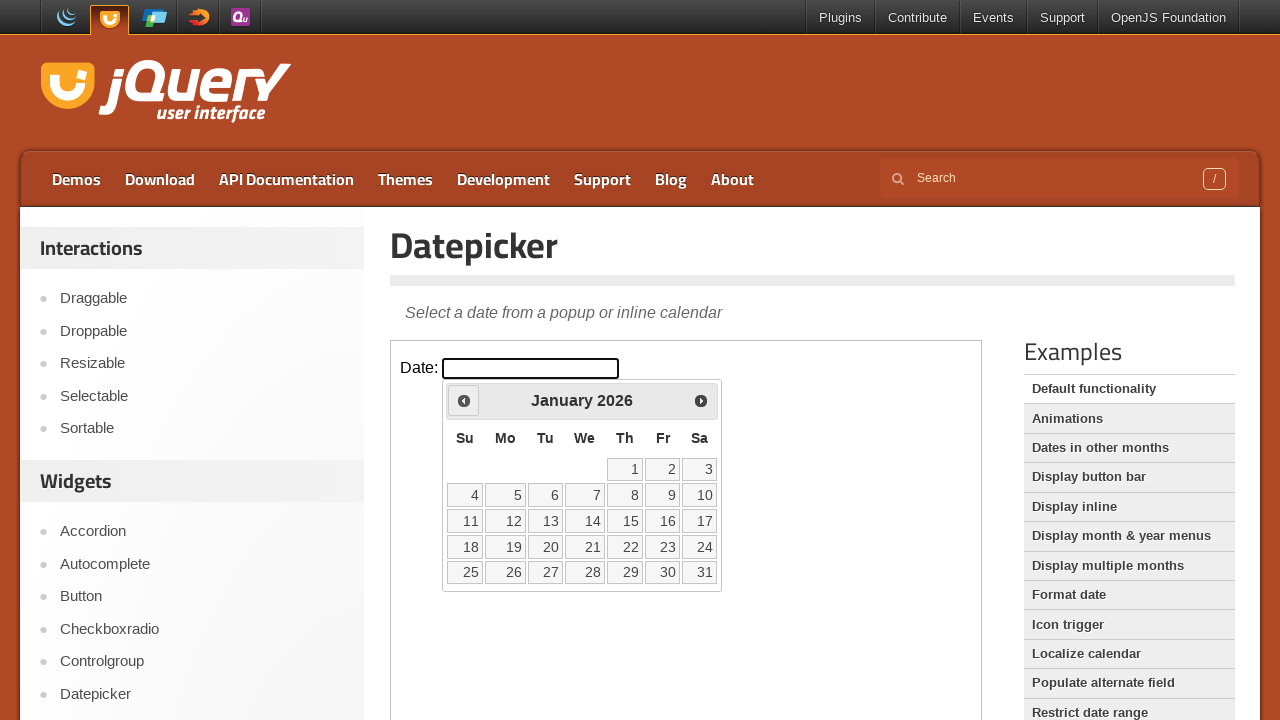

Checked current month and year: January 2026
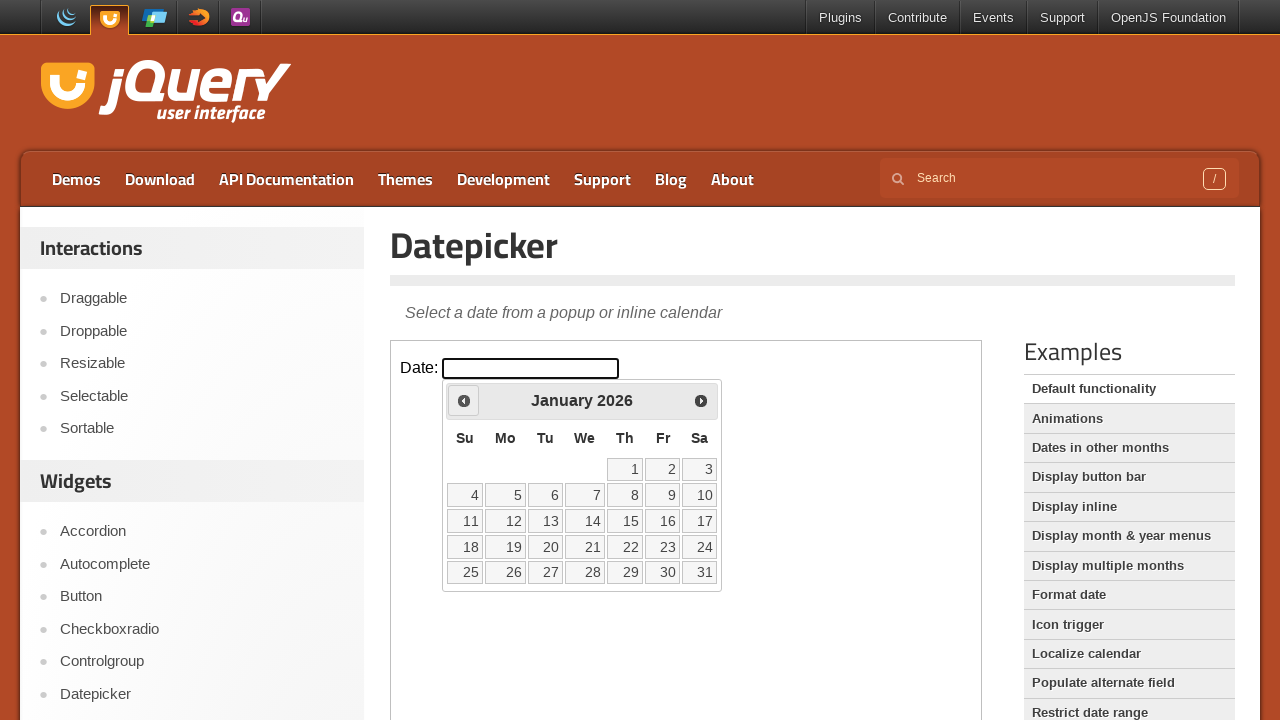

Clicked previous month button to navigate backward at (464, 400) on iframe >> nth=0 >> internal:control=enter-frame >> xpath=//span[@class='ui-icon 
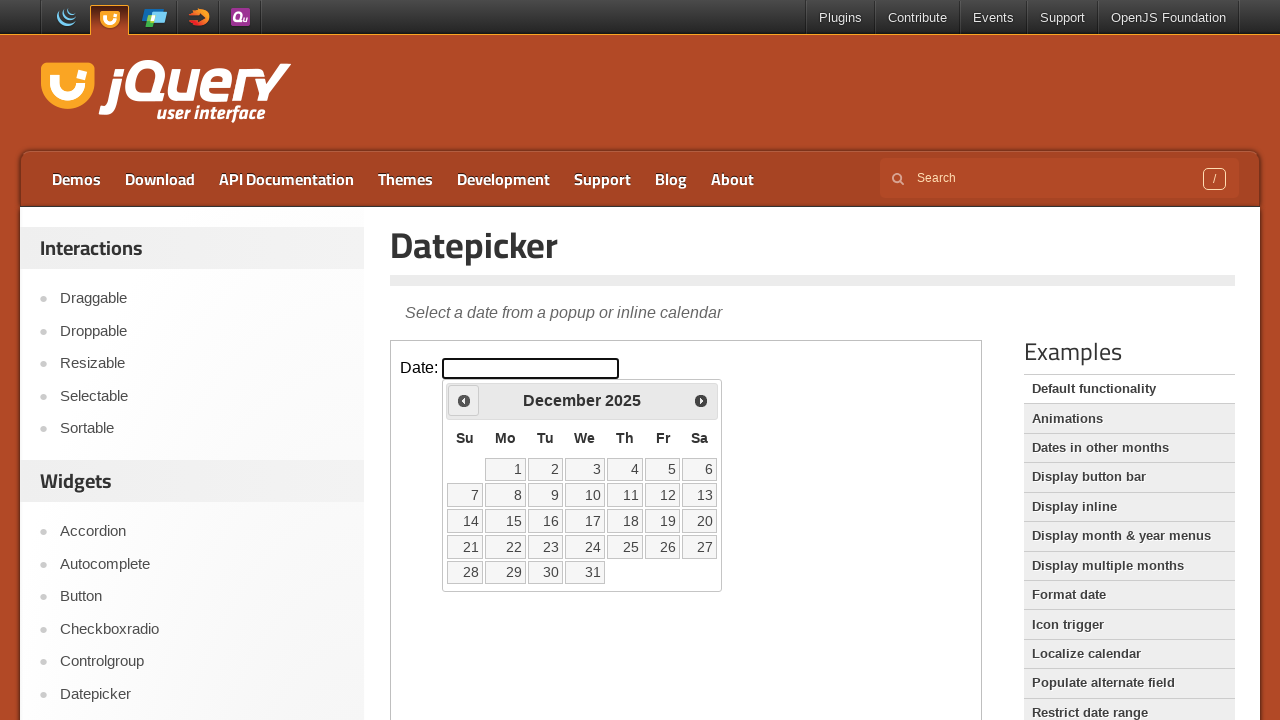

Checked current month and year: December 2025
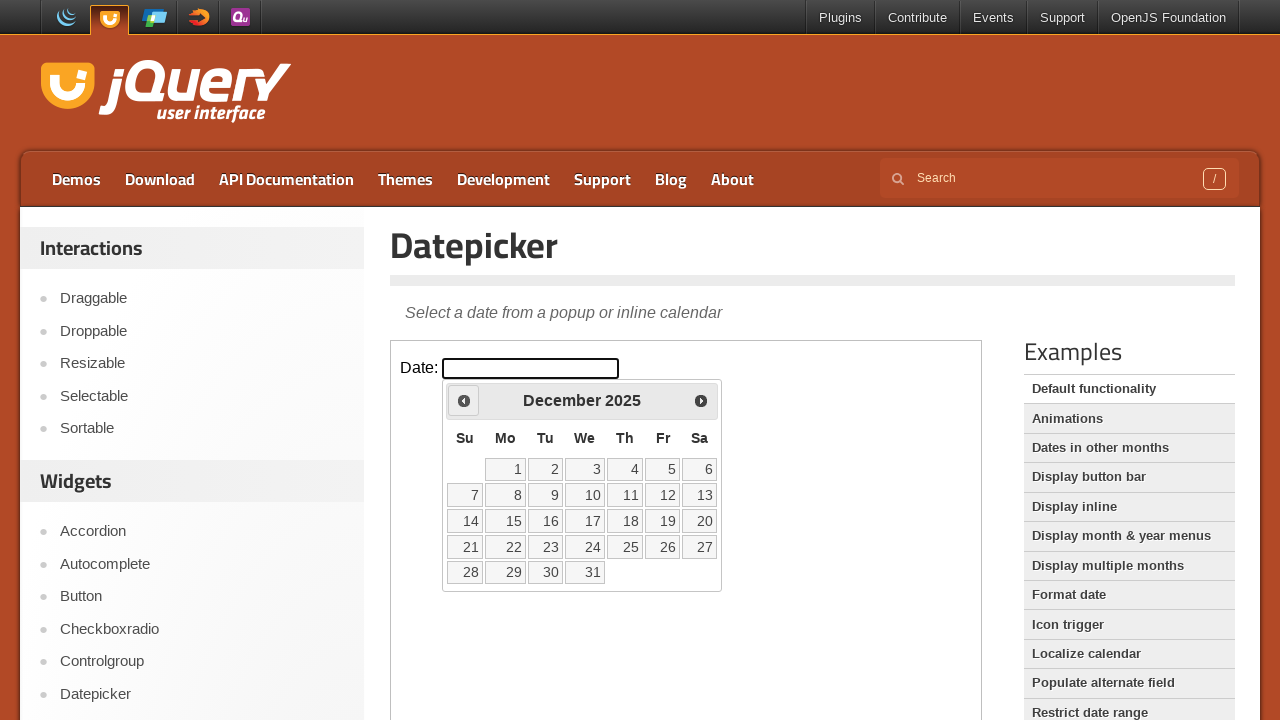

Clicked previous month button to navigate backward at (464, 400) on iframe >> nth=0 >> internal:control=enter-frame >> xpath=//span[@class='ui-icon 
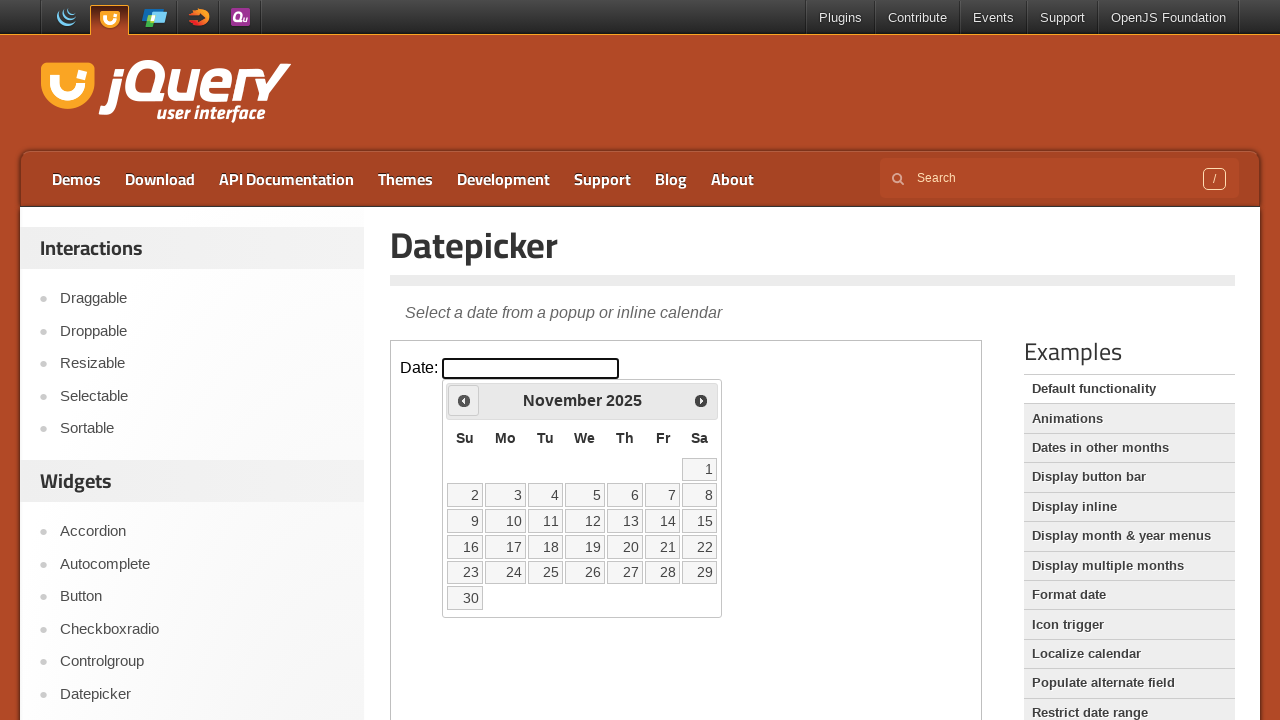

Checked current month and year: November 2025
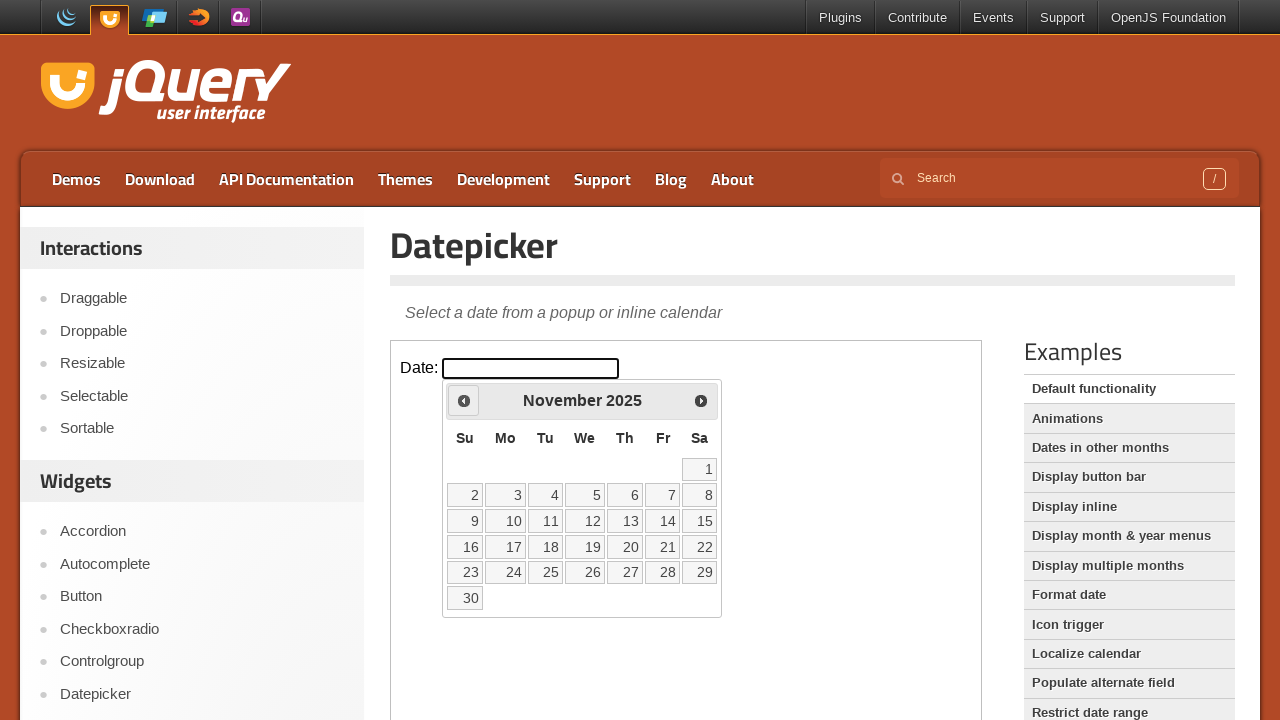

Clicked previous month button to navigate backward at (464, 400) on iframe >> nth=0 >> internal:control=enter-frame >> xpath=//span[@class='ui-icon 
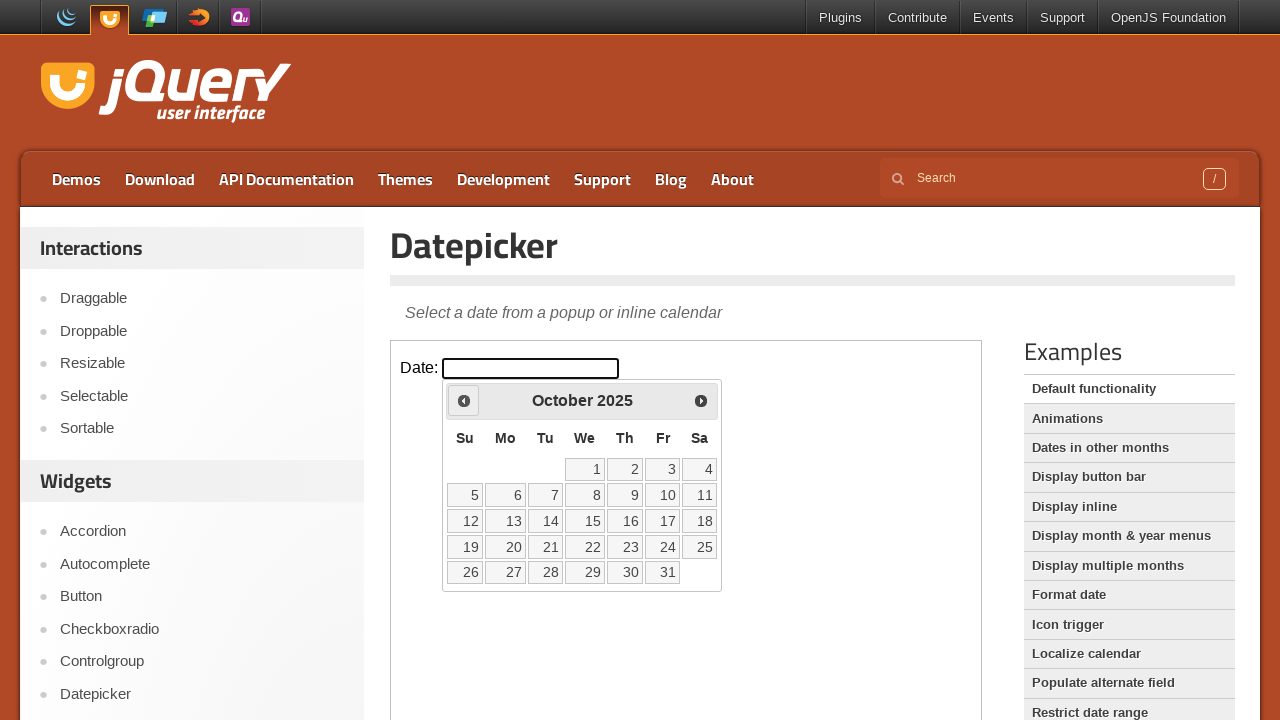

Checked current month and year: October 2025
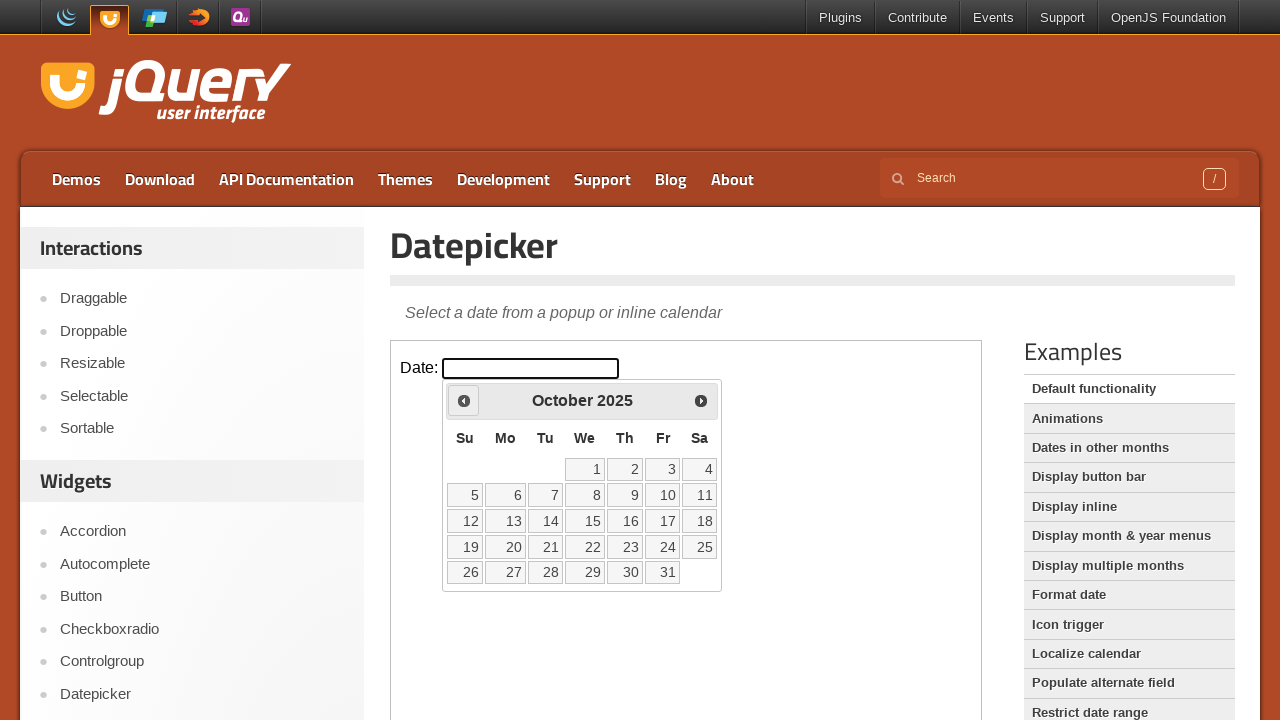

Clicked previous month button to navigate backward at (464, 400) on iframe >> nth=0 >> internal:control=enter-frame >> xpath=//span[@class='ui-icon 
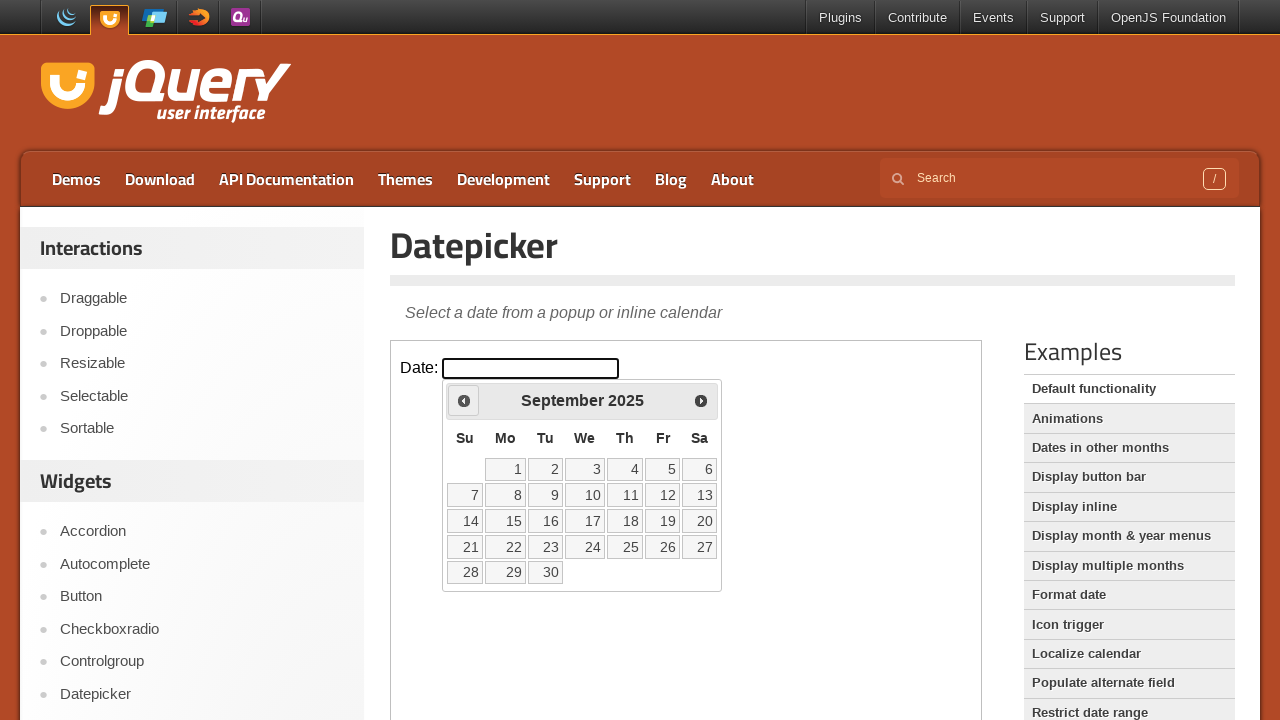

Checked current month and year: September 2025
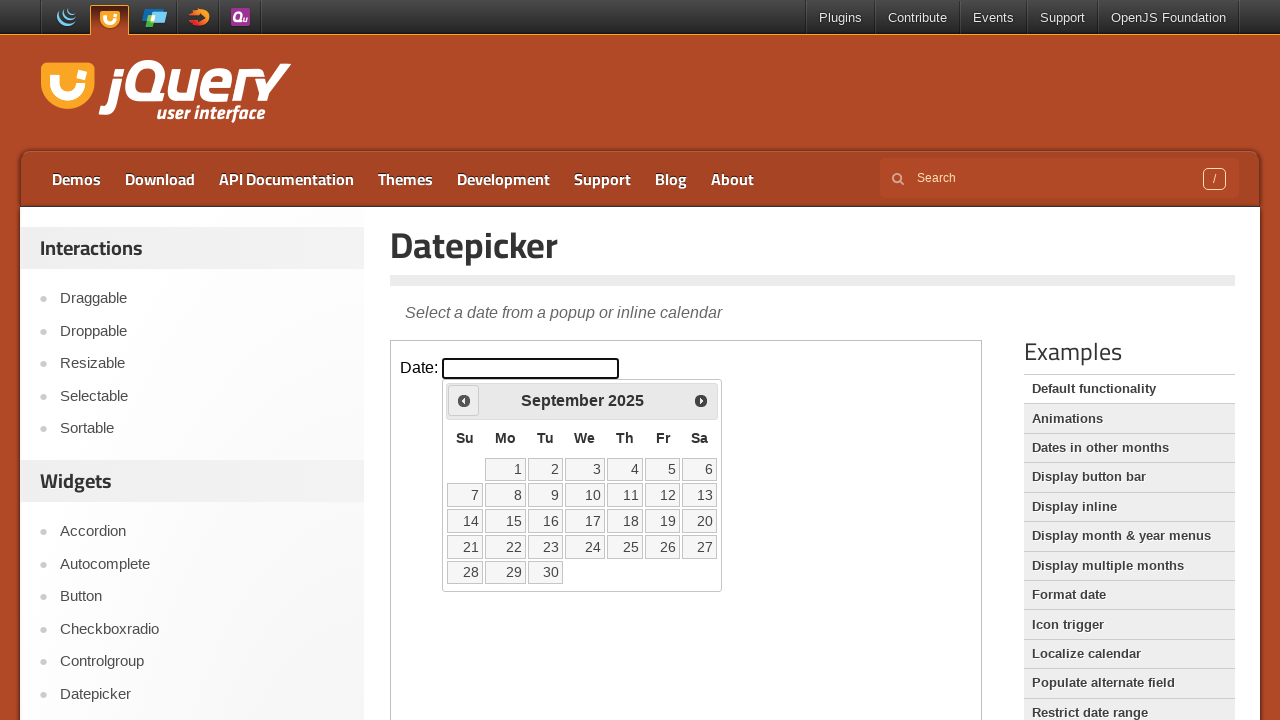

Clicked previous month button to navigate backward at (464, 400) on iframe >> nth=0 >> internal:control=enter-frame >> xpath=//span[@class='ui-icon 
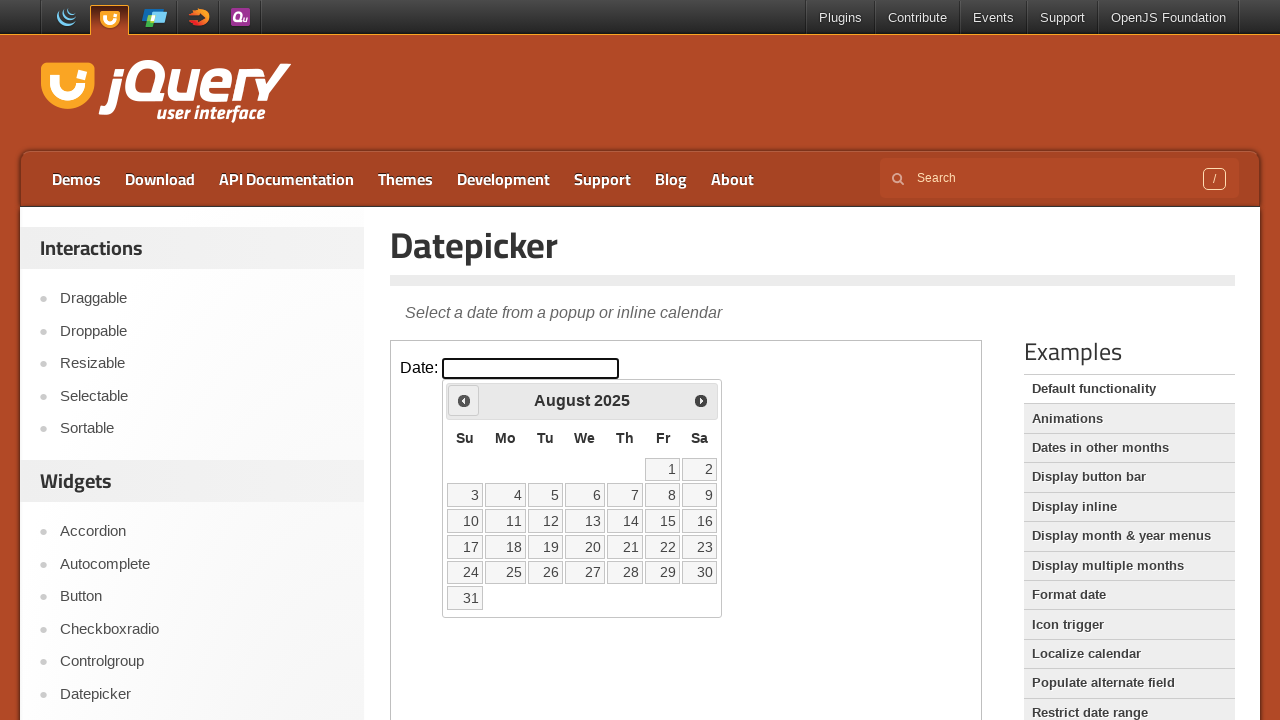

Checked current month and year: August 2025
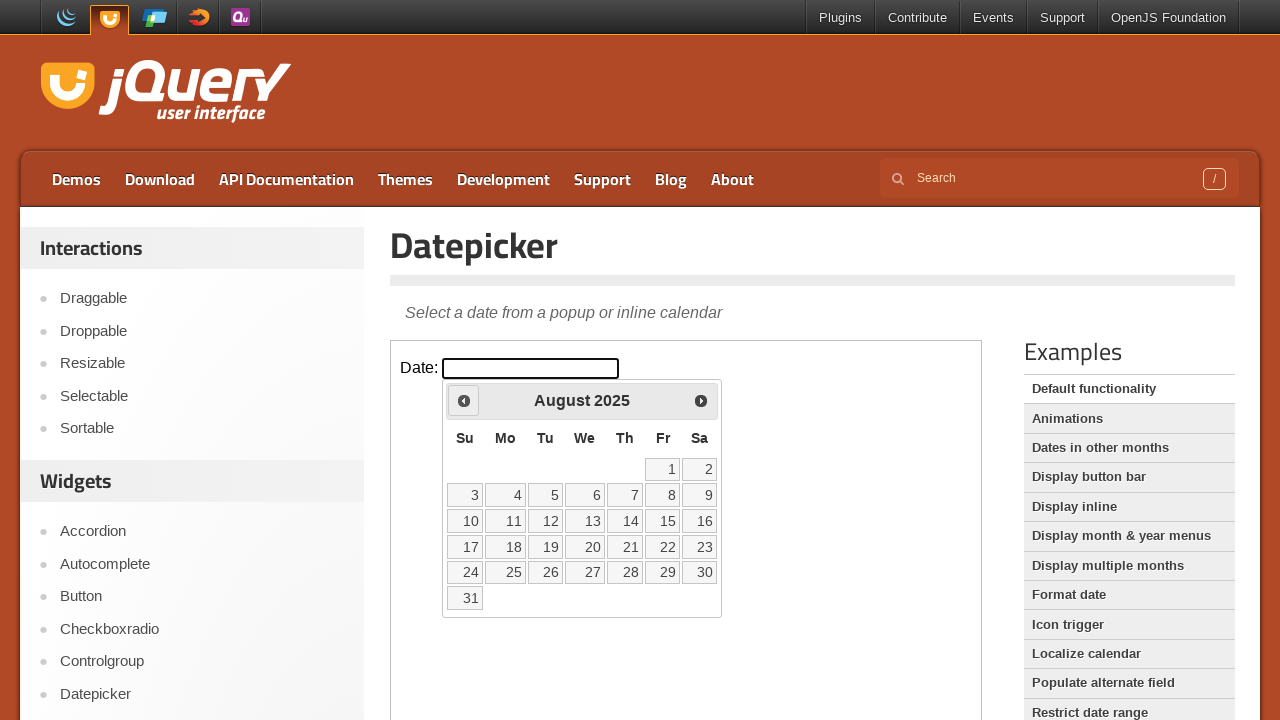

Clicked previous month button to navigate backward at (464, 400) on iframe >> nth=0 >> internal:control=enter-frame >> xpath=//span[@class='ui-icon 
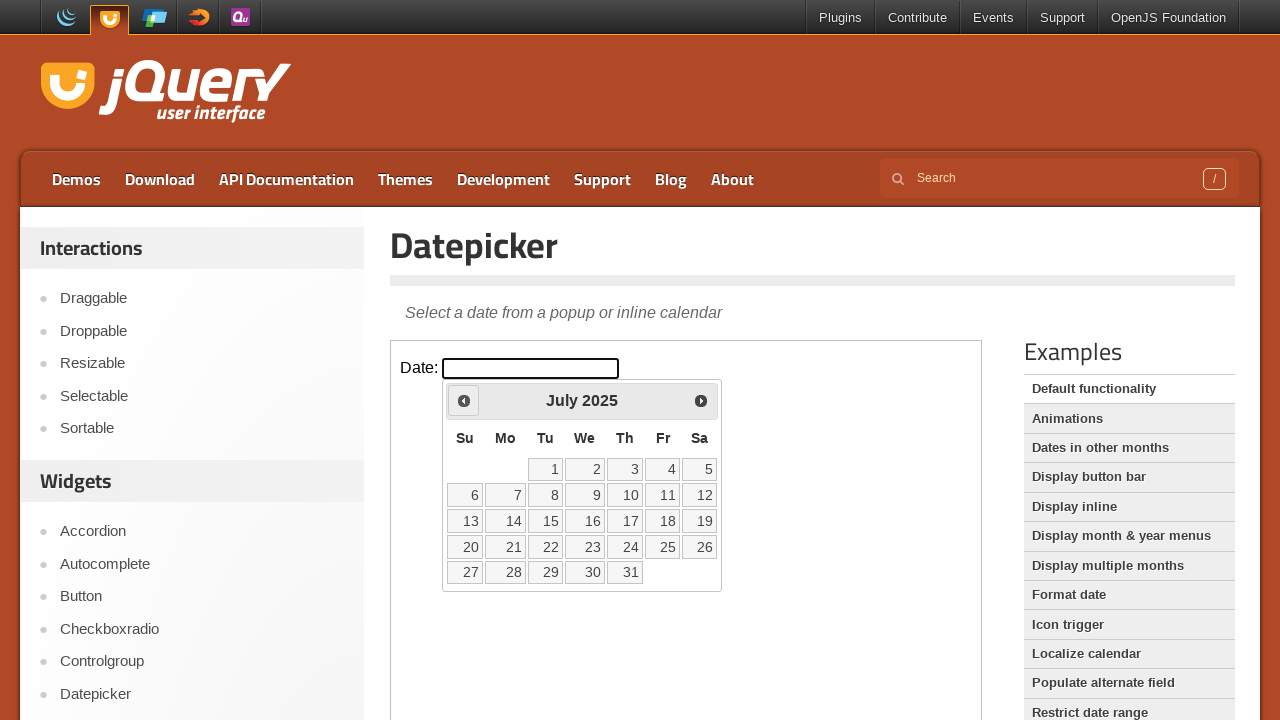

Checked current month and year: July 2025
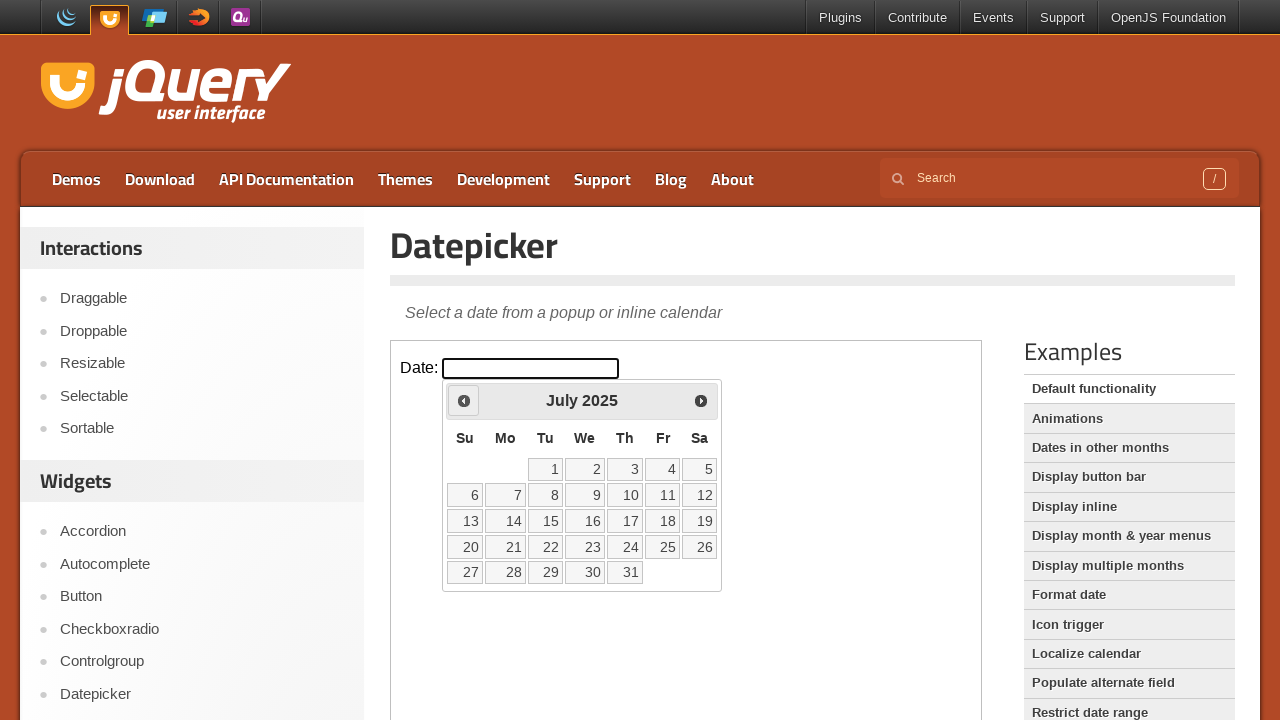

Clicked previous month button to navigate backward at (464, 400) on iframe >> nth=0 >> internal:control=enter-frame >> xpath=//span[@class='ui-icon 
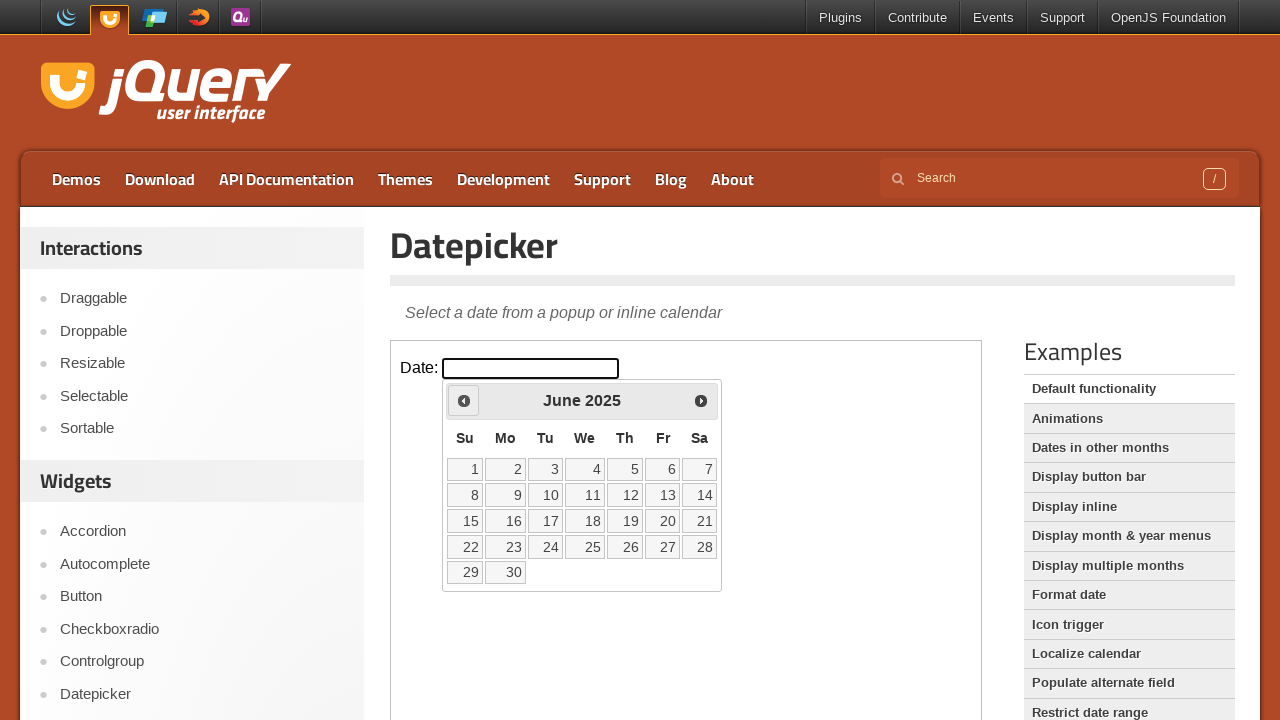

Checked current month and year: June 2025
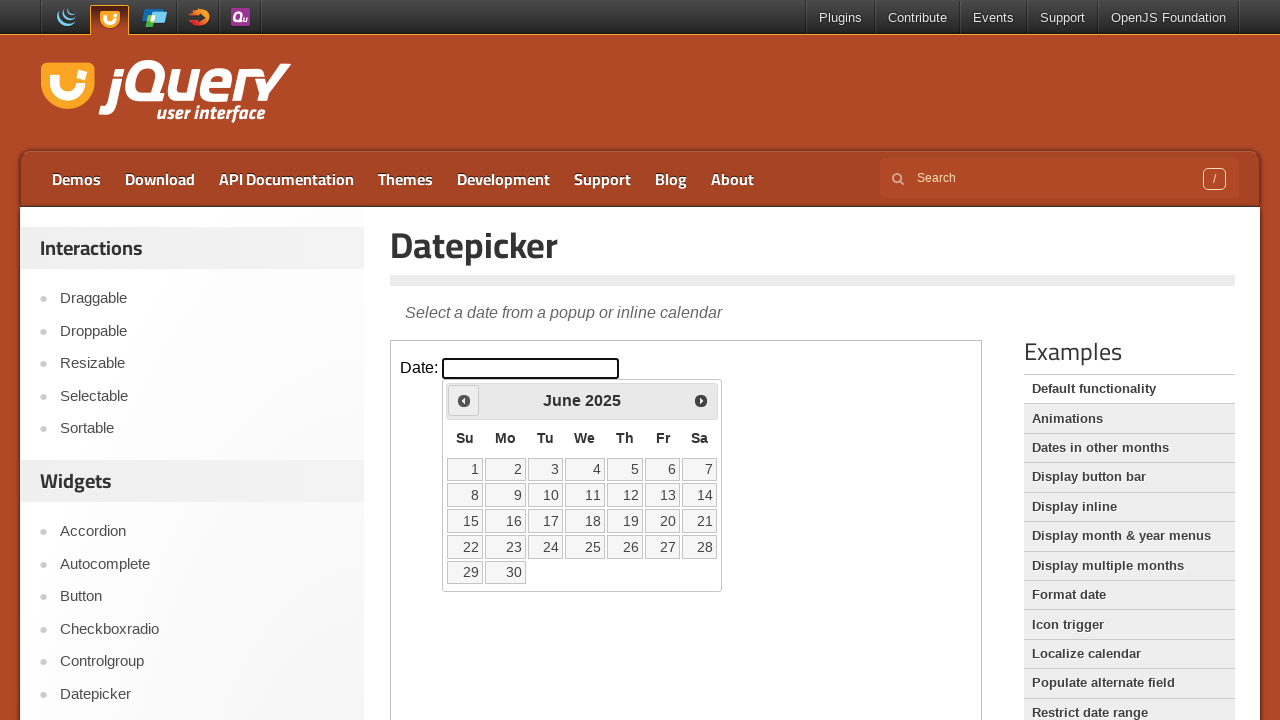

Clicked previous month button to navigate backward at (464, 400) on iframe >> nth=0 >> internal:control=enter-frame >> xpath=//span[@class='ui-icon 
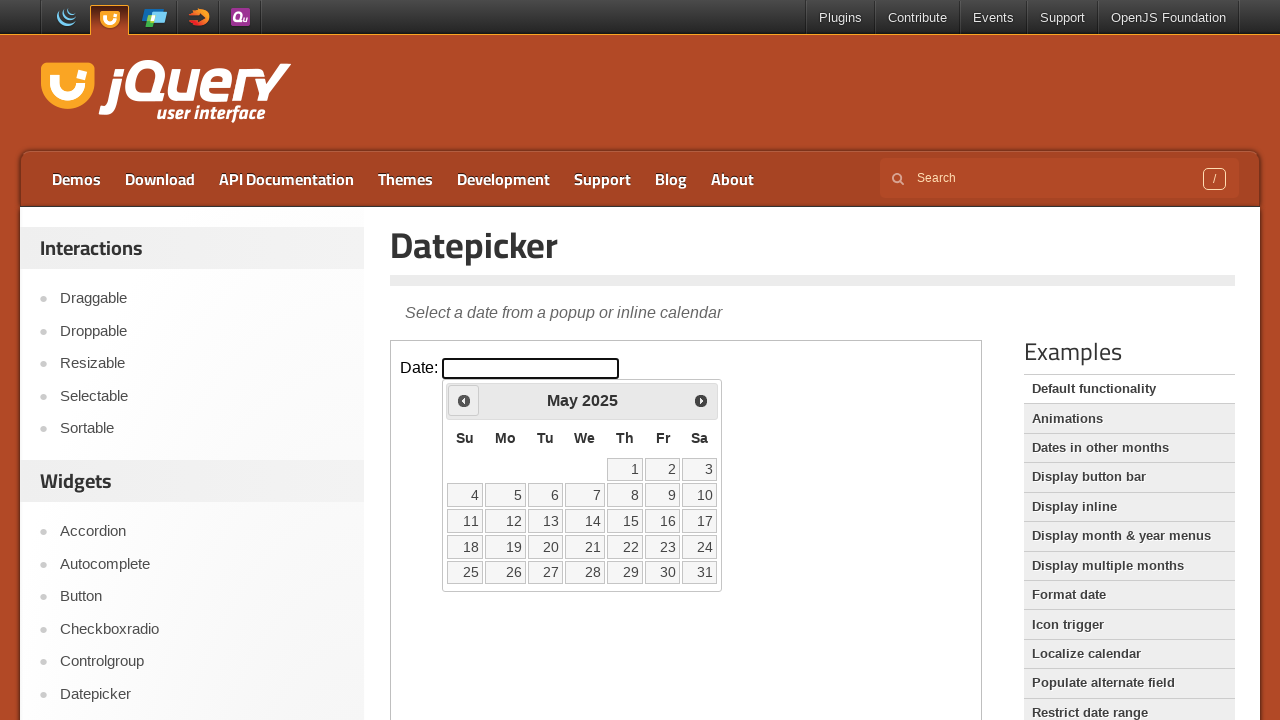

Checked current month and year: May 2025
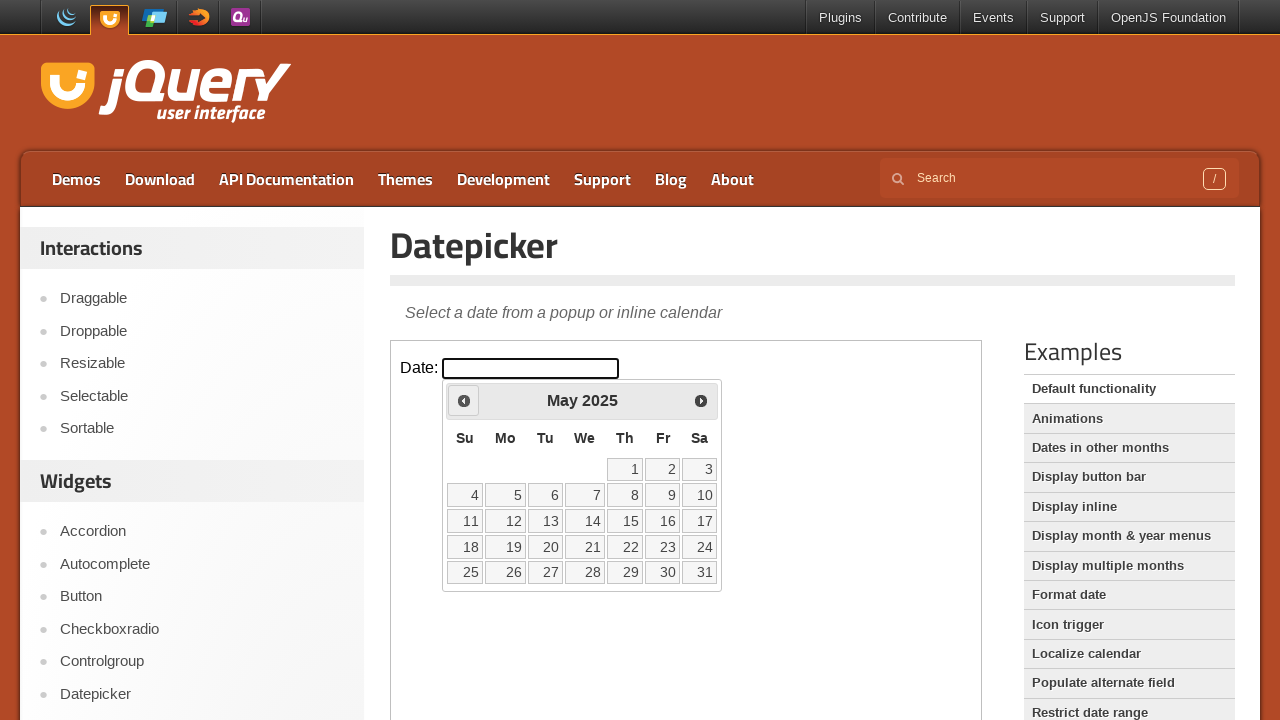

Clicked previous month button to navigate backward at (464, 400) on iframe >> nth=0 >> internal:control=enter-frame >> xpath=//span[@class='ui-icon 
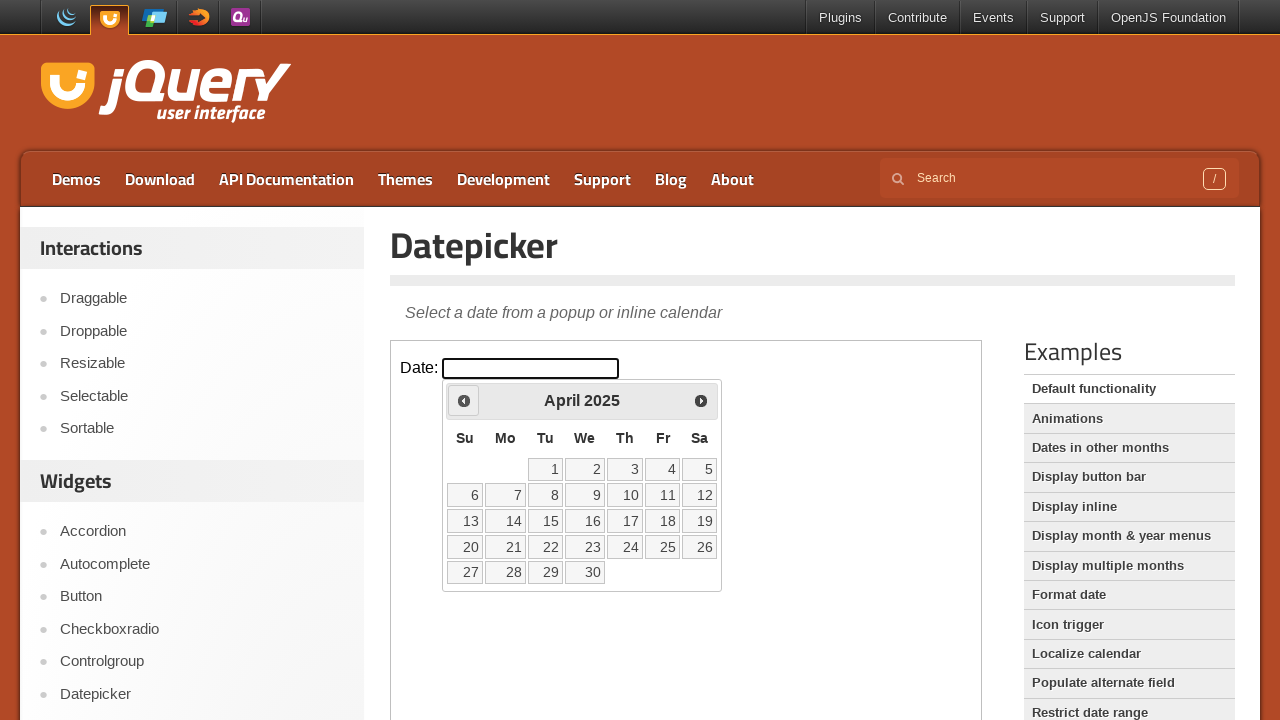

Checked current month and year: April 2025
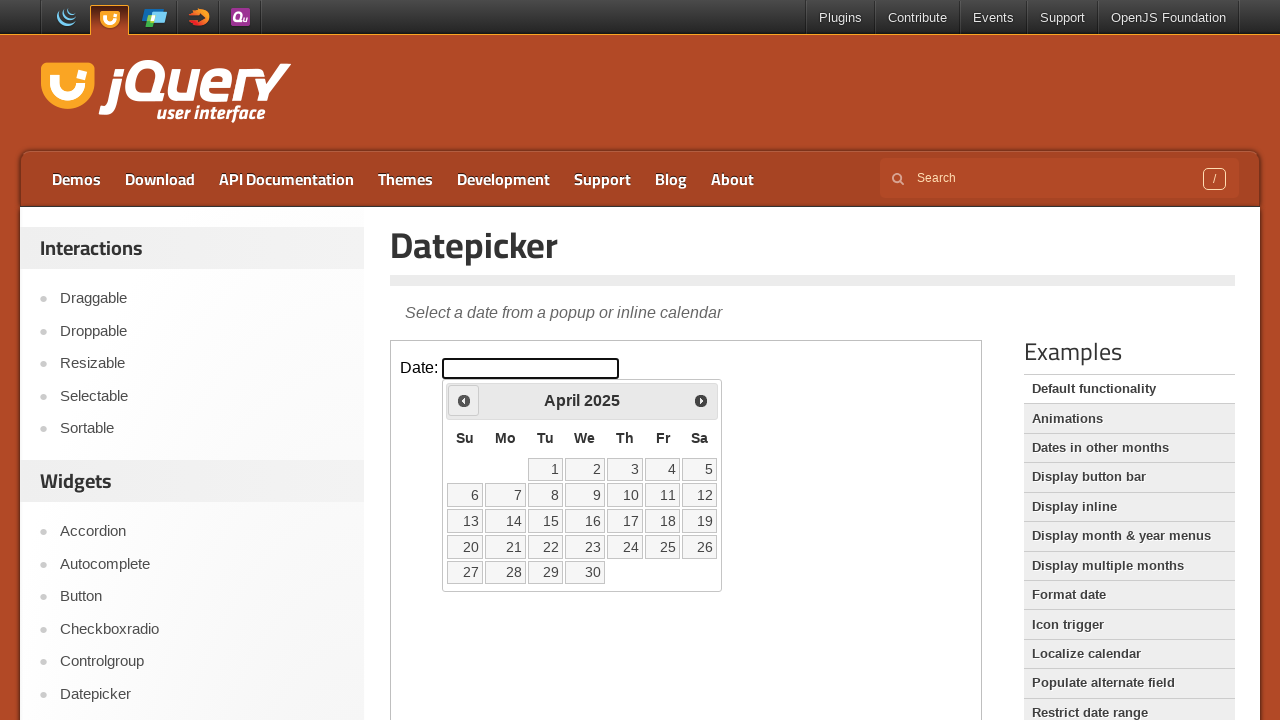

Clicked previous month button to navigate backward at (464, 400) on iframe >> nth=0 >> internal:control=enter-frame >> xpath=//span[@class='ui-icon 
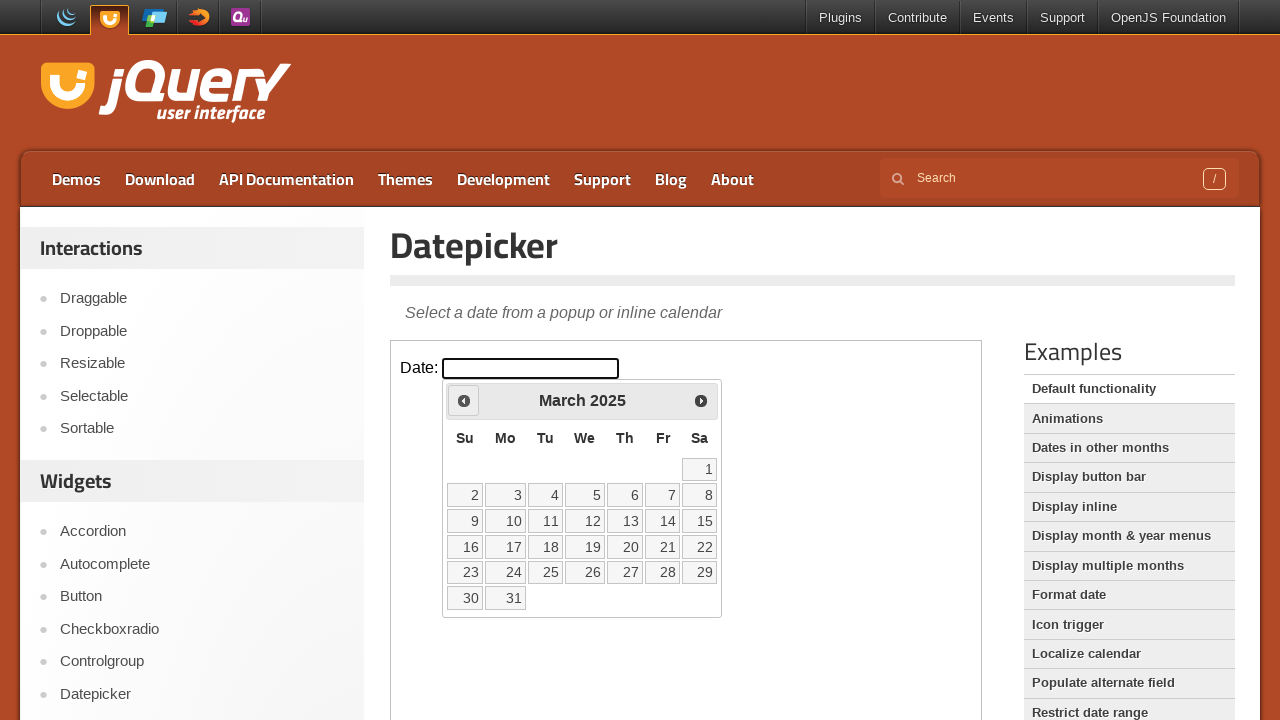

Checked current month and year: March 2025
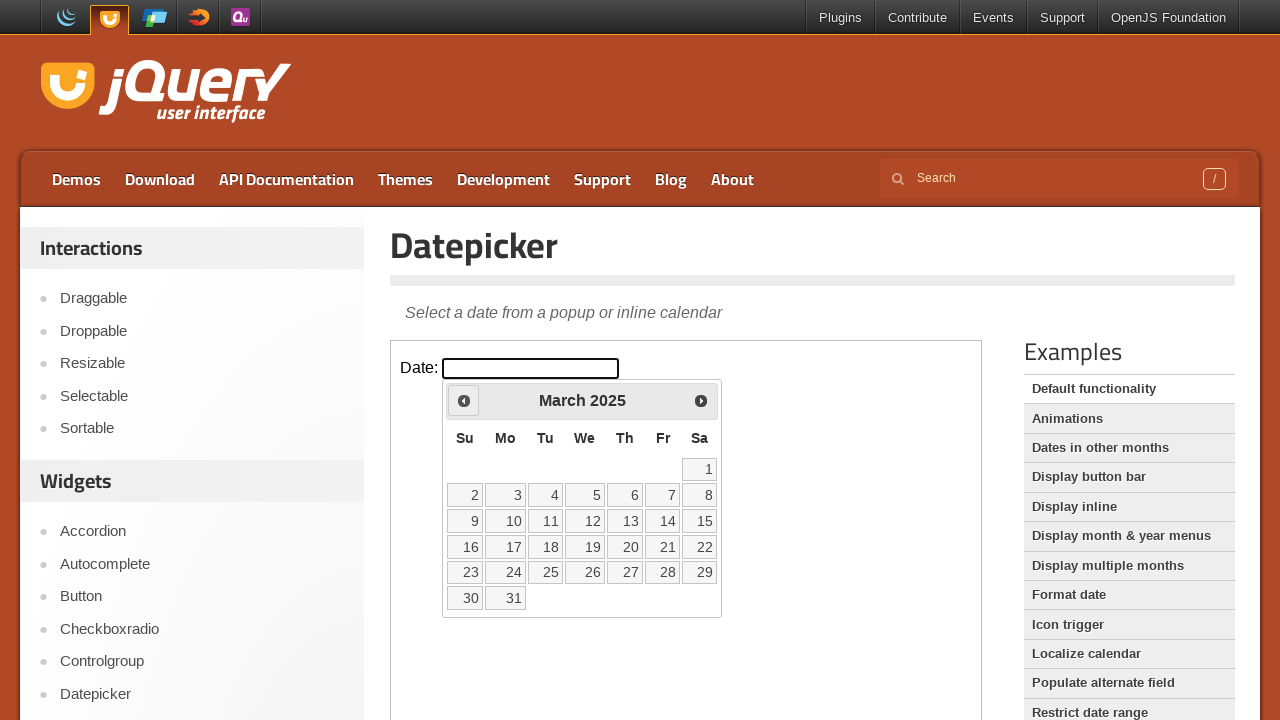

Clicked previous month button to navigate backward at (464, 400) on iframe >> nth=0 >> internal:control=enter-frame >> xpath=//span[@class='ui-icon 
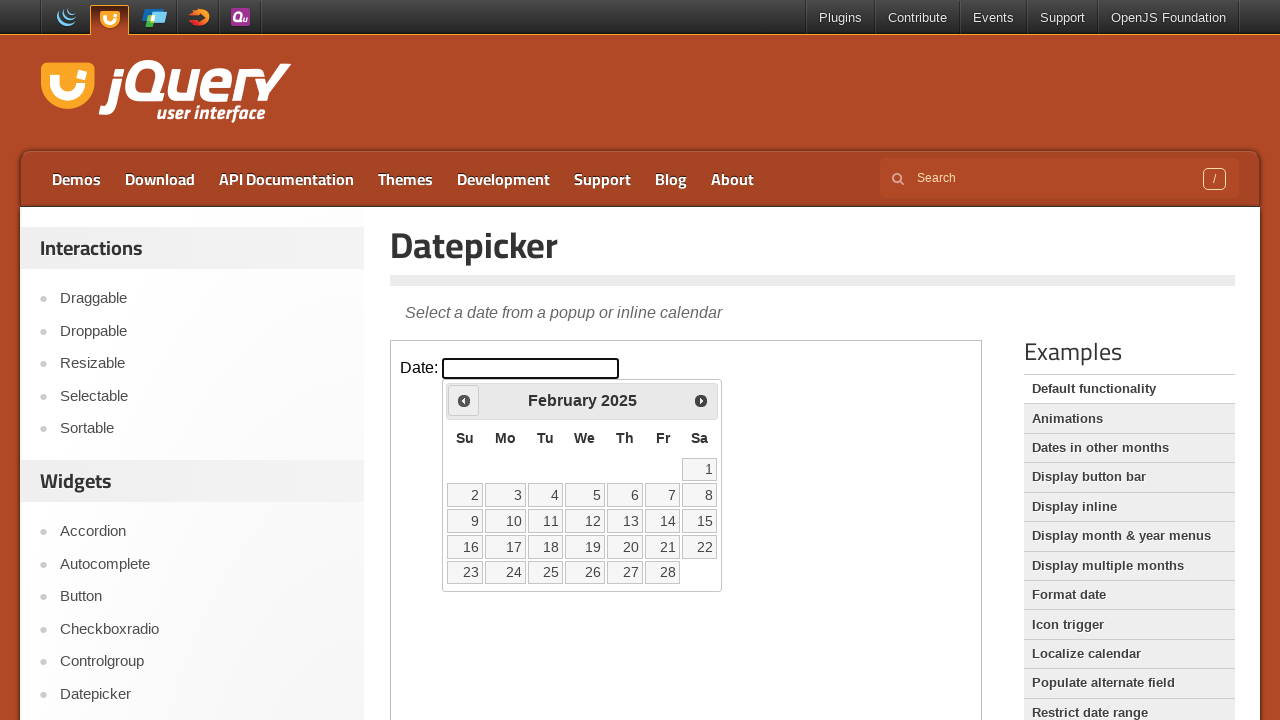

Checked current month and year: February 2025
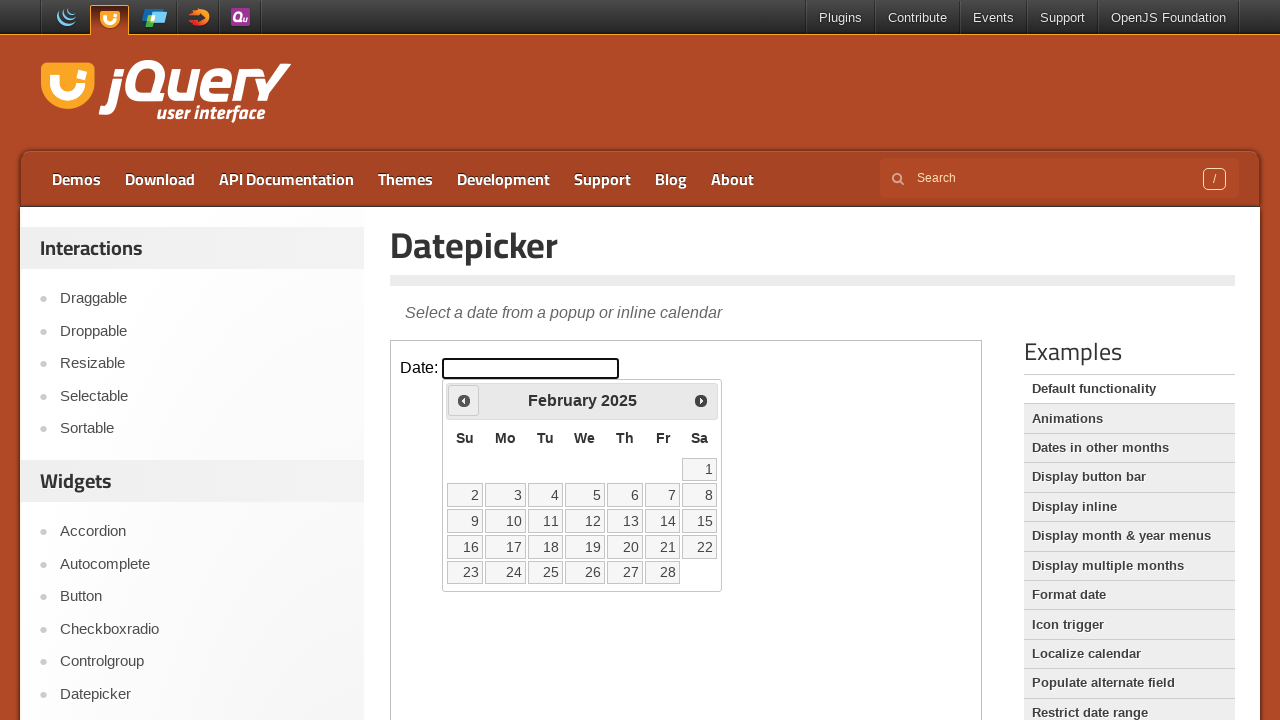

Clicked previous month button to navigate backward at (464, 400) on iframe >> nth=0 >> internal:control=enter-frame >> xpath=//span[@class='ui-icon 
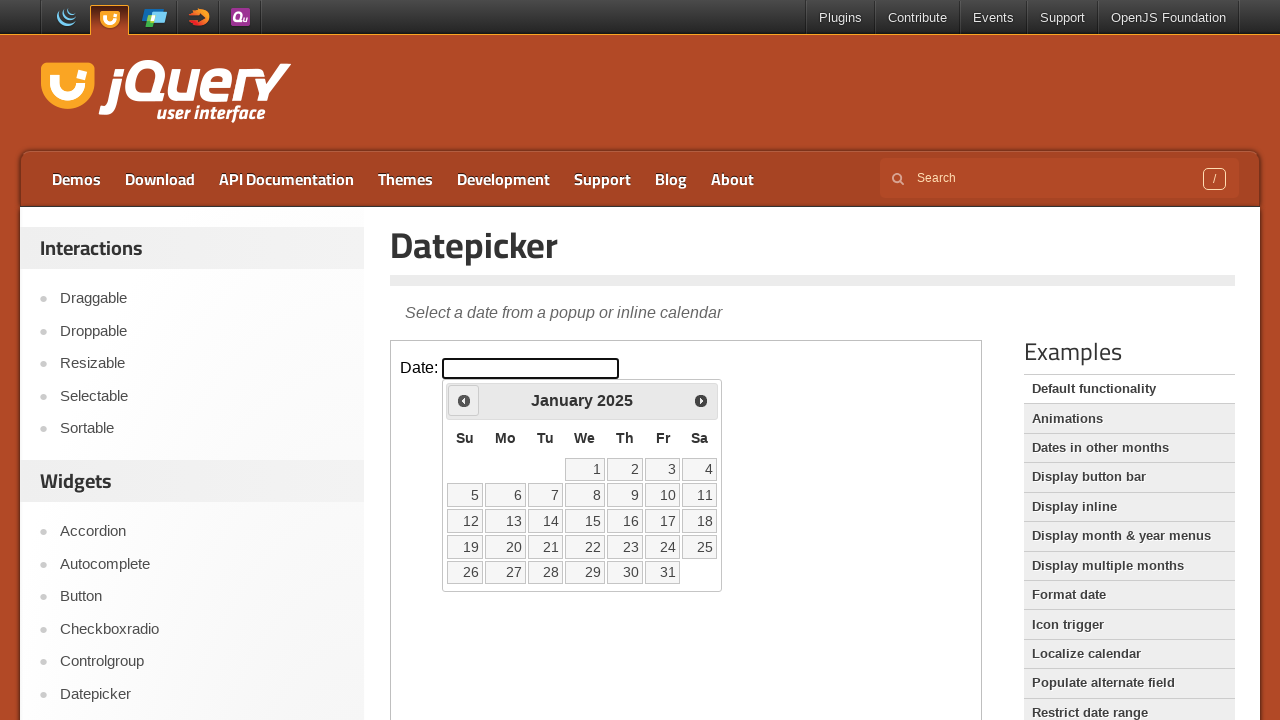

Checked current month and year: January 2025
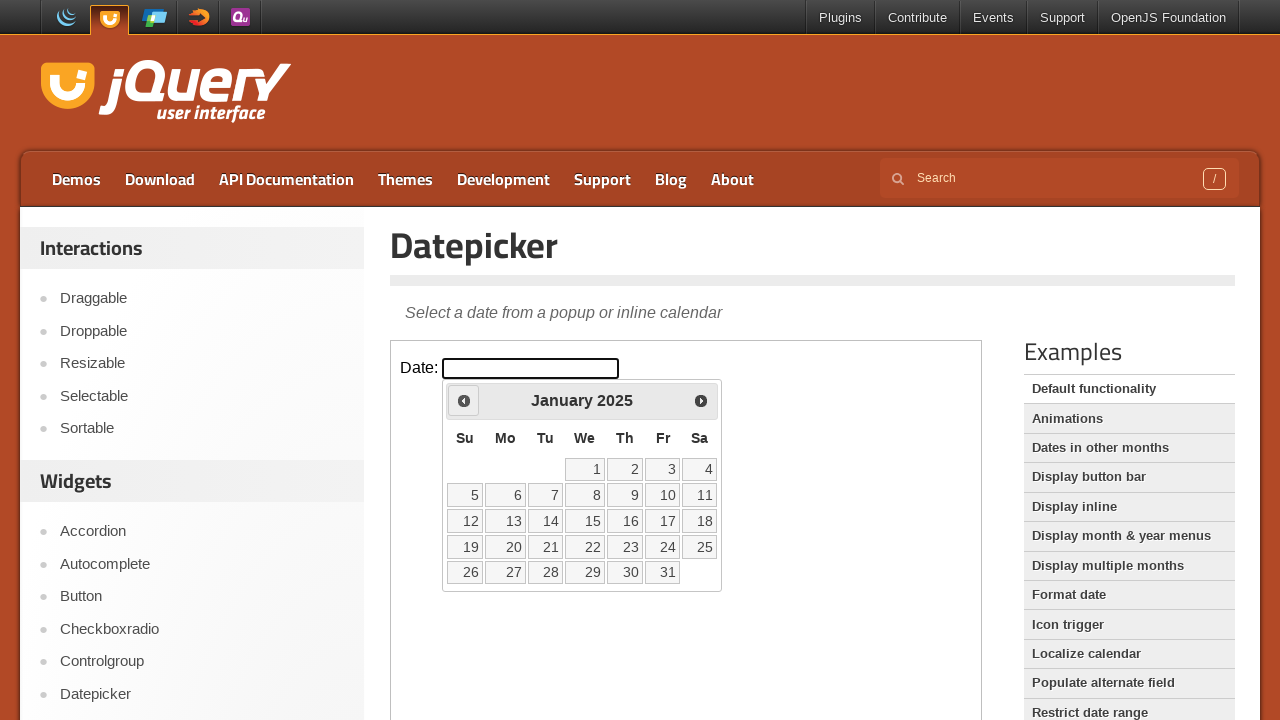

Clicked previous month button to navigate backward at (464, 400) on iframe >> nth=0 >> internal:control=enter-frame >> xpath=//span[@class='ui-icon 
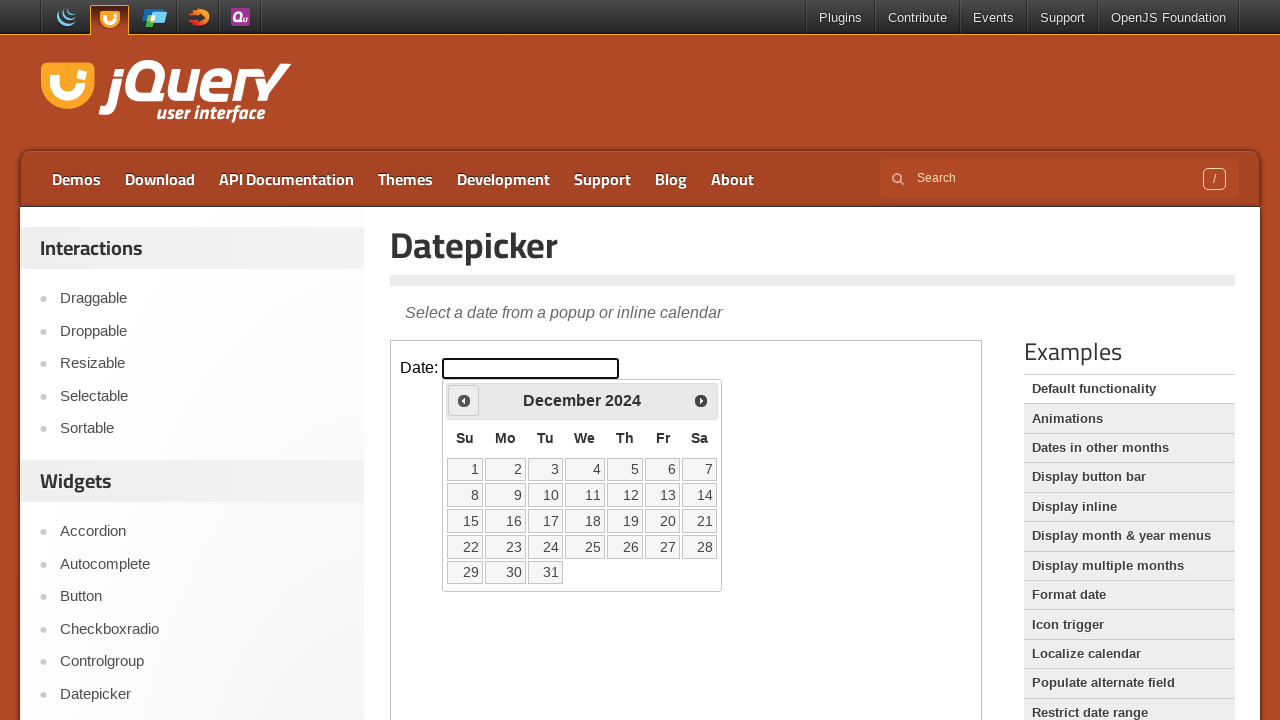

Checked current month and year: December 2024
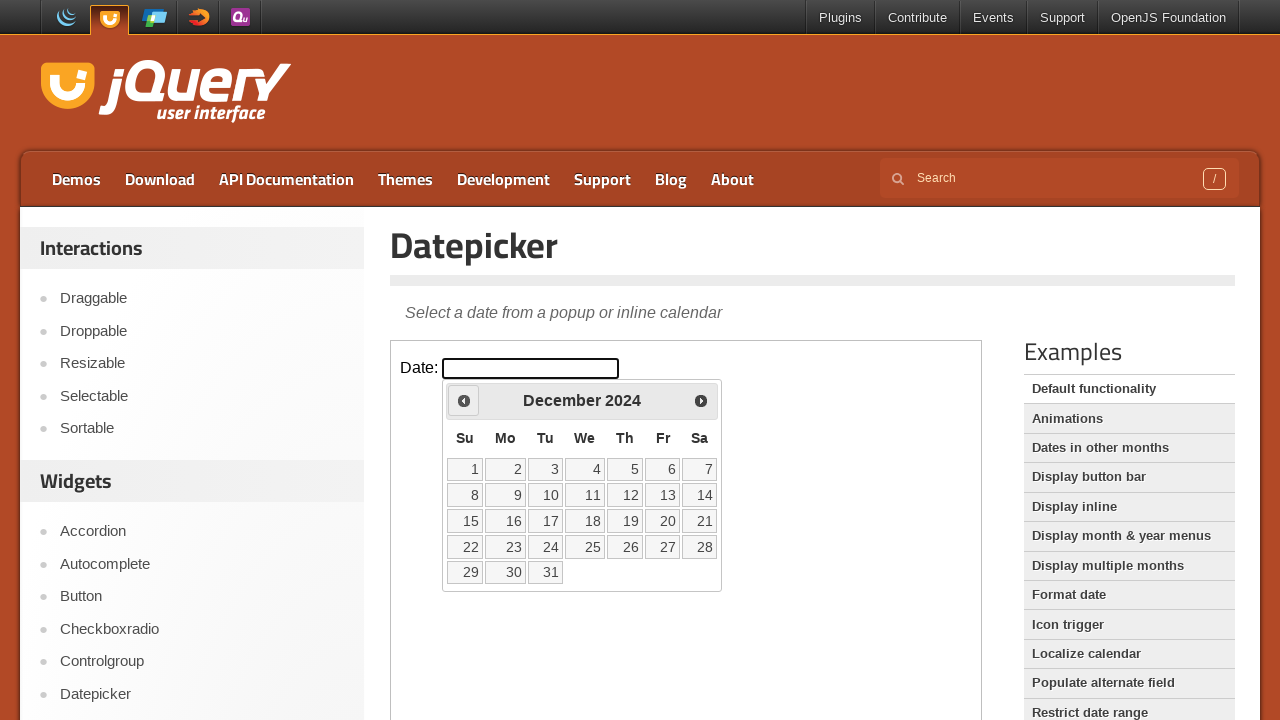

Clicked previous month button to navigate backward at (464, 400) on iframe >> nth=0 >> internal:control=enter-frame >> xpath=//span[@class='ui-icon 
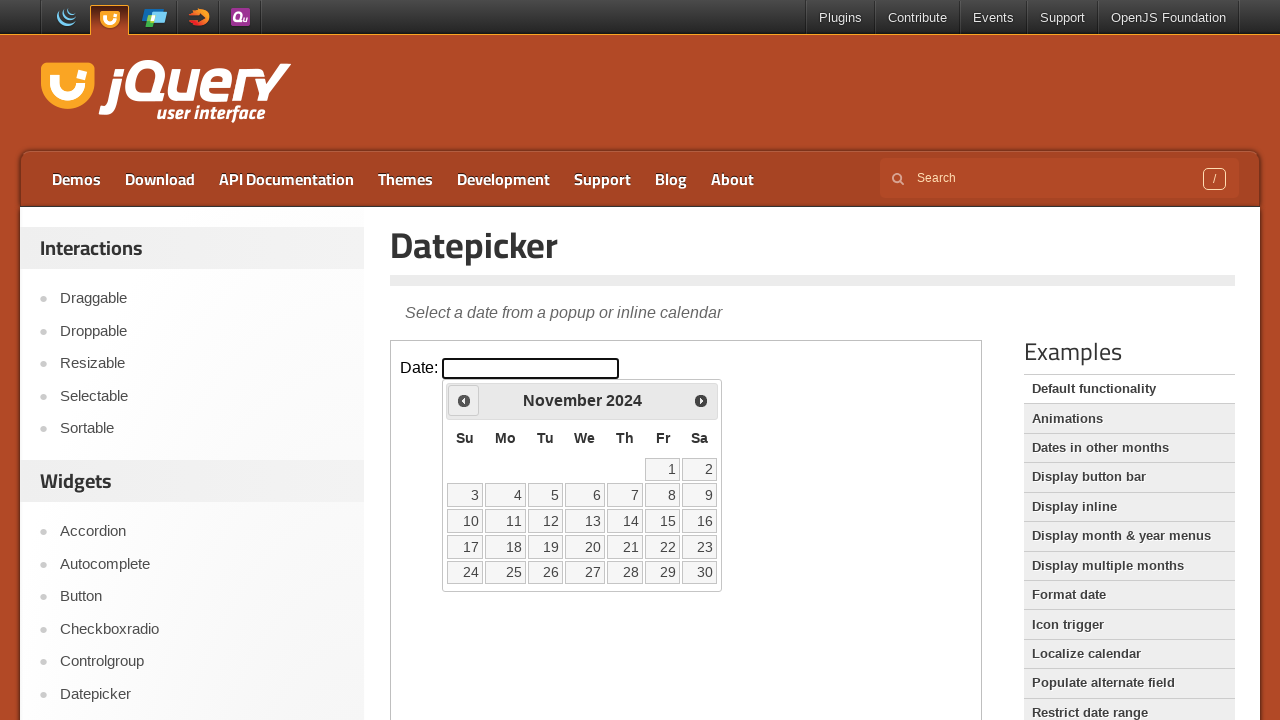

Checked current month and year: November 2024
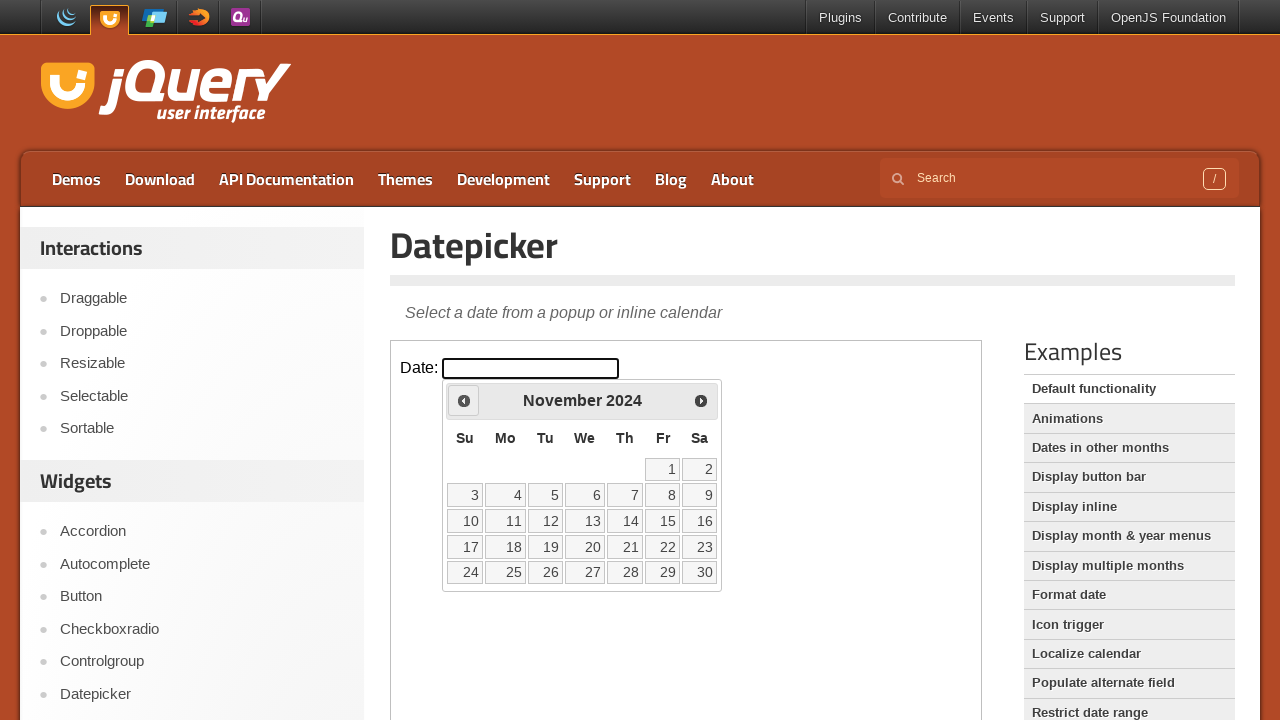

Clicked previous month button to navigate backward at (464, 400) on iframe >> nth=0 >> internal:control=enter-frame >> xpath=//span[@class='ui-icon 
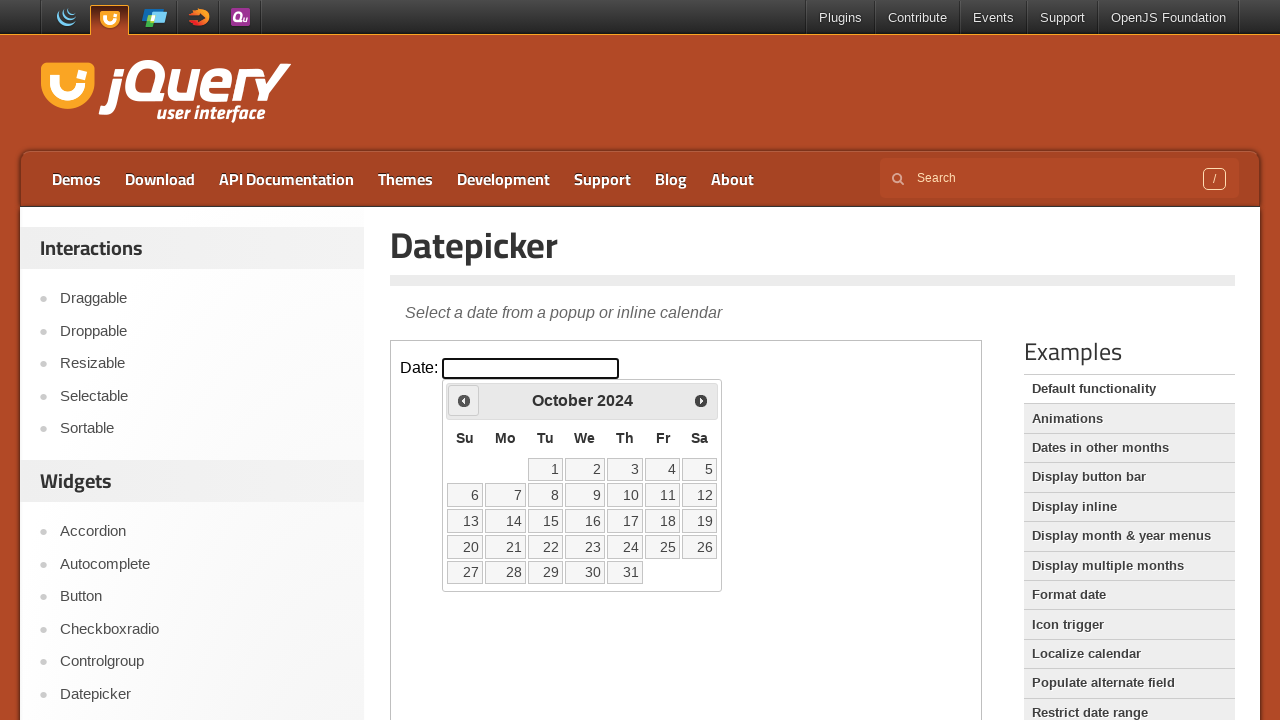

Checked current month and year: October 2024
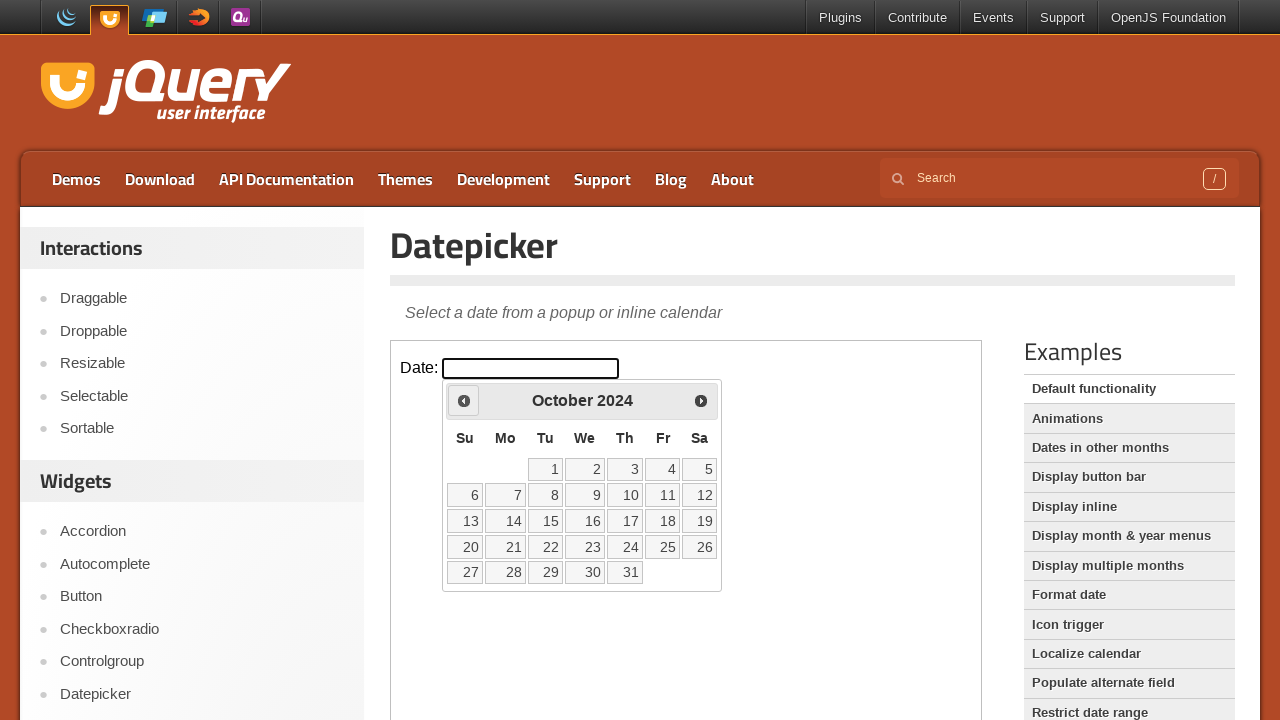

Clicked previous month button to navigate backward at (464, 400) on iframe >> nth=0 >> internal:control=enter-frame >> xpath=//span[@class='ui-icon 
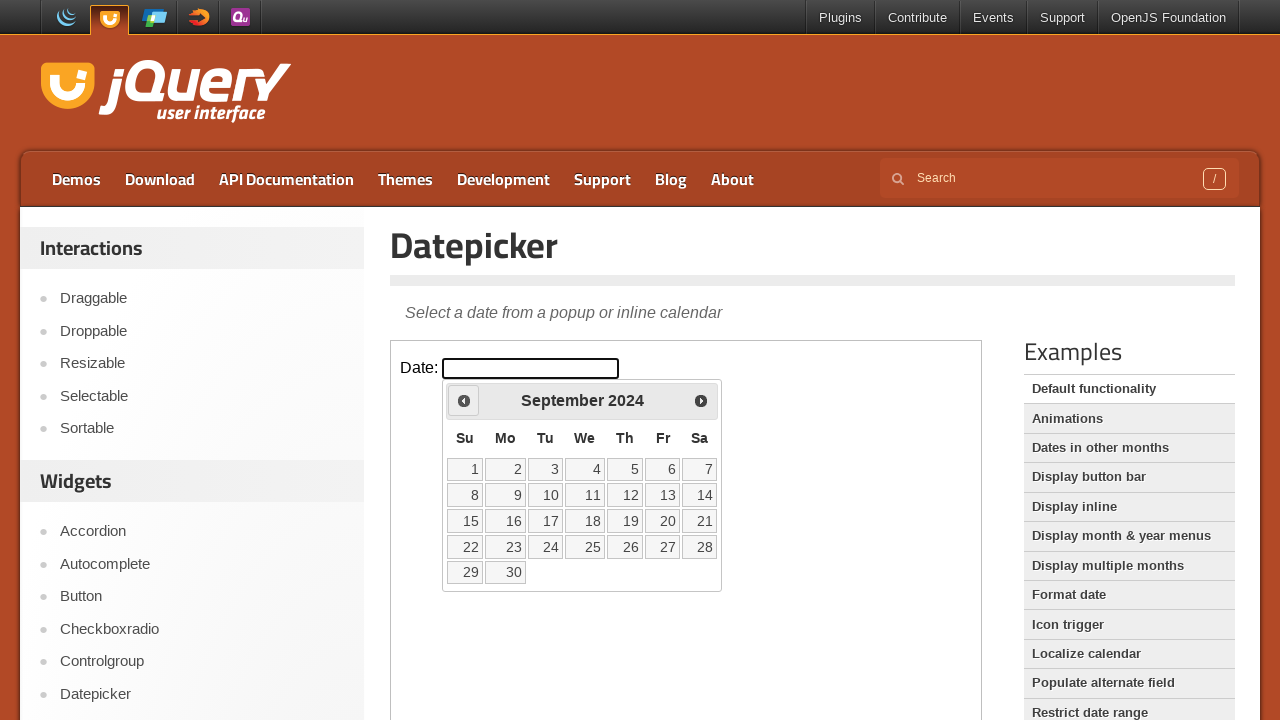

Checked current month and year: September 2024
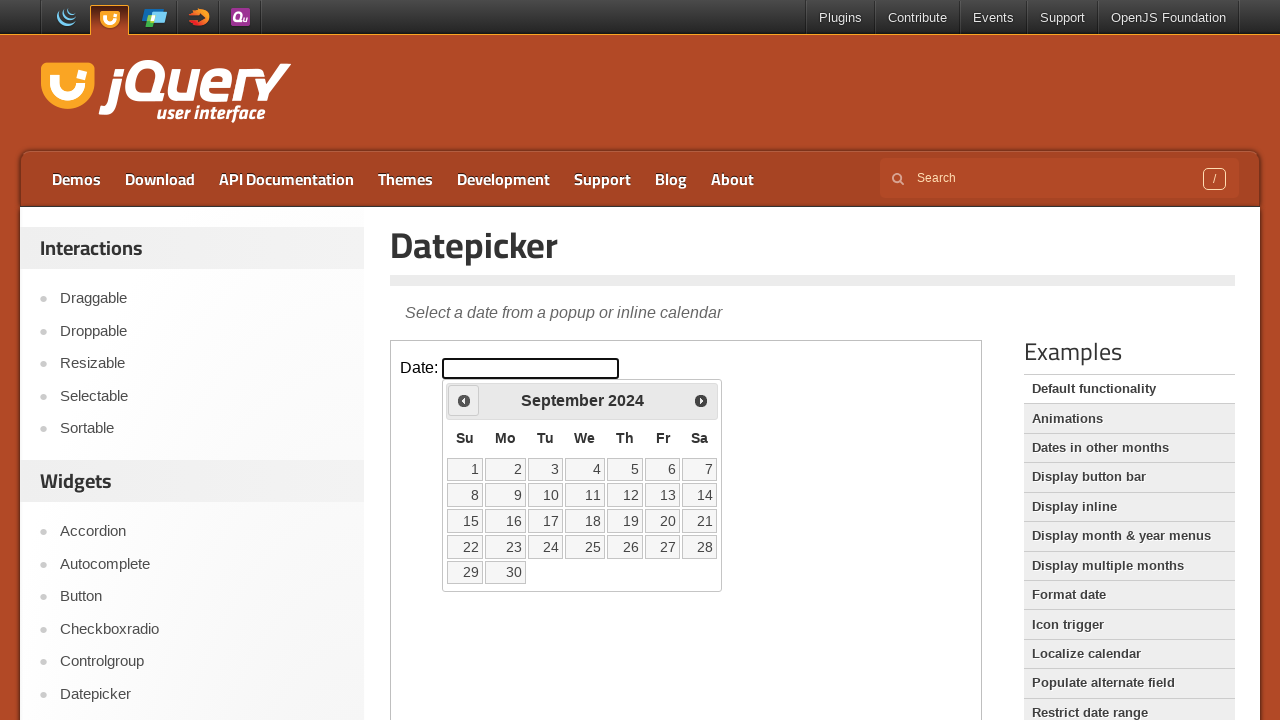

Clicked previous month button to navigate backward at (464, 400) on iframe >> nth=0 >> internal:control=enter-frame >> xpath=//span[@class='ui-icon 
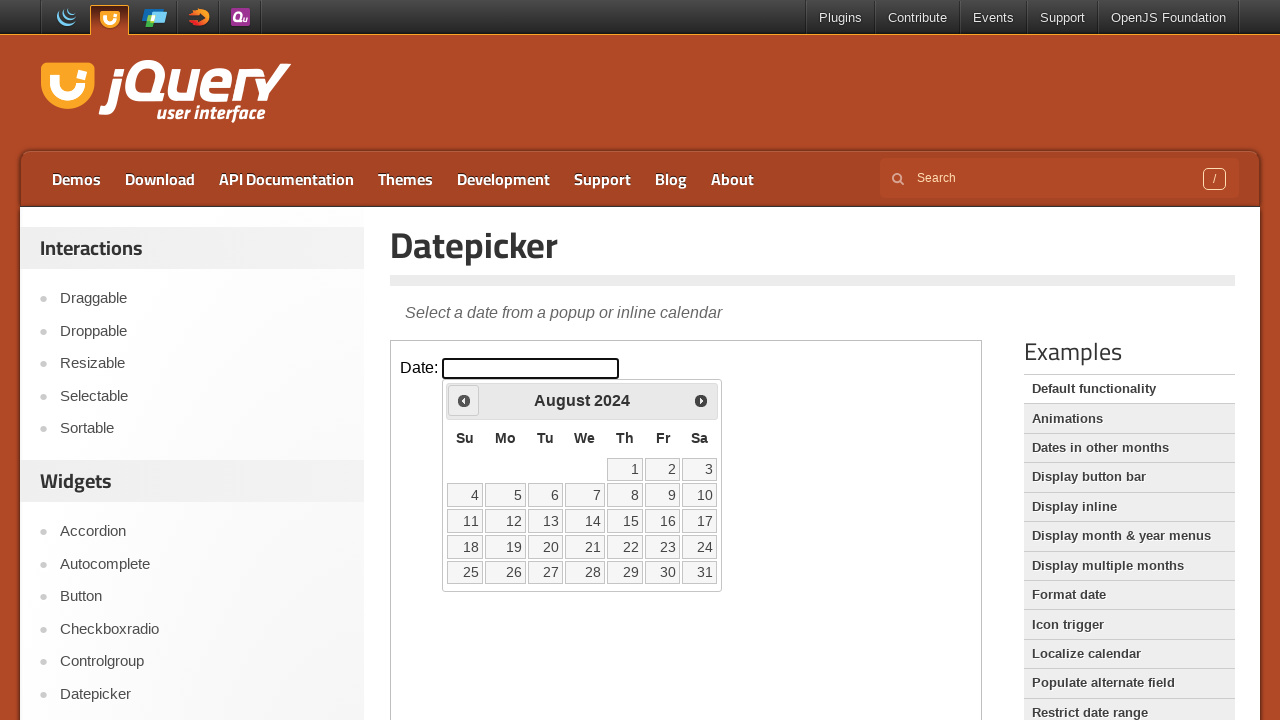

Checked current month and year: August 2024
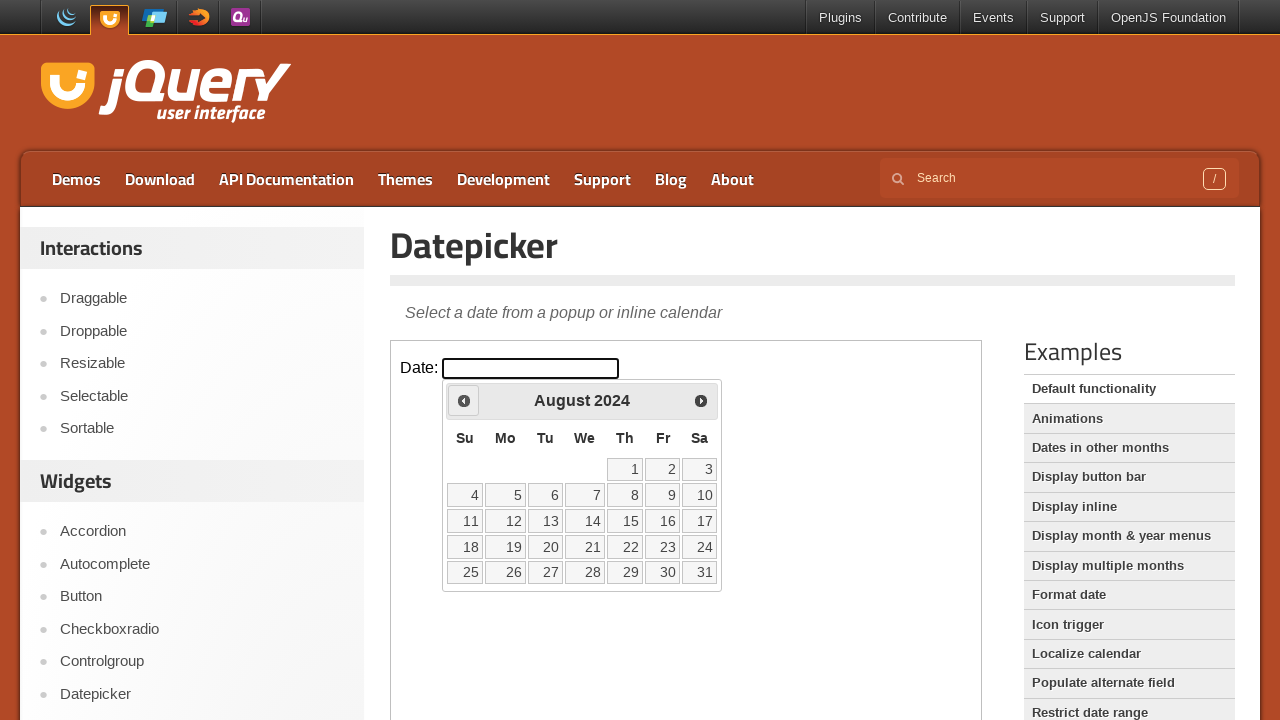

Clicked previous month button to navigate backward at (464, 400) on iframe >> nth=0 >> internal:control=enter-frame >> xpath=//span[@class='ui-icon 
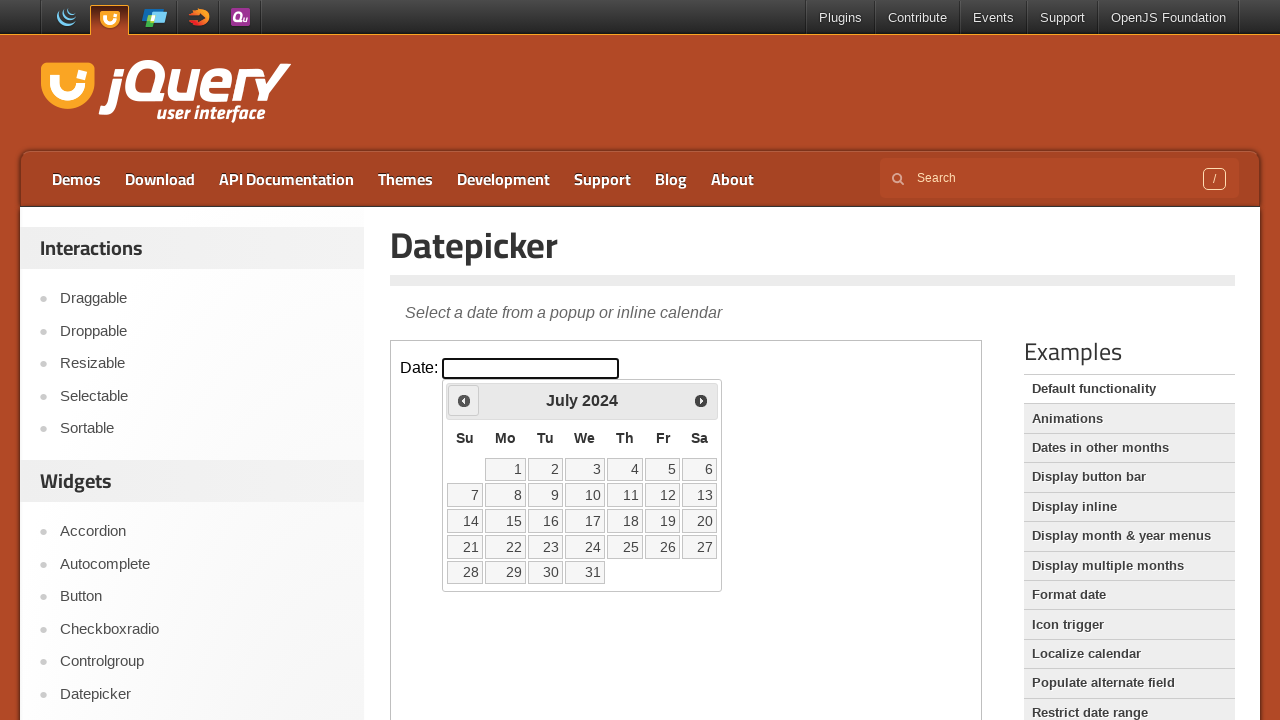

Checked current month and year: July 2024
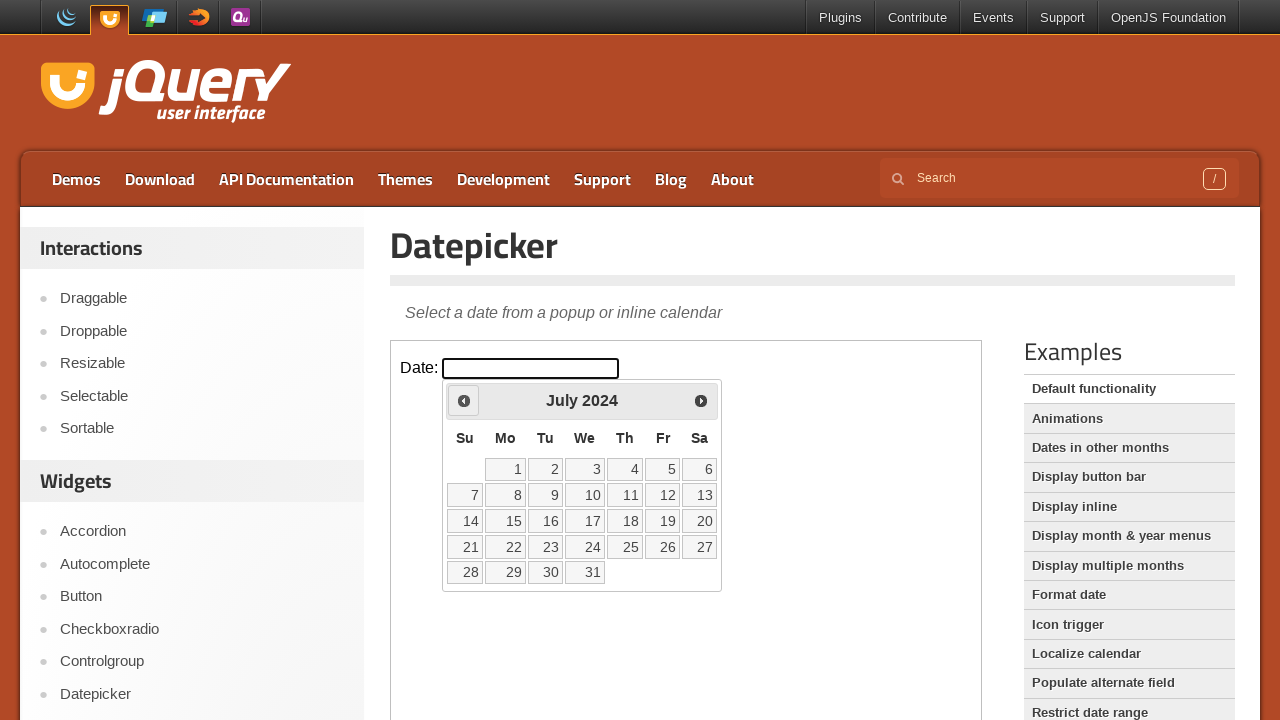

Clicked previous month button to navigate backward at (464, 400) on iframe >> nth=0 >> internal:control=enter-frame >> xpath=//span[@class='ui-icon 
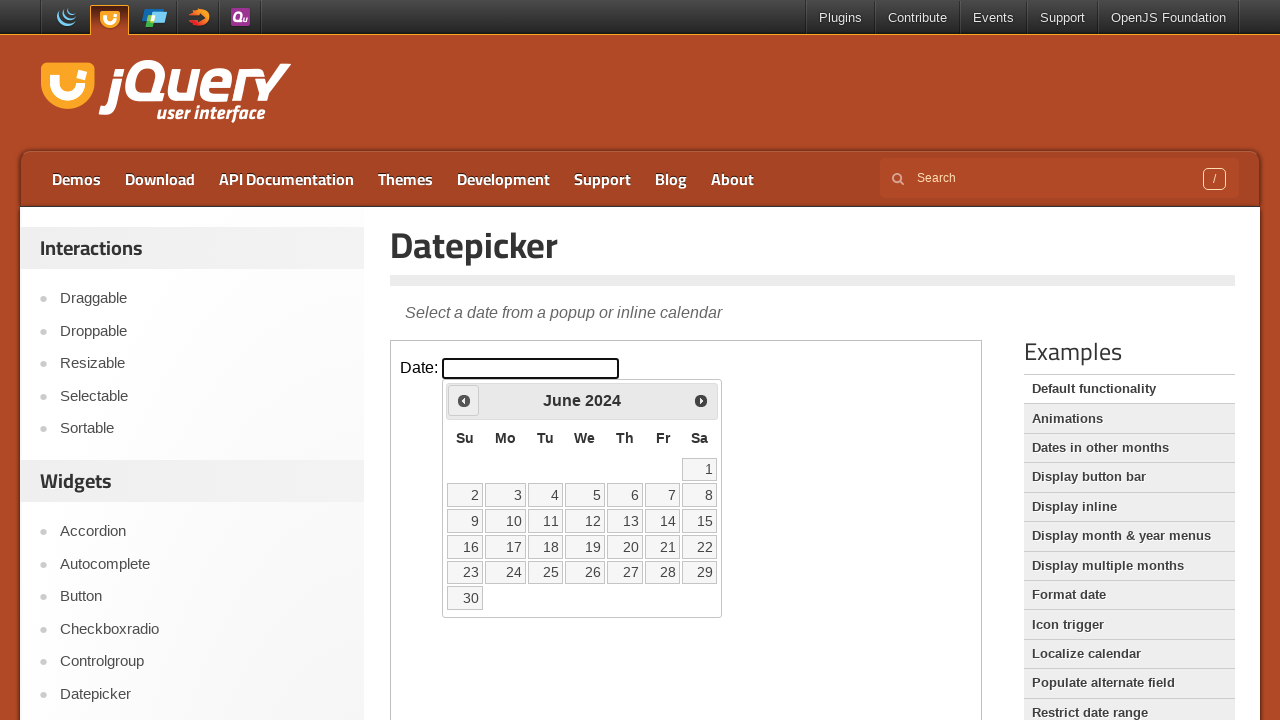

Checked current month and year: June 2024
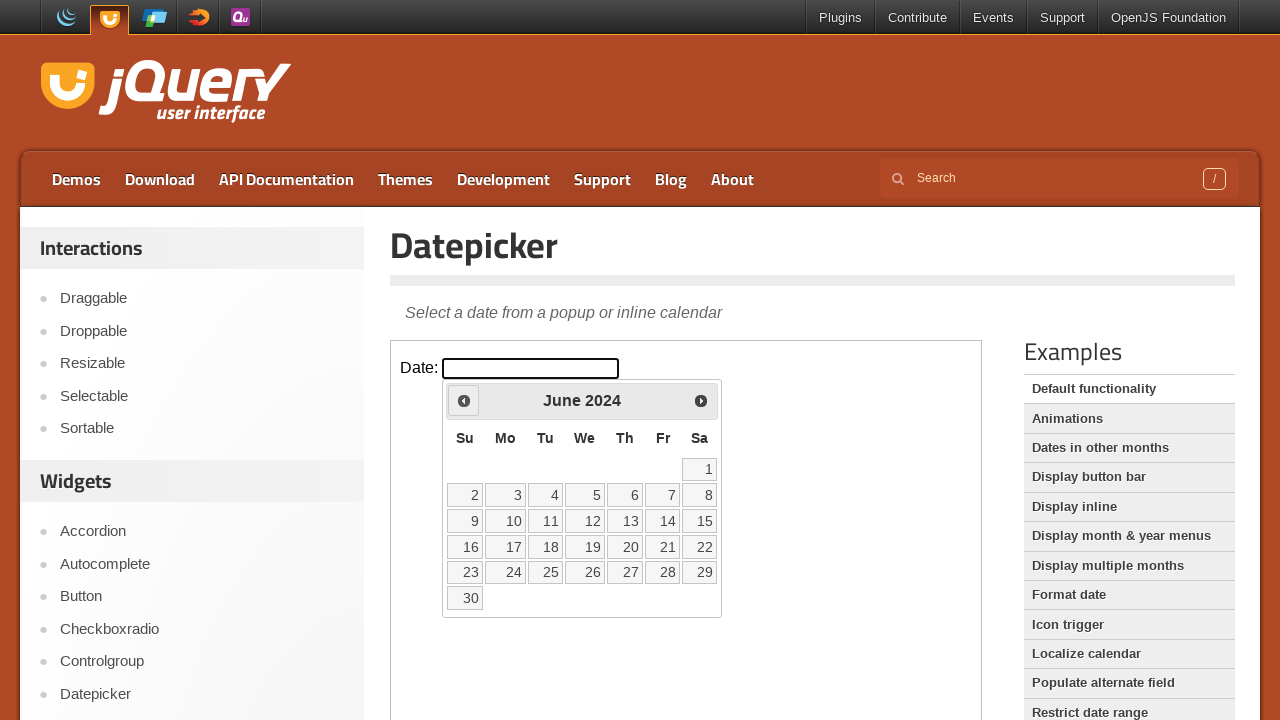

Clicked previous month button to navigate backward at (464, 400) on iframe >> nth=0 >> internal:control=enter-frame >> xpath=//span[@class='ui-icon 
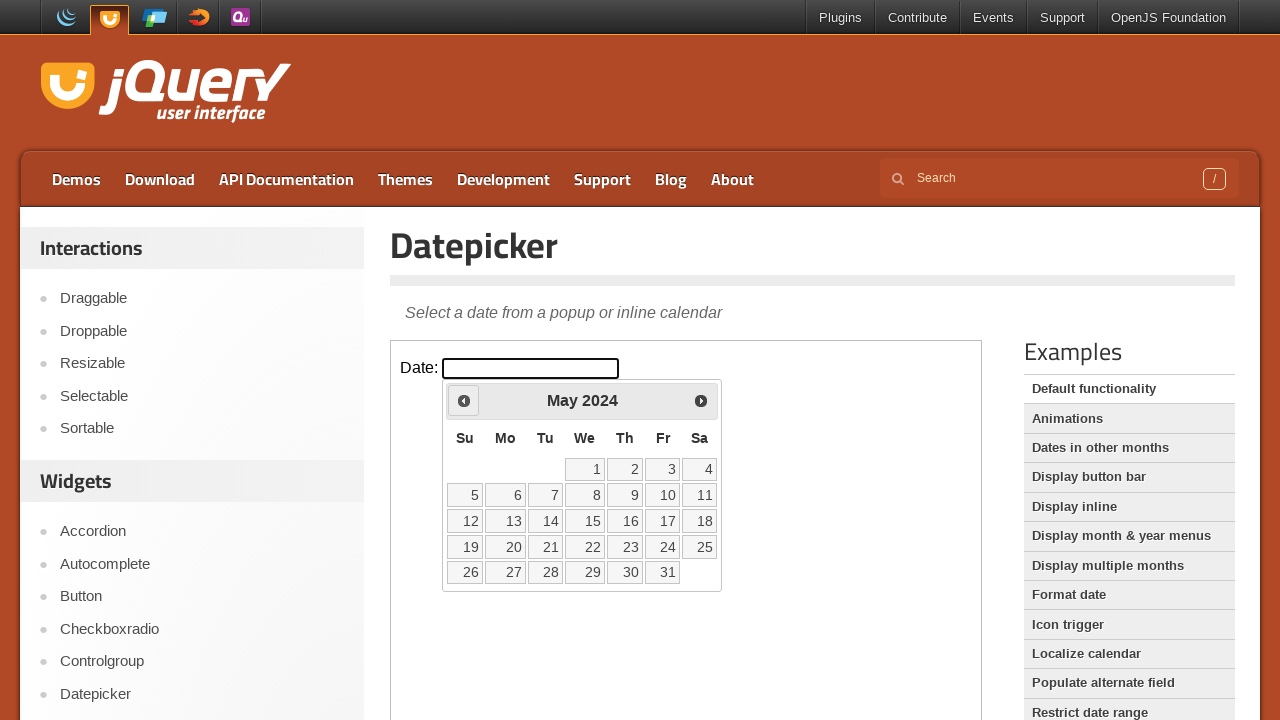

Checked current month and year: May 2024
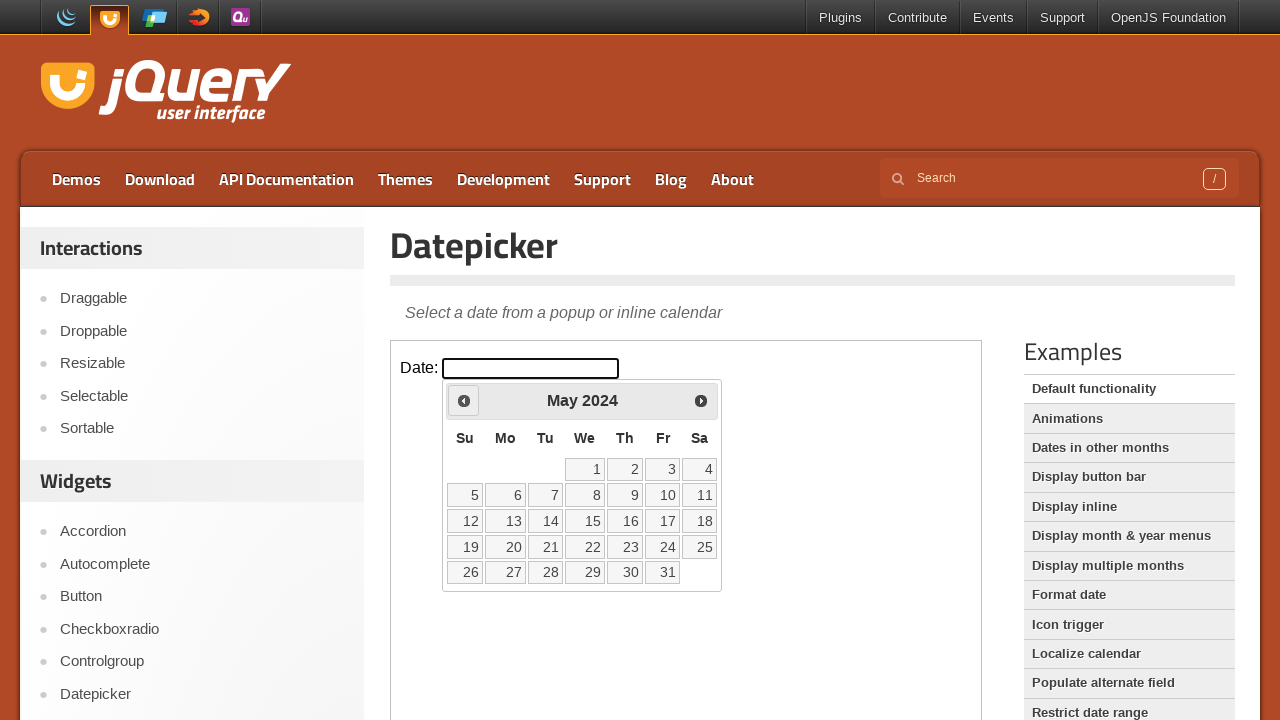

Clicked previous month button to navigate backward at (464, 400) on iframe >> nth=0 >> internal:control=enter-frame >> xpath=//span[@class='ui-icon 
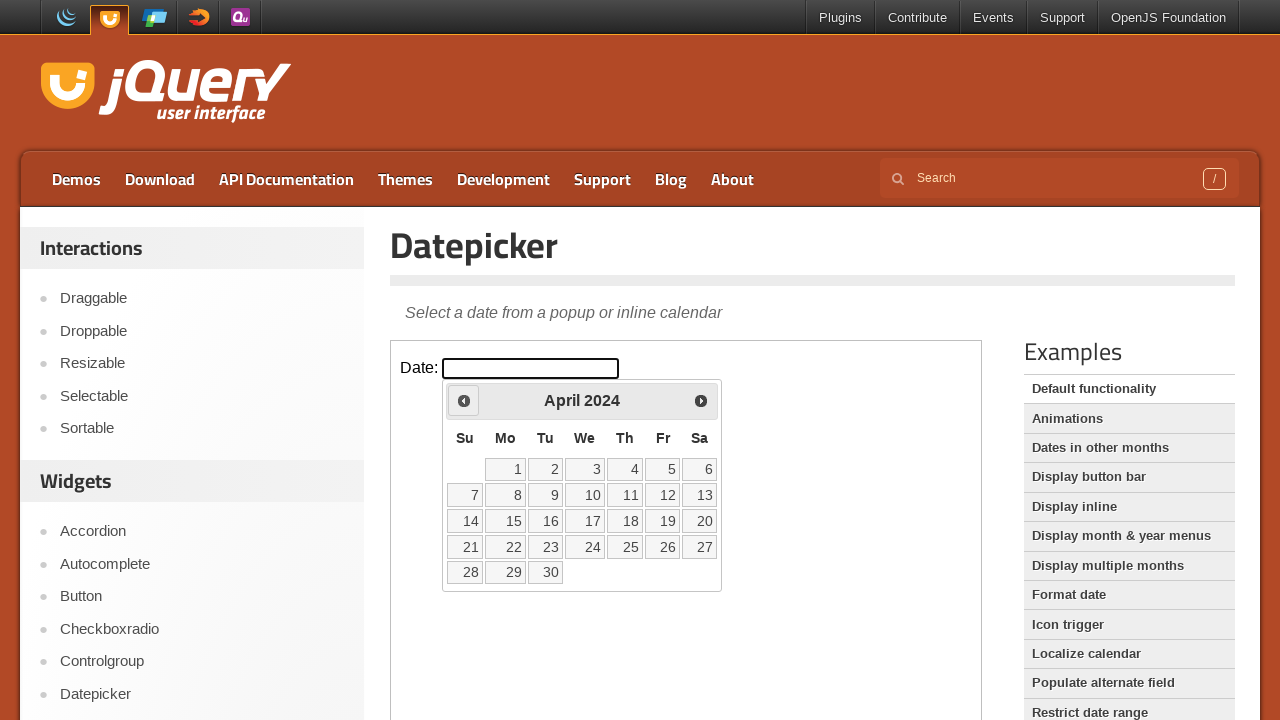

Checked current month and year: April 2024
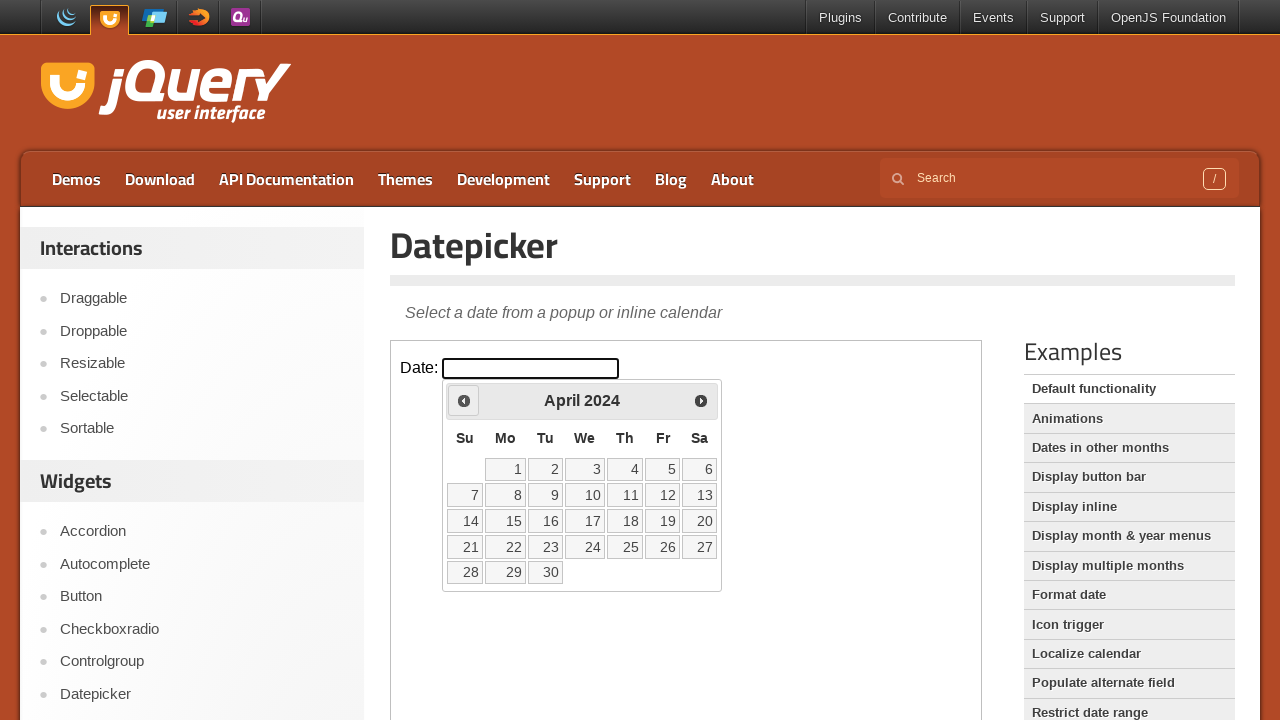

Clicked previous month button to navigate backward at (464, 400) on iframe >> nth=0 >> internal:control=enter-frame >> xpath=//span[@class='ui-icon 
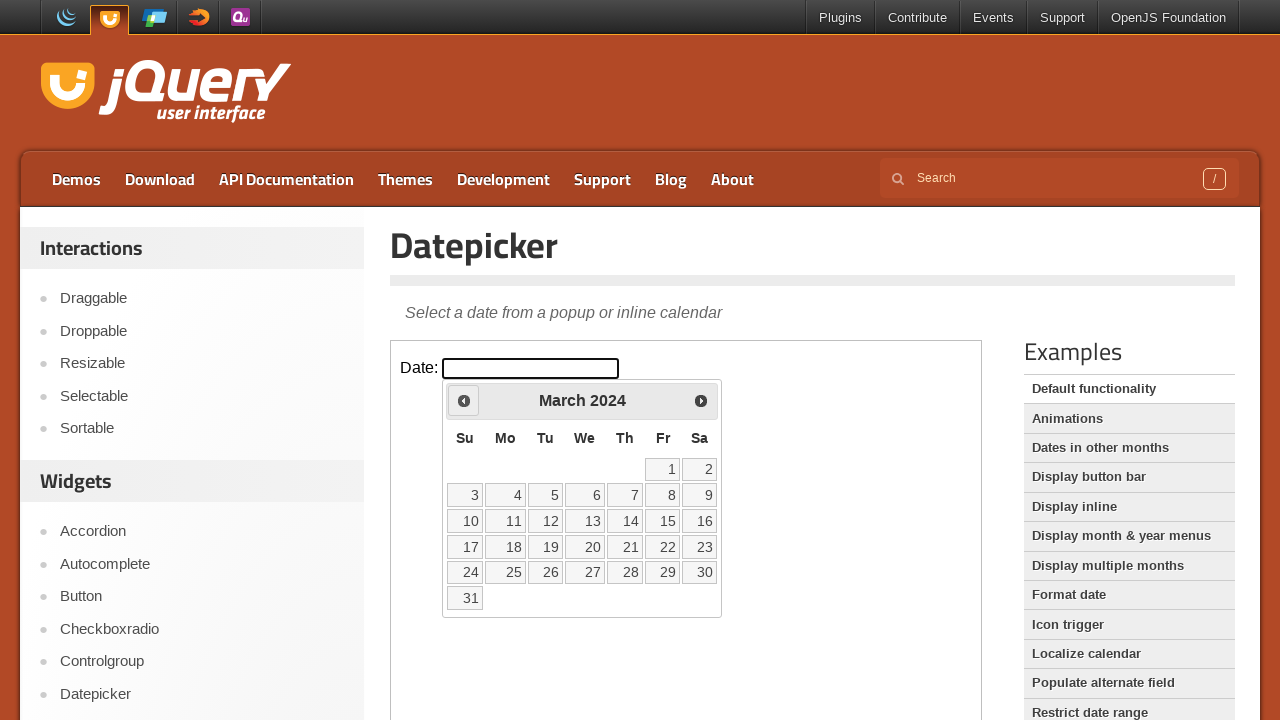

Checked current month and year: March 2024
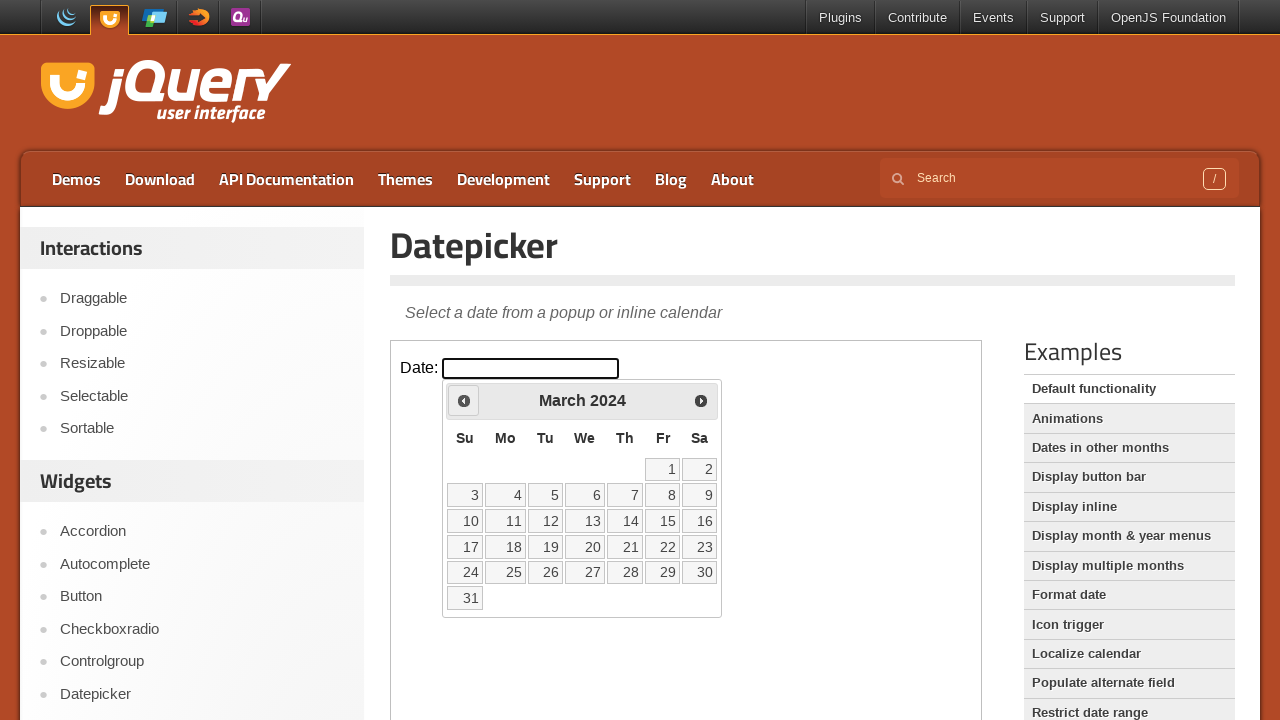

Clicked previous month button to navigate backward at (464, 400) on iframe >> nth=0 >> internal:control=enter-frame >> xpath=//span[@class='ui-icon 
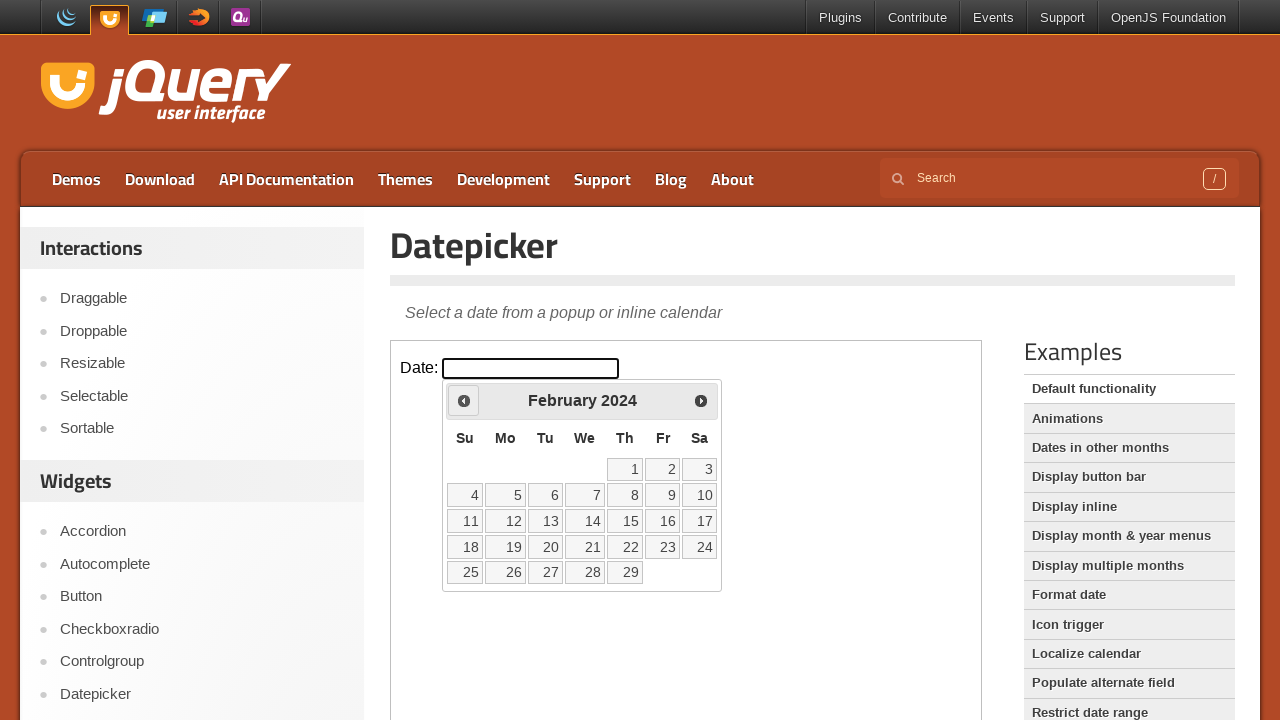

Checked current month and year: February 2024
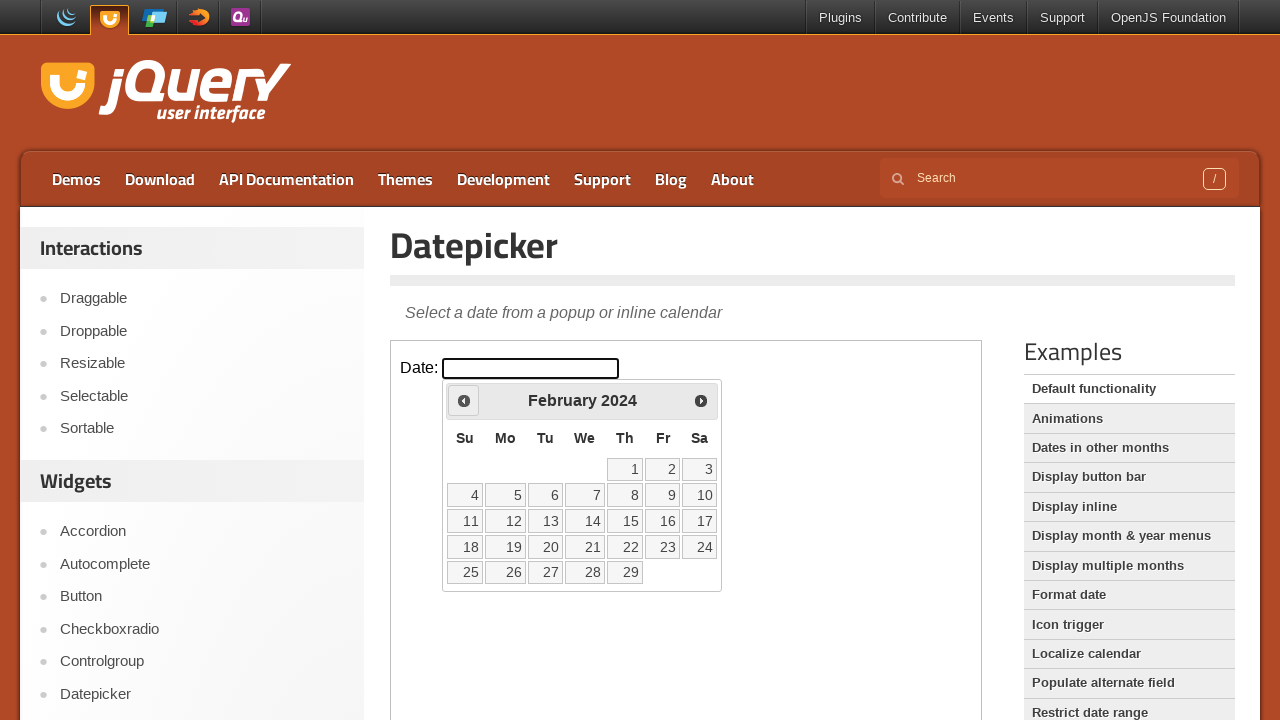

Clicked previous month button to navigate backward at (464, 400) on iframe >> nth=0 >> internal:control=enter-frame >> xpath=//span[@class='ui-icon 
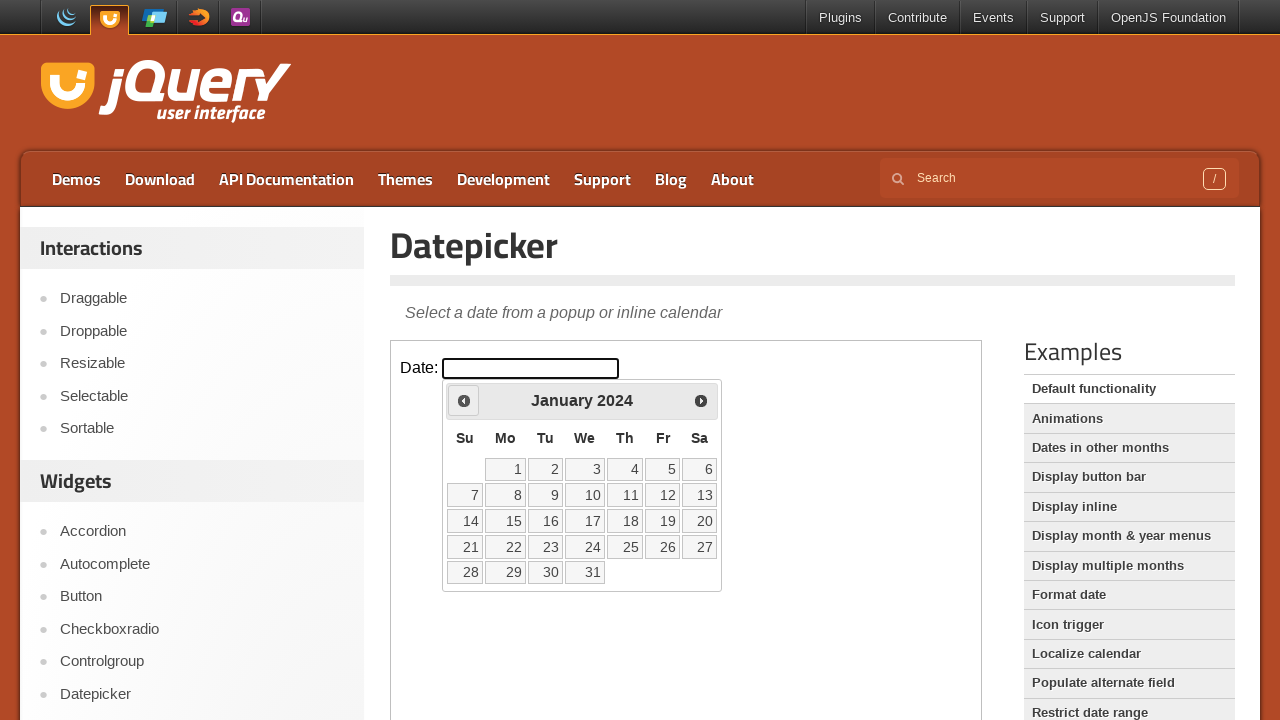

Checked current month and year: January 2024
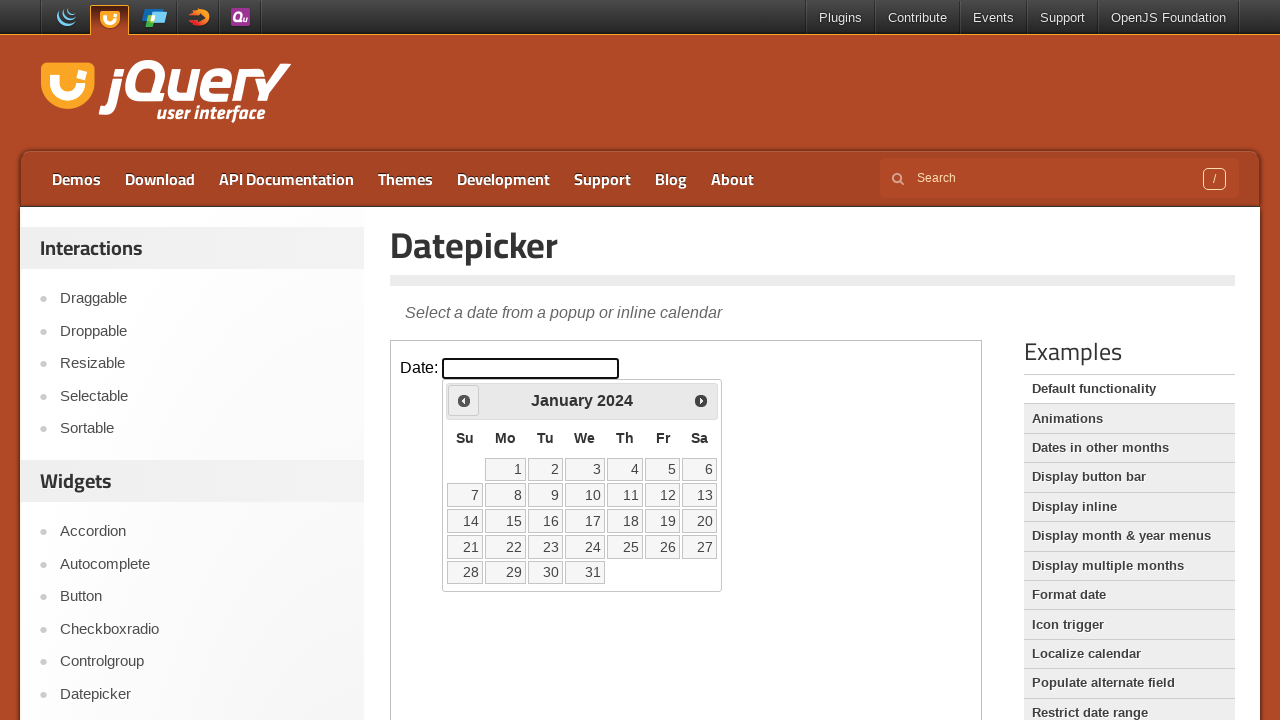

Clicked previous month button to navigate backward at (464, 400) on iframe >> nth=0 >> internal:control=enter-frame >> xpath=//span[@class='ui-icon 
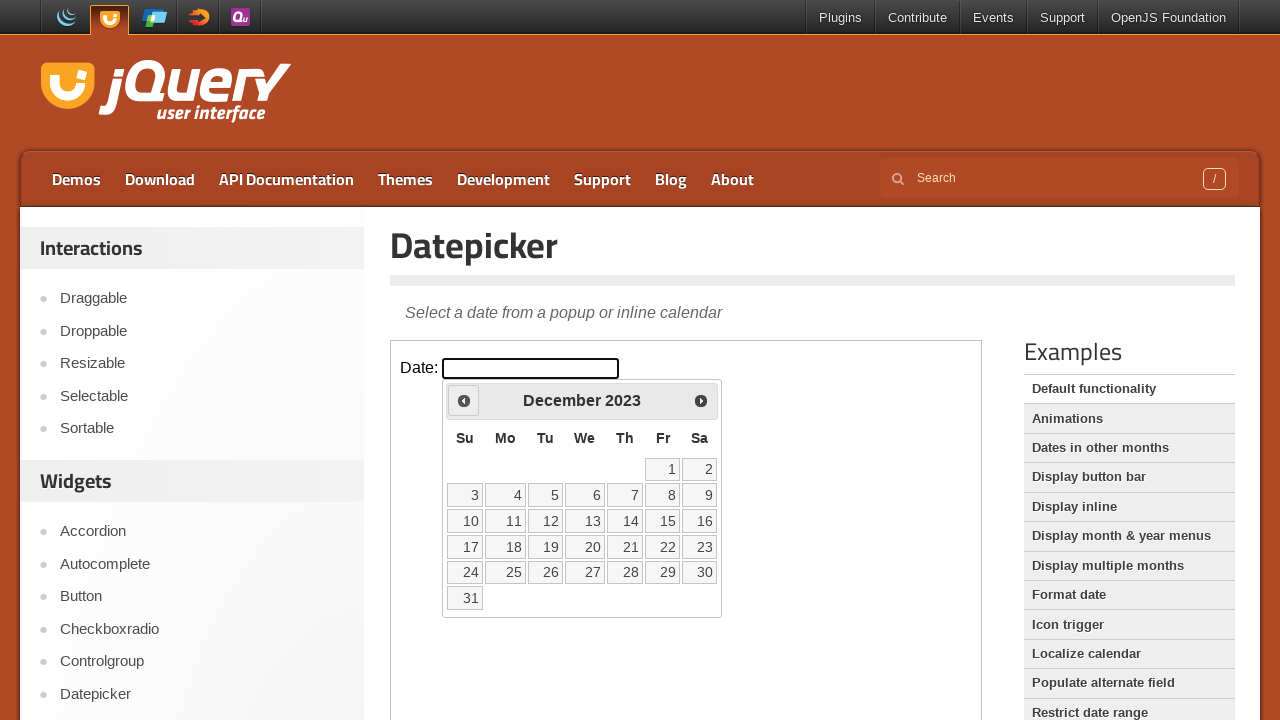

Checked current month and year: December 2023
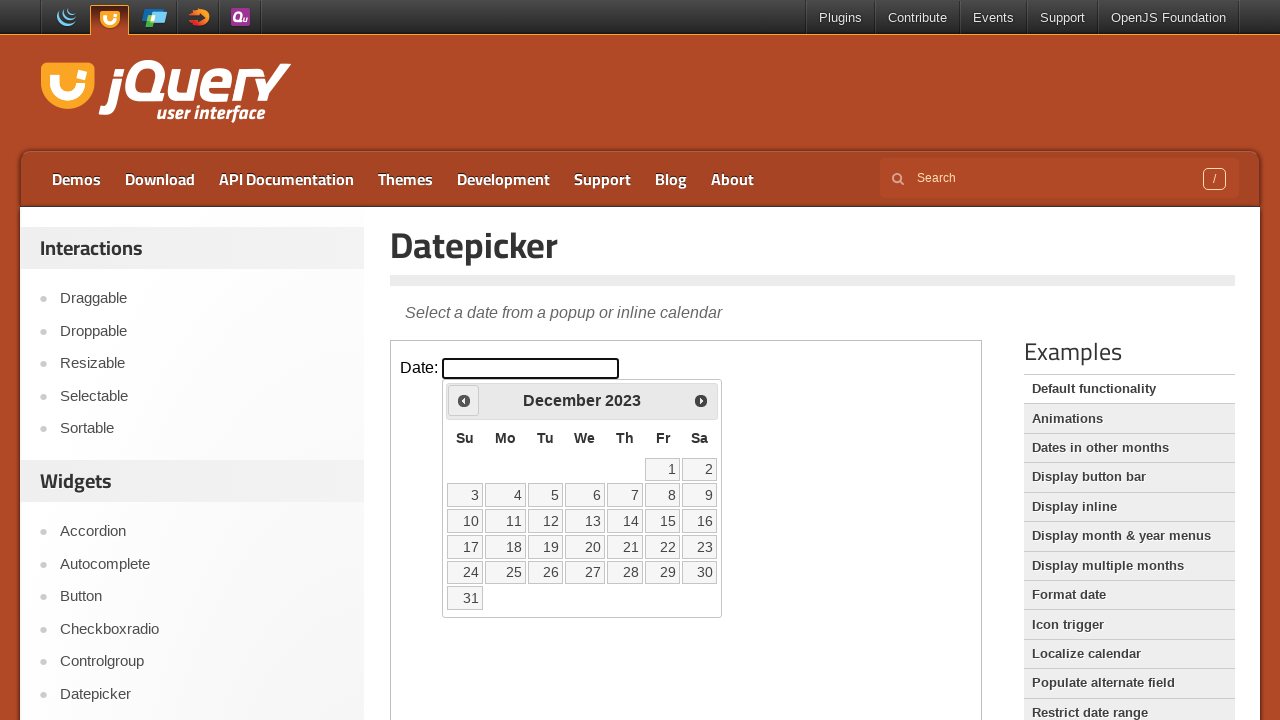

Clicked previous month button to navigate backward at (464, 400) on iframe >> nth=0 >> internal:control=enter-frame >> xpath=//span[@class='ui-icon 
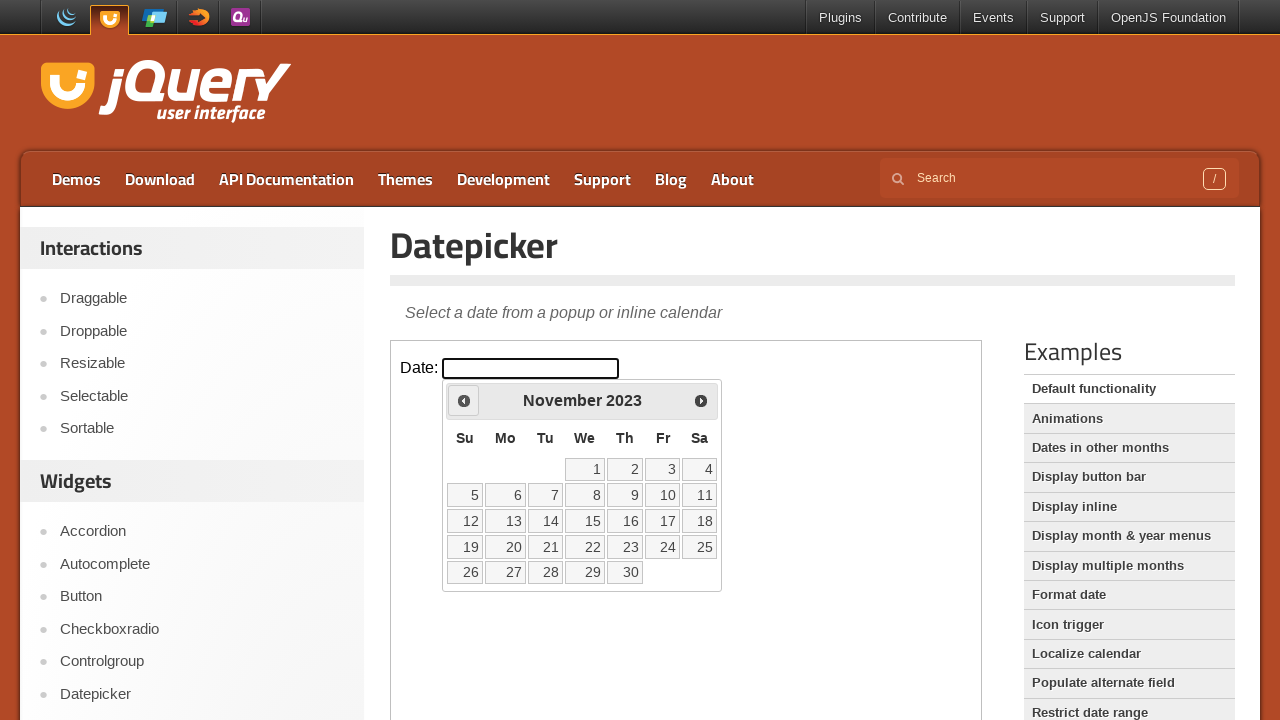

Checked current month and year: November 2023
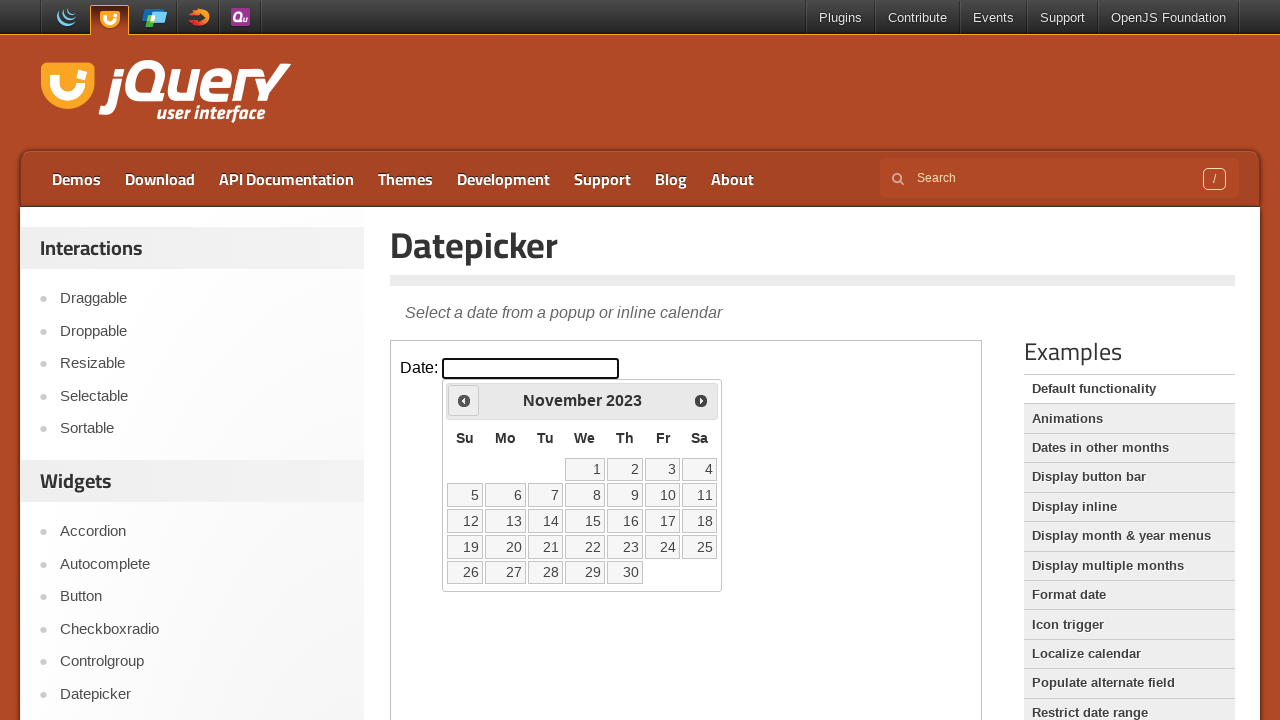

Clicked previous month button to navigate backward at (464, 400) on iframe >> nth=0 >> internal:control=enter-frame >> xpath=//span[@class='ui-icon 
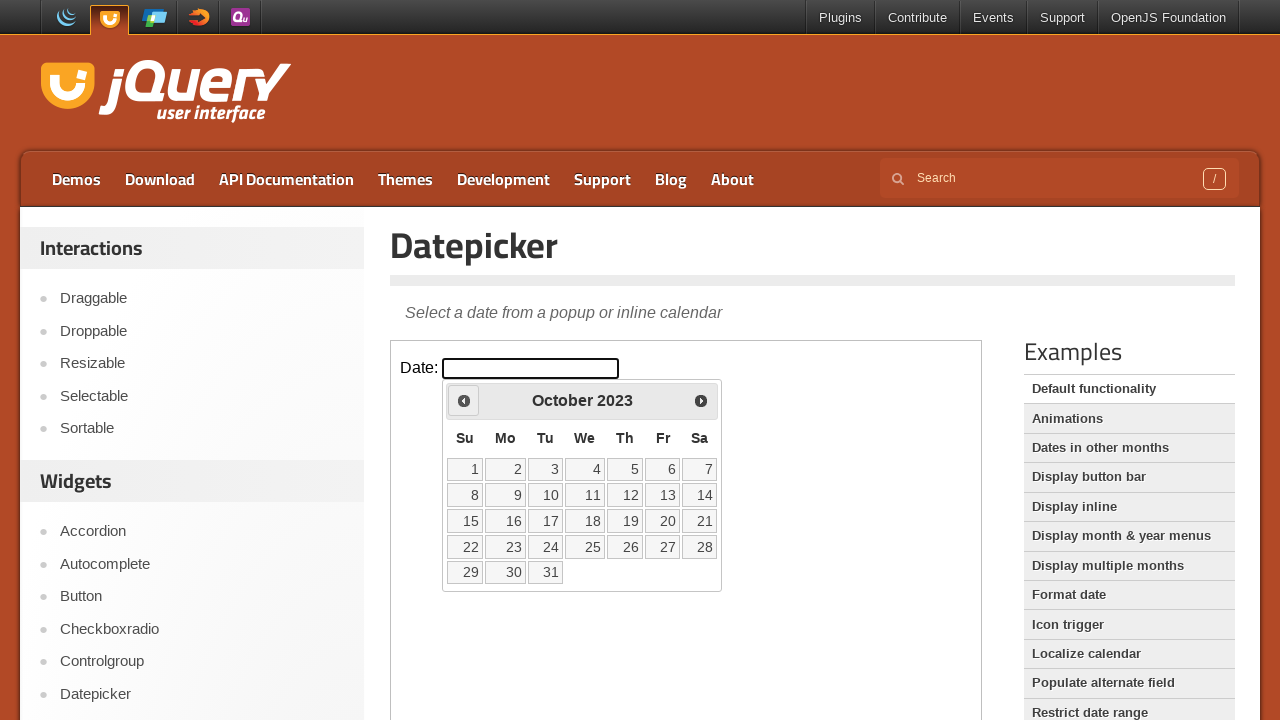

Checked current month and year: October 2023
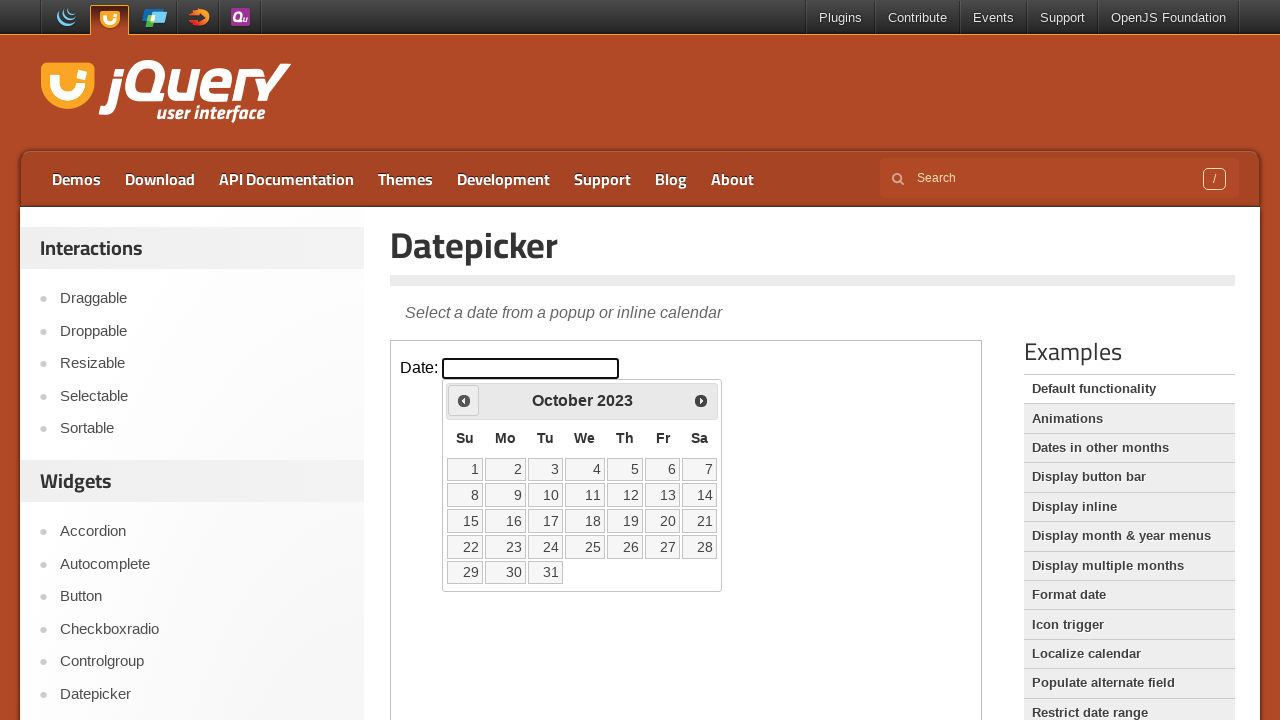

Clicked previous month button to navigate backward at (464, 400) on iframe >> nth=0 >> internal:control=enter-frame >> xpath=//span[@class='ui-icon 
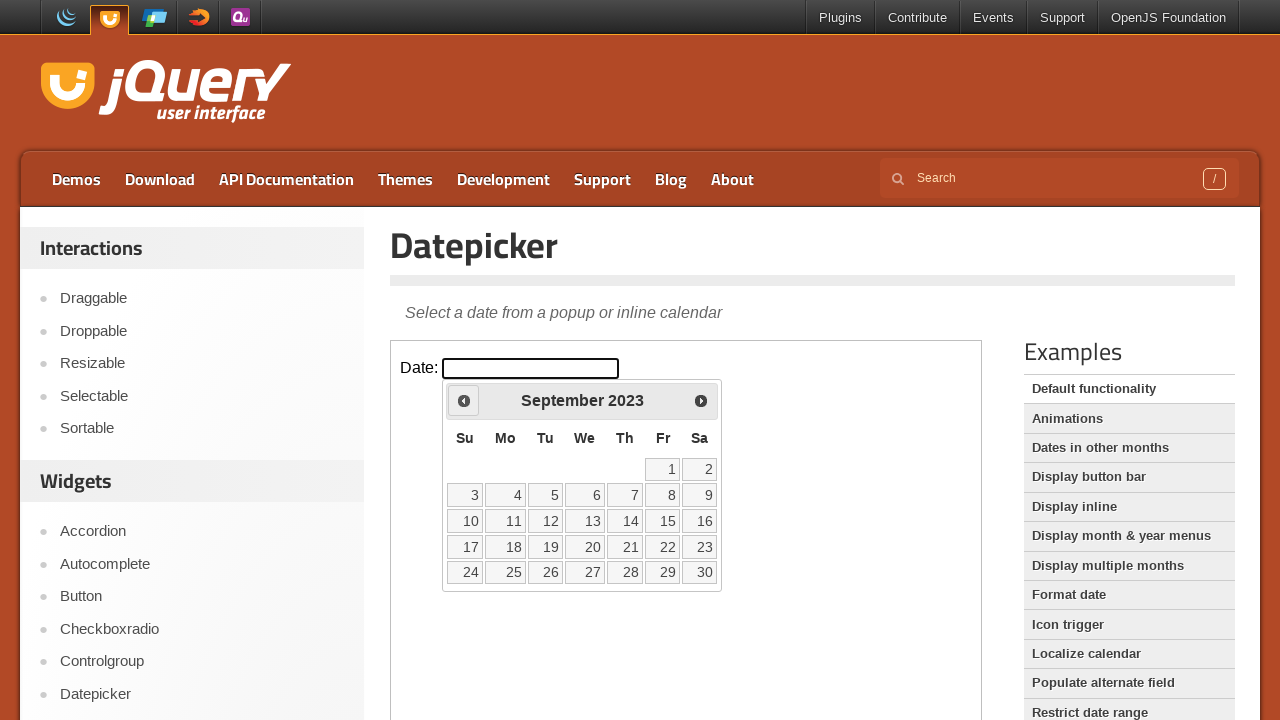

Checked current month and year: September 2023
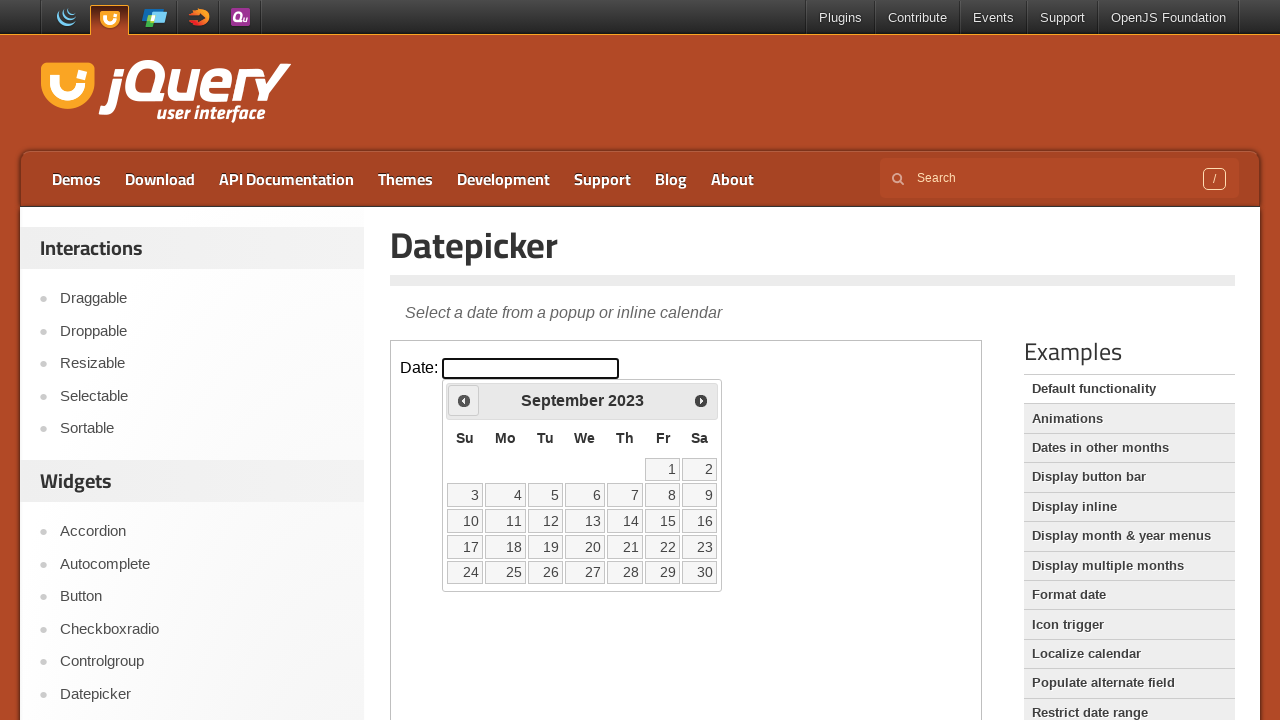

Clicked previous month button to navigate backward at (464, 400) on iframe >> nth=0 >> internal:control=enter-frame >> xpath=//span[@class='ui-icon 
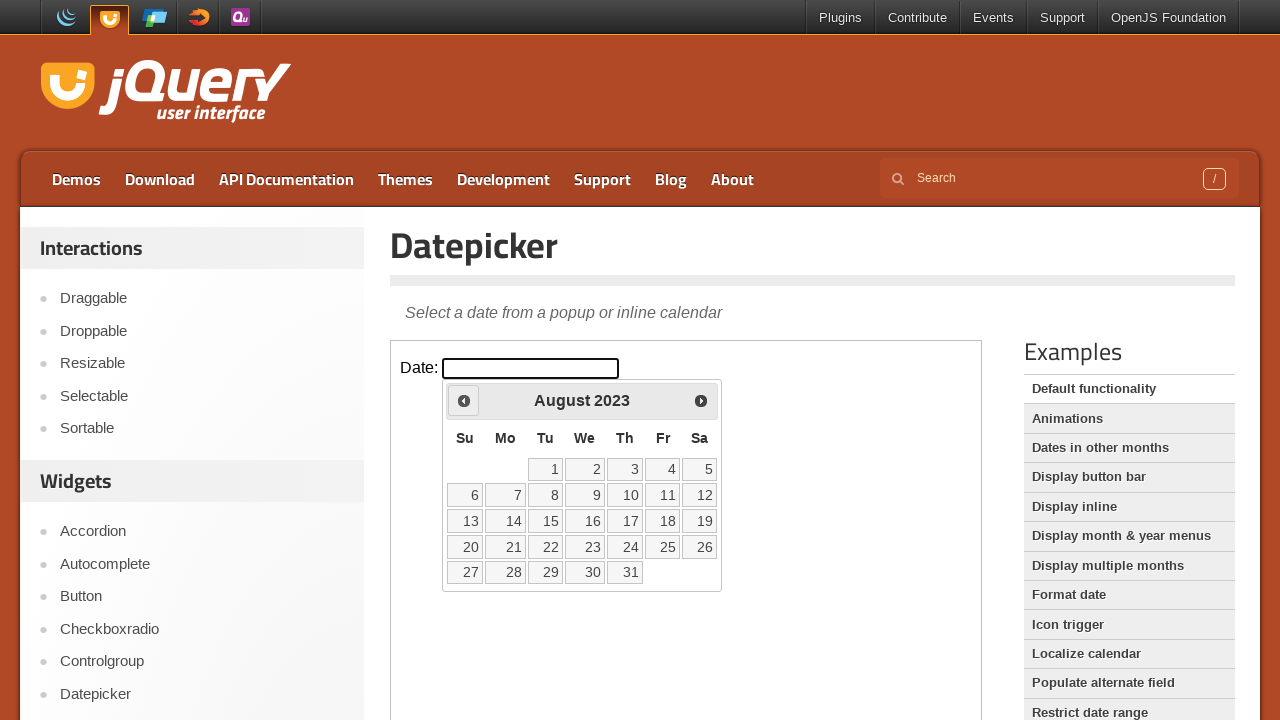

Checked current month and year: August 2023
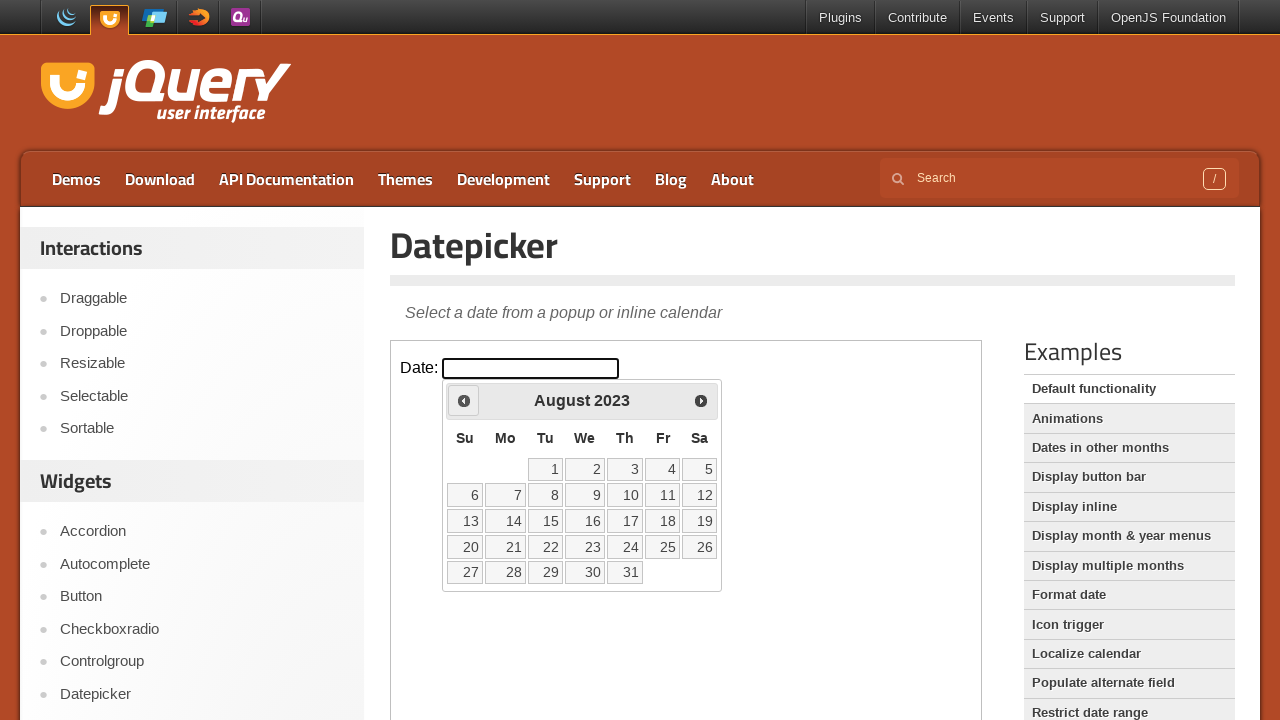

Clicked previous month button to navigate backward at (464, 400) on iframe >> nth=0 >> internal:control=enter-frame >> xpath=//span[@class='ui-icon 
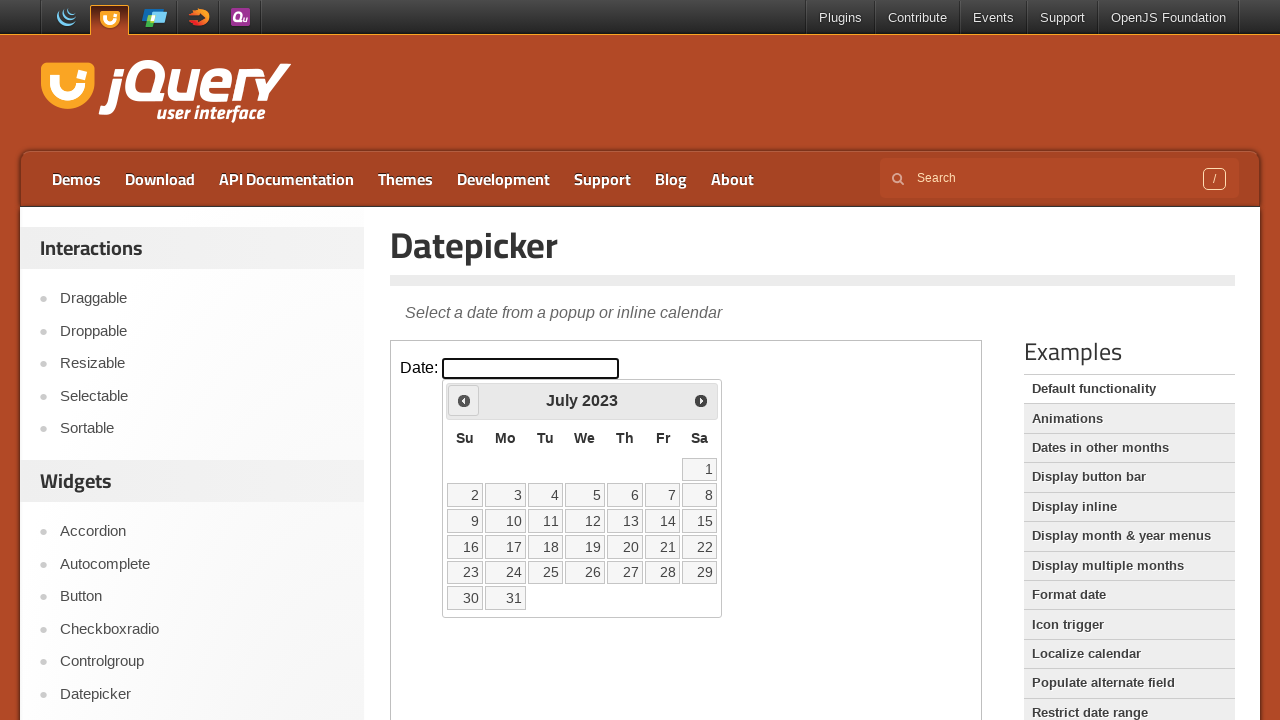

Checked current month and year: July 2023
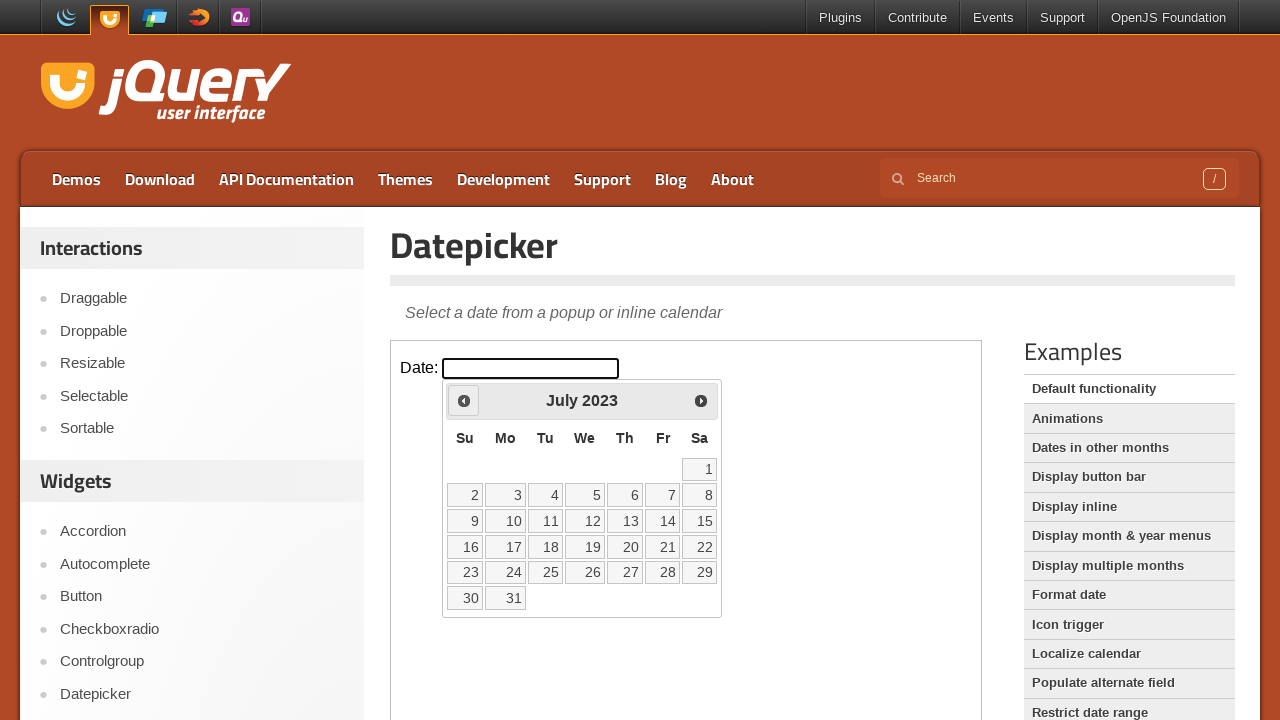

Clicked previous month button to navigate backward at (464, 400) on iframe >> nth=0 >> internal:control=enter-frame >> xpath=//span[@class='ui-icon 
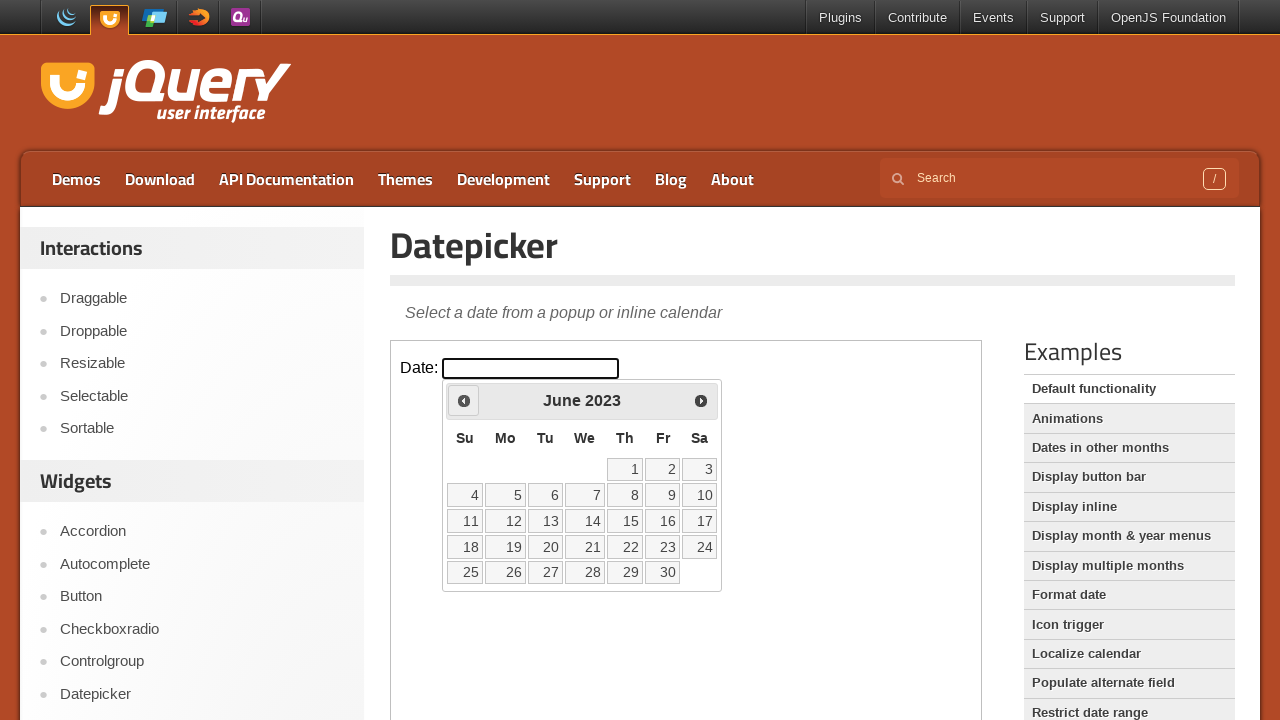

Checked current month and year: June 2023
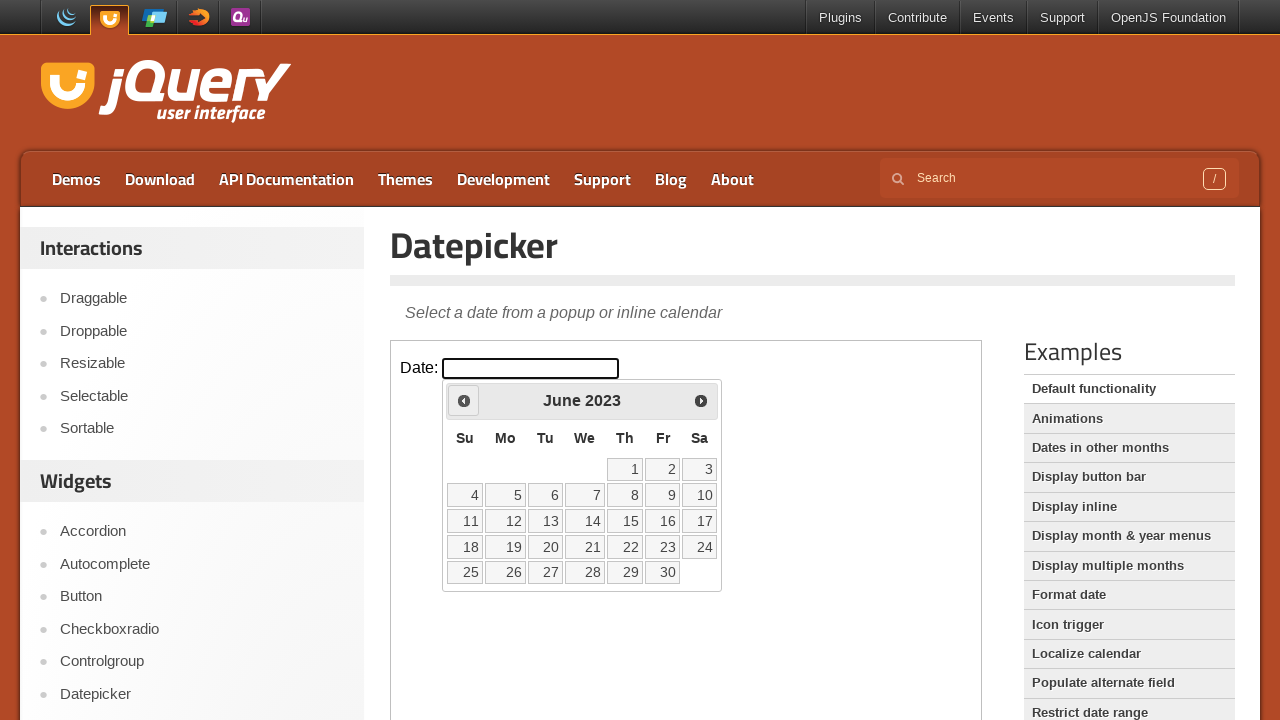

Clicked previous month button to navigate backward at (464, 400) on iframe >> nth=0 >> internal:control=enter-frame >> xpath=//span[@class='ui-icon 
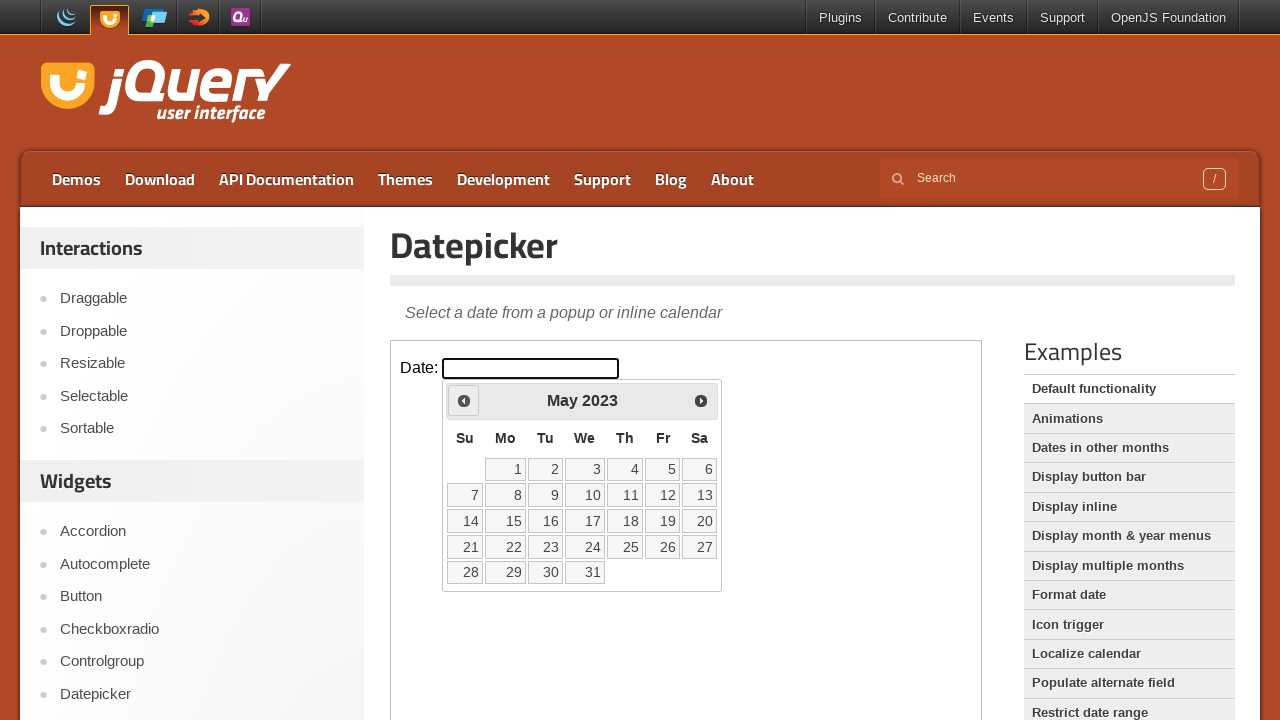

Checked current month and year: May 2023
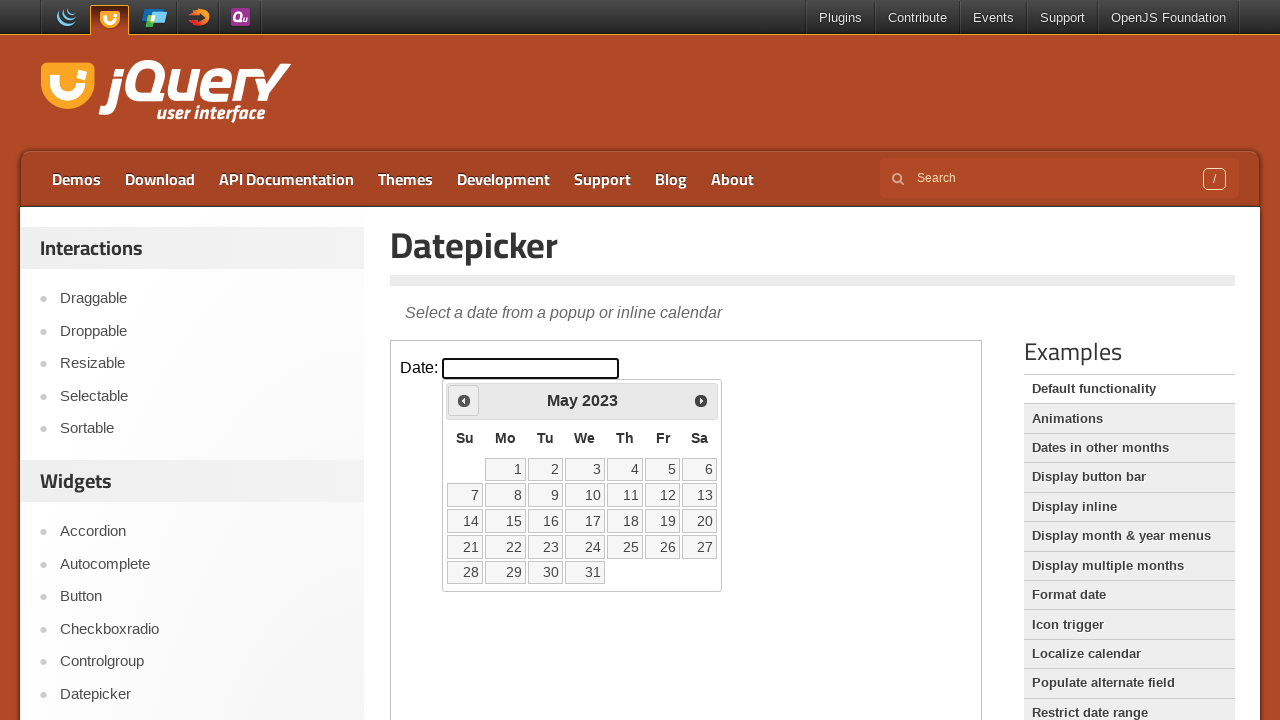

Clicked previous month button to navigate backward at (464, 400) on iframe >> nth=0 >> internal:control=enter-frame >> xpath=//span[@class='ui-icon 
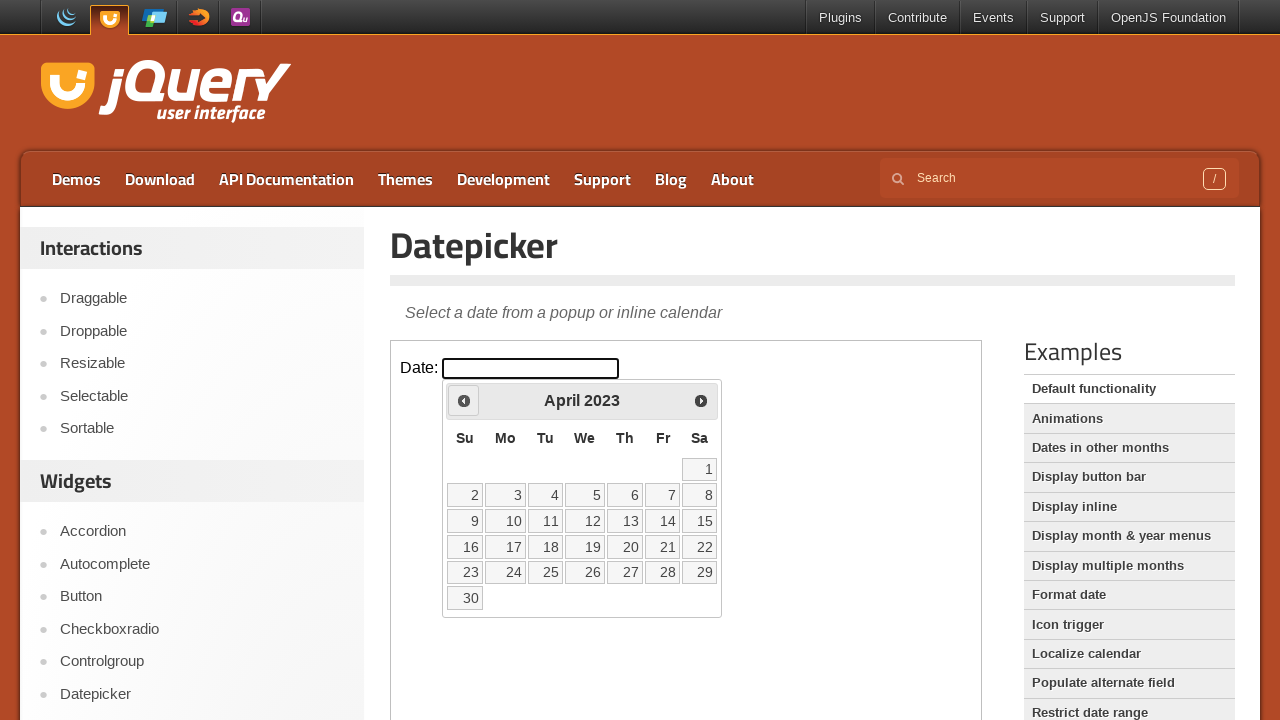

Checked current month and year: April 2023
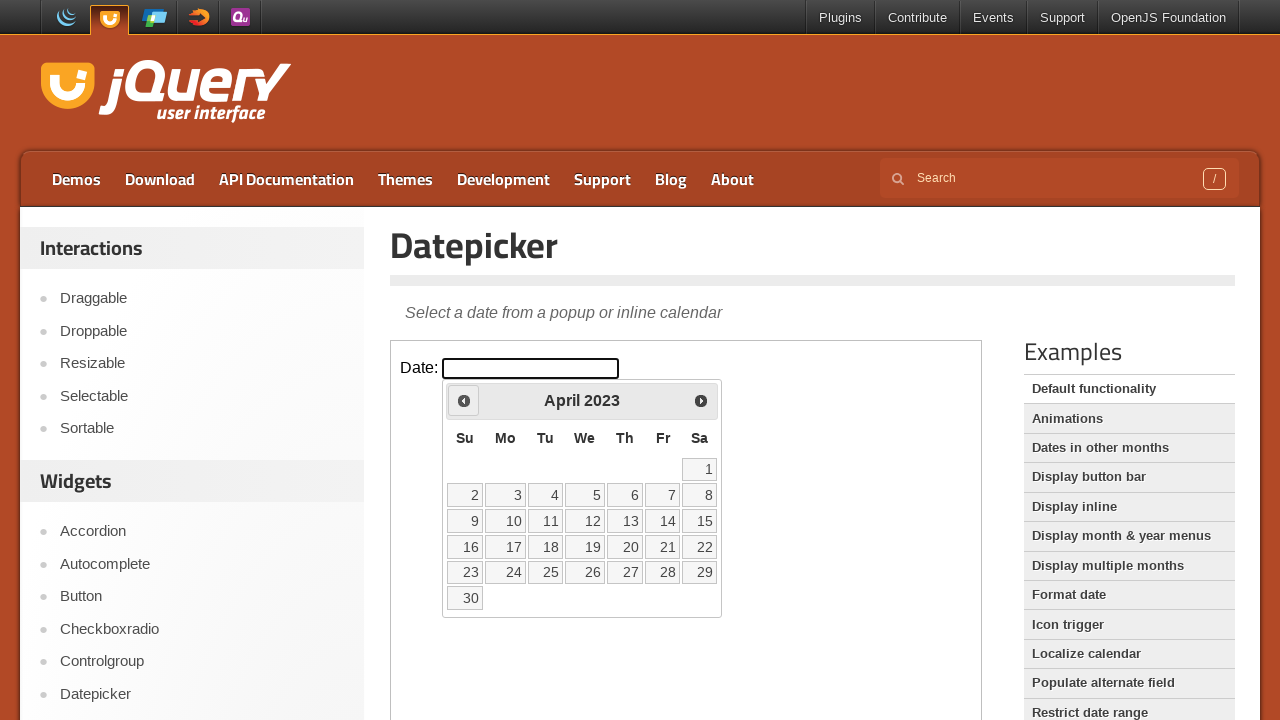

Clicked previous month button to navigate backward at (464, 400) on iframe >> nth=0 >> internal:control=enter-frame >> xpath=//span[@class='ui-icon 
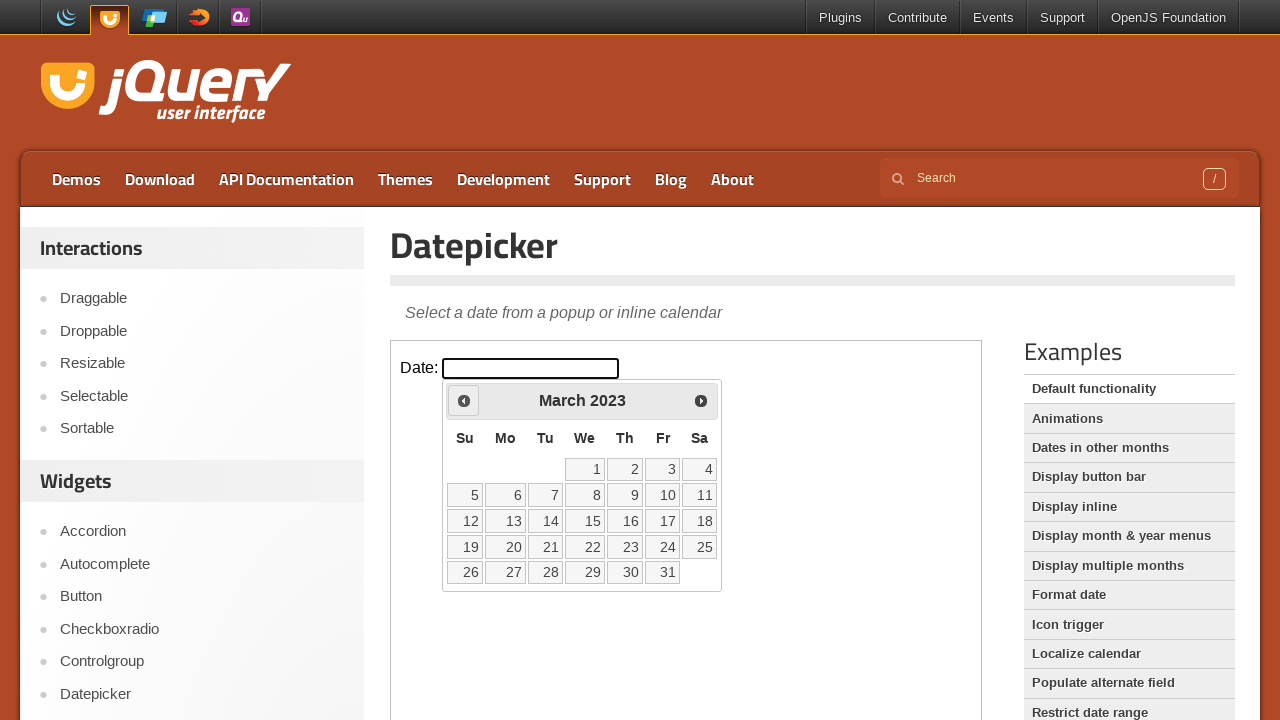

Checked current month and year: March 2023
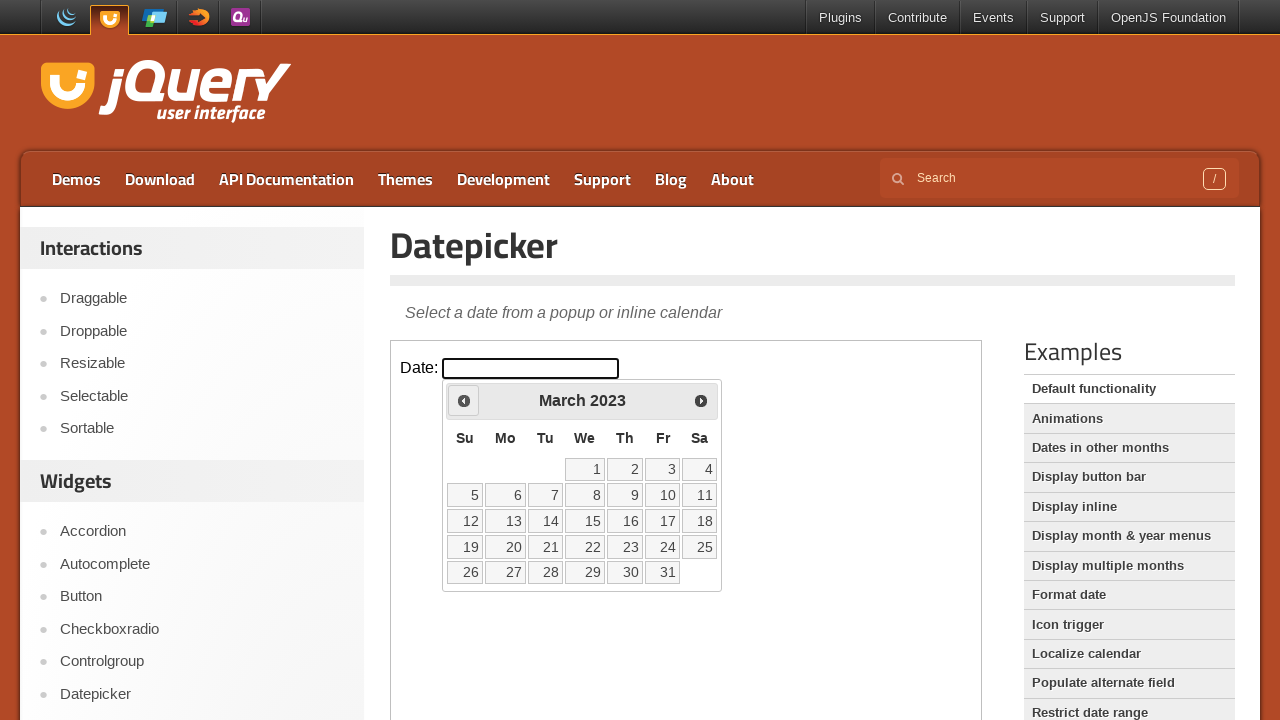

Retrieved all available date elements from calendar
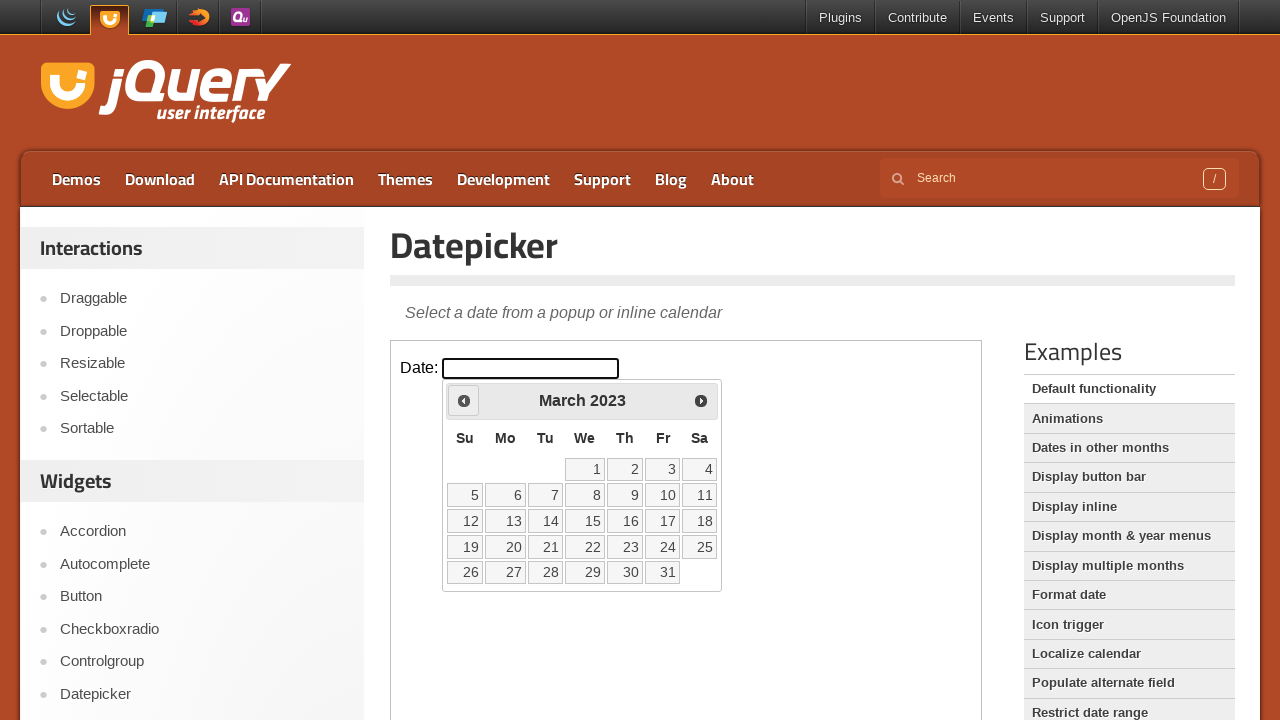

Selected March 11, 2023 from the calendar at (700, 495) on iframe >> nth=0 >> internal:control=enter-frame >> xpath=//table[@class='ui-date
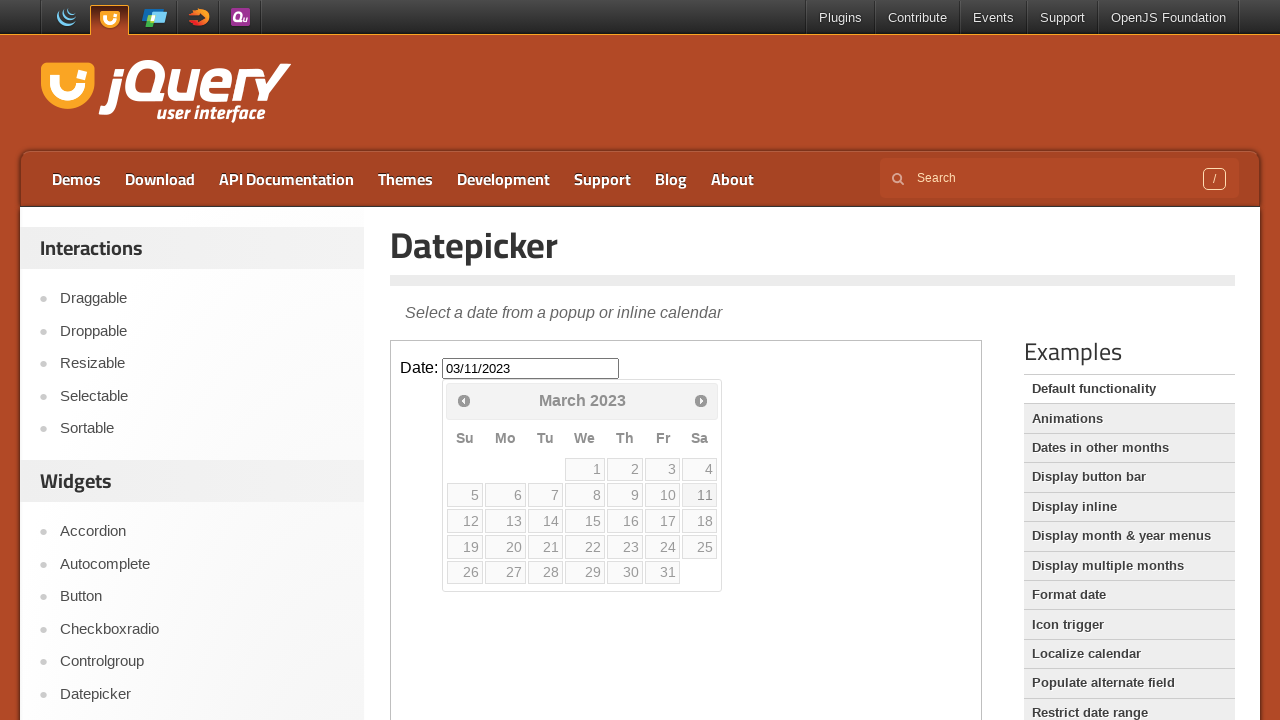

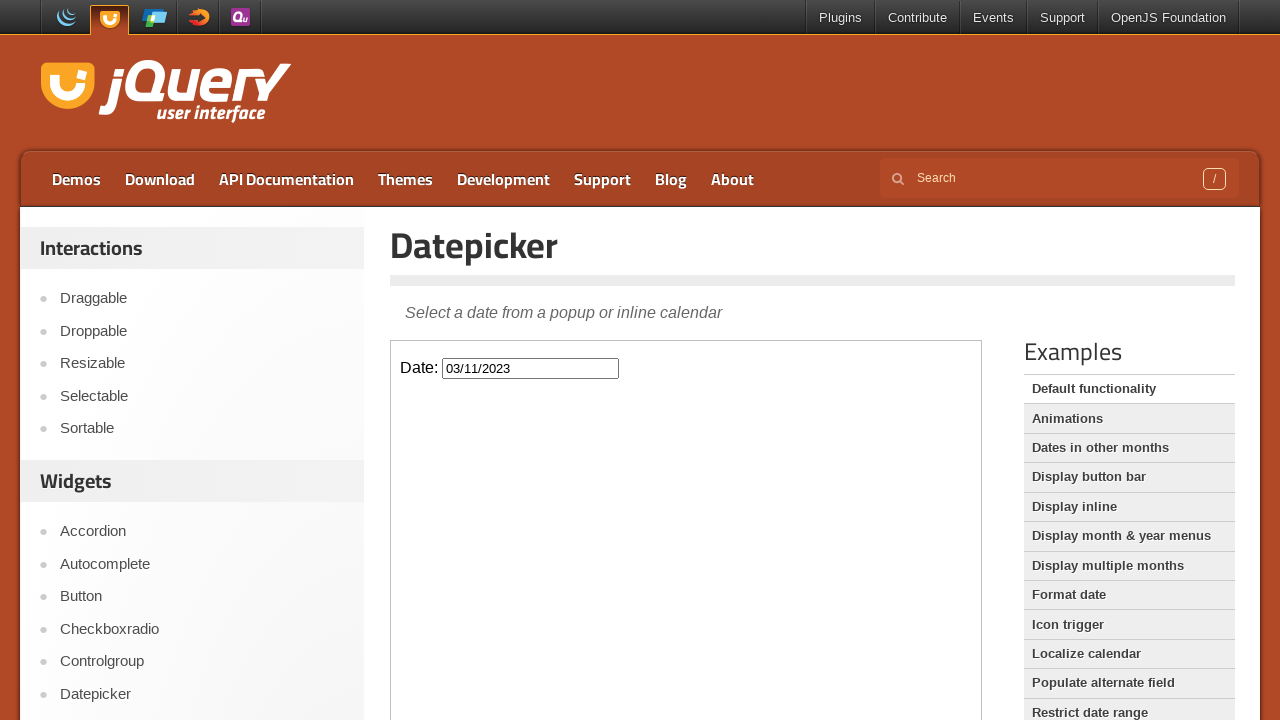